Tests the add/remove elements functionality by clicking the "Add Element" button 100 times to create 100 delete buttons on the page.

Starting URL: http://the-internet.herokuapp.com/add_remove_elements/

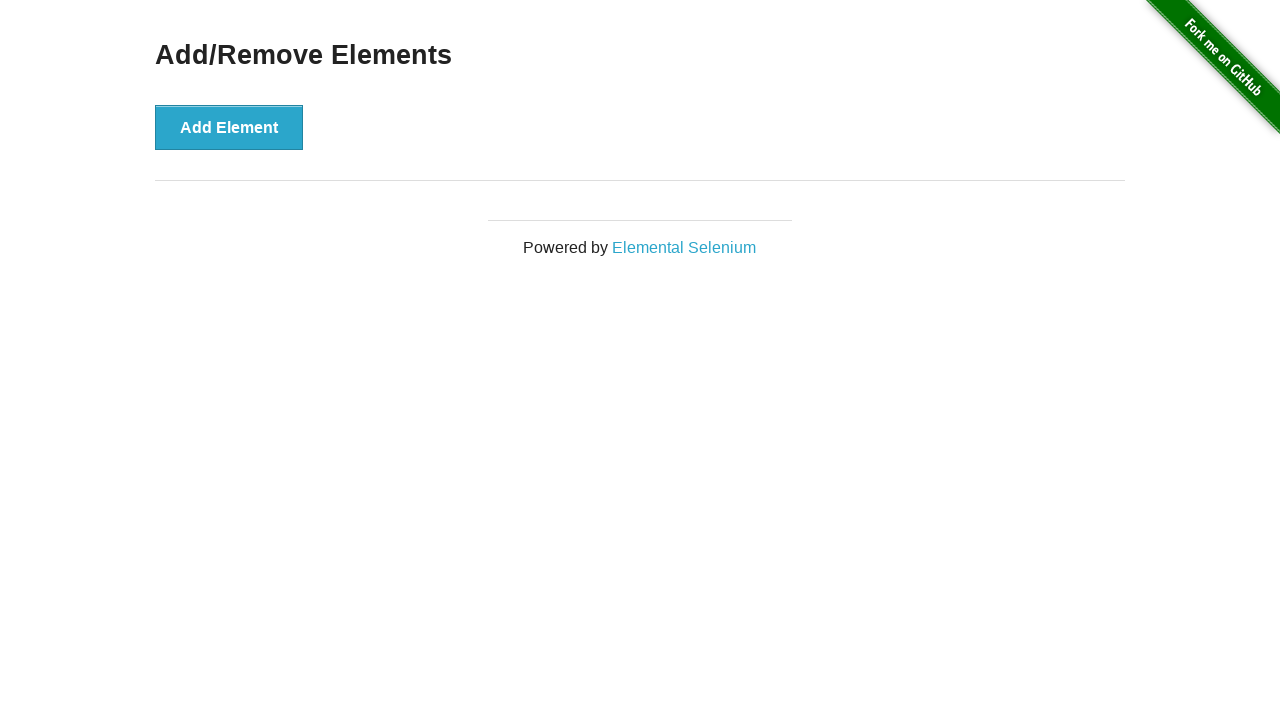

Clicked 'Add Element' button (iteration 1/100) at (229, 127) on button[onclick='addElement()']
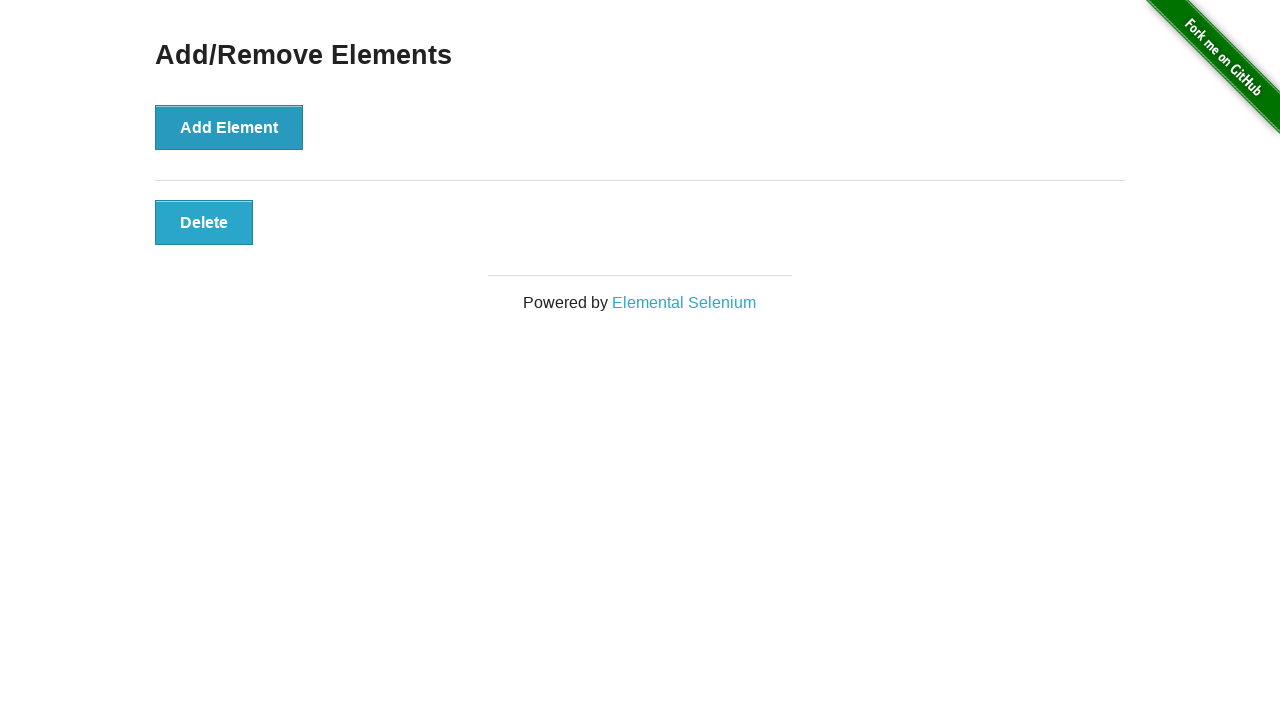

Clicked 'Add Element' button (iteration 2/100) at (229, 127) on button[onclick='addElement()']
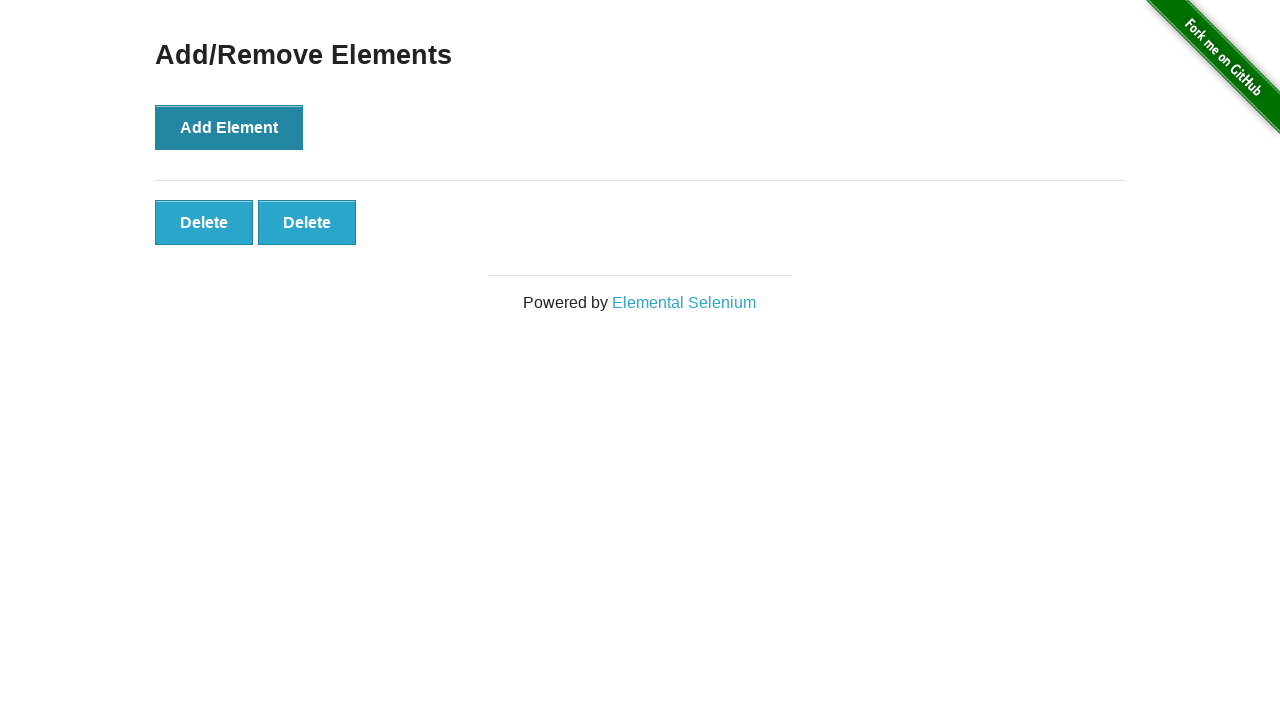

Clicked 'Add Element' button (iteration 3/100) at (229, 127) on button[onclick='addElement()']
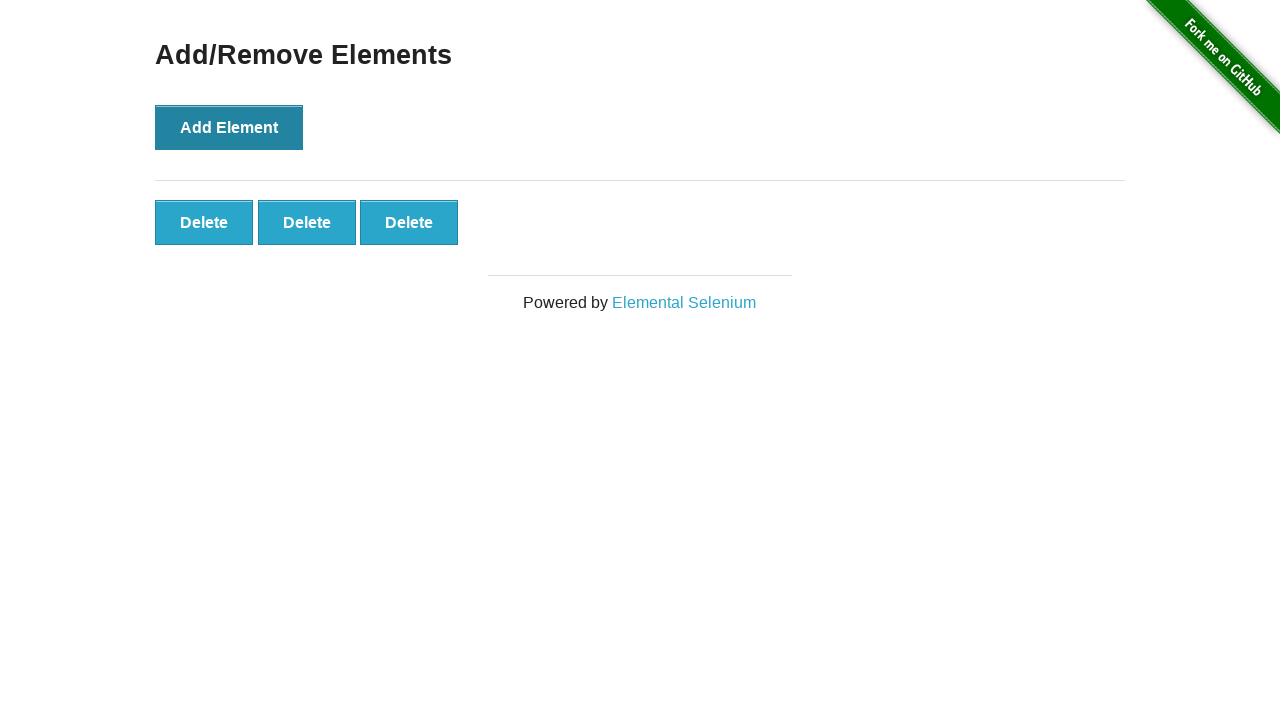

Clicked 'Add Element' button (iteration 4/100) at (229, 127) on button[onclick='addElement()']
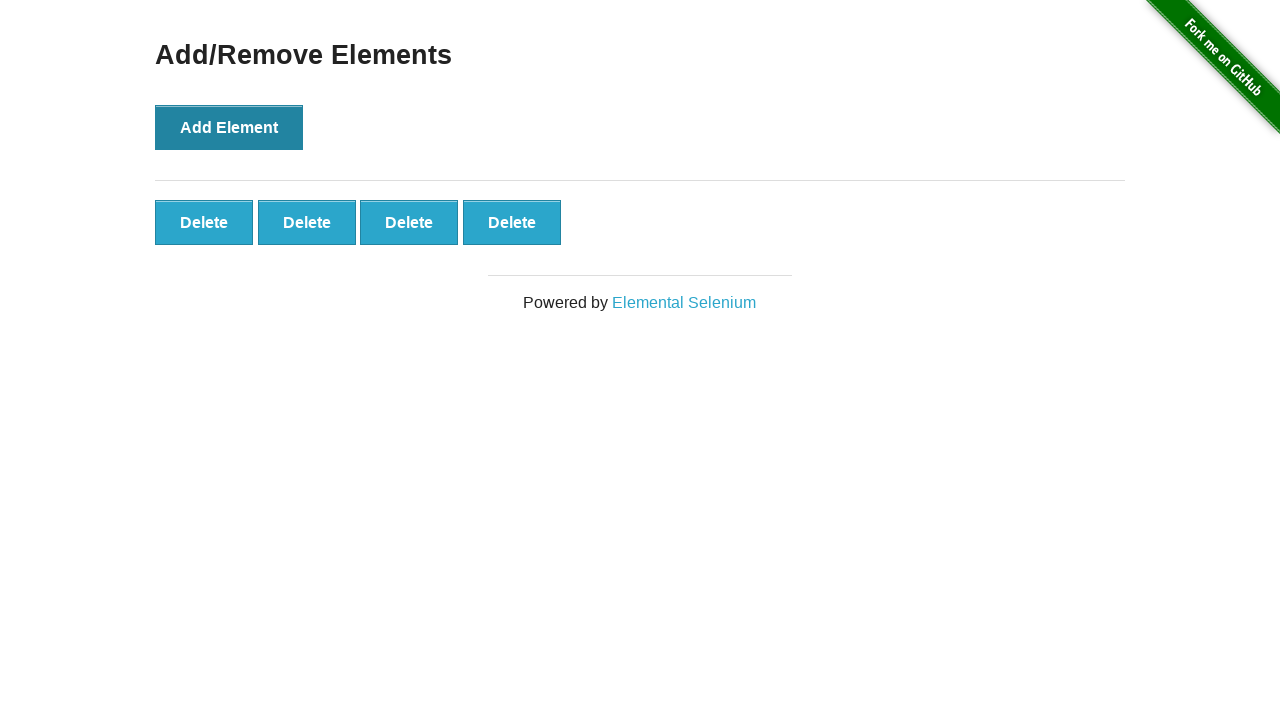

Clicked 'Add Element' button (iteration 5/100) at (229, 127) on button[onclick='addElement()']
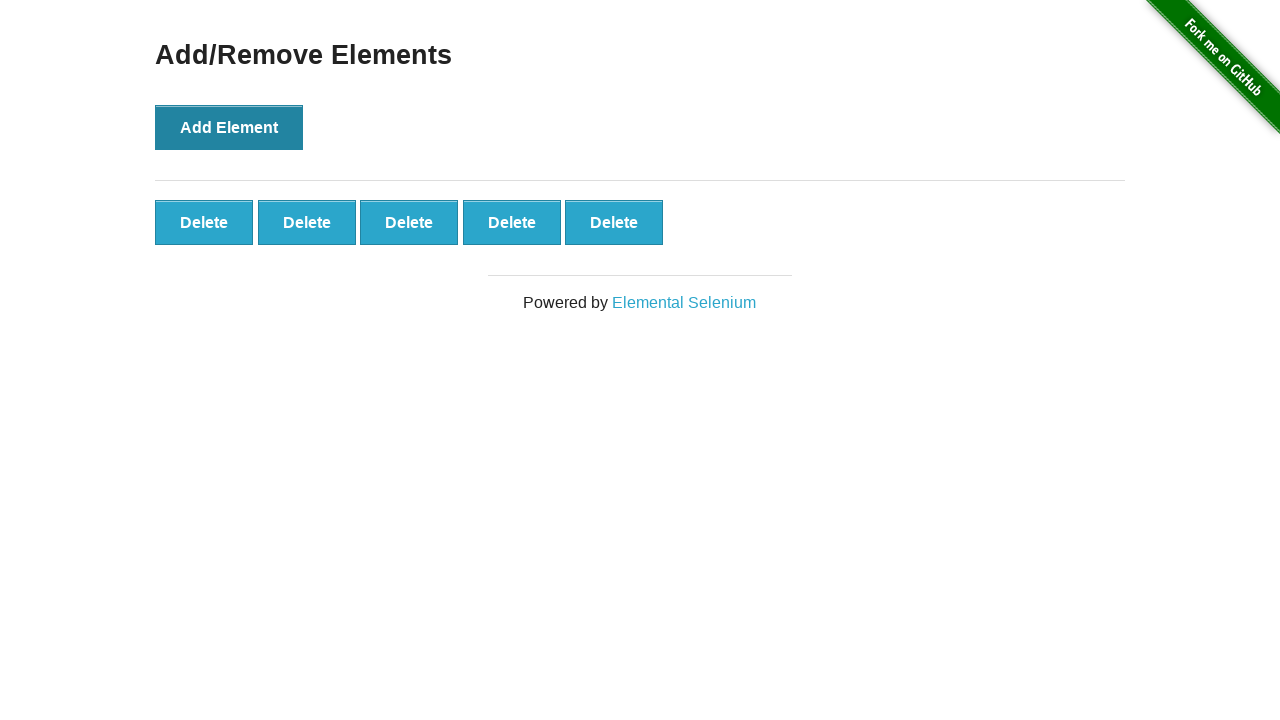

Clicked 'Add Element' button (iteration 6/100) at (229, 127) on button[onclick='addElement()']
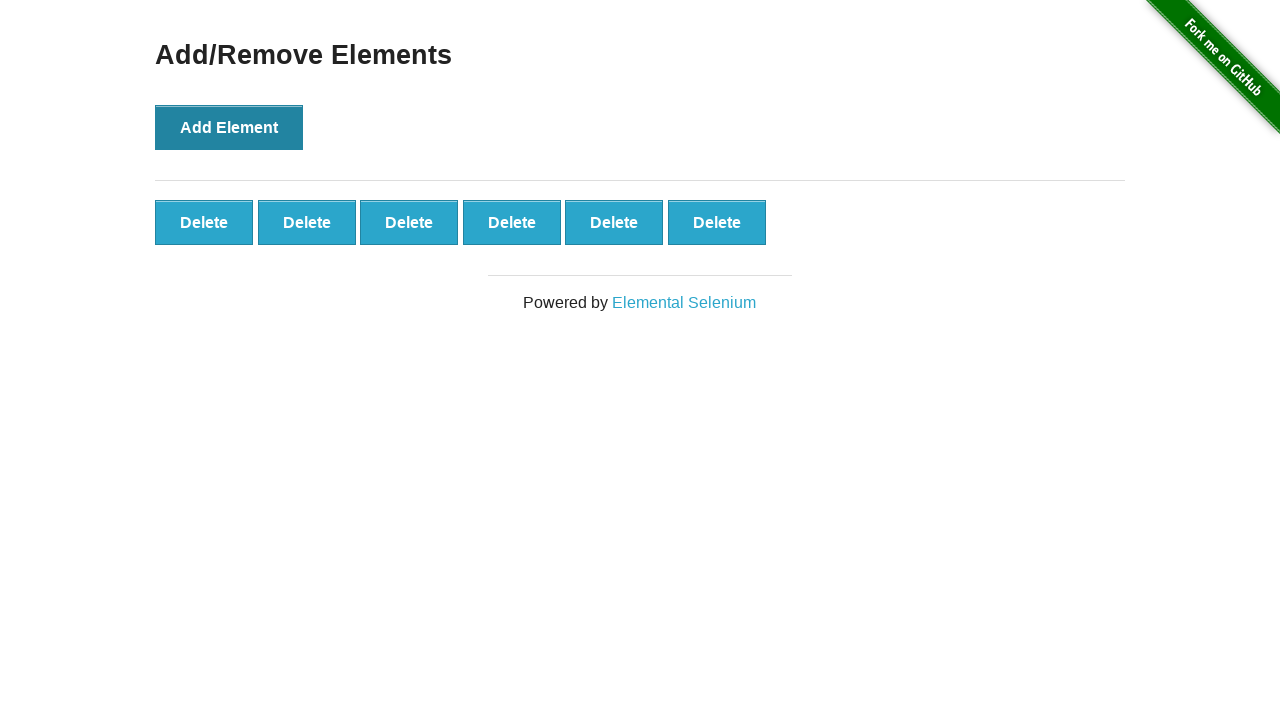

Clicked 'Add Element' button (iteration 7/100) at (229, 127) on button[onclick='addElement()']
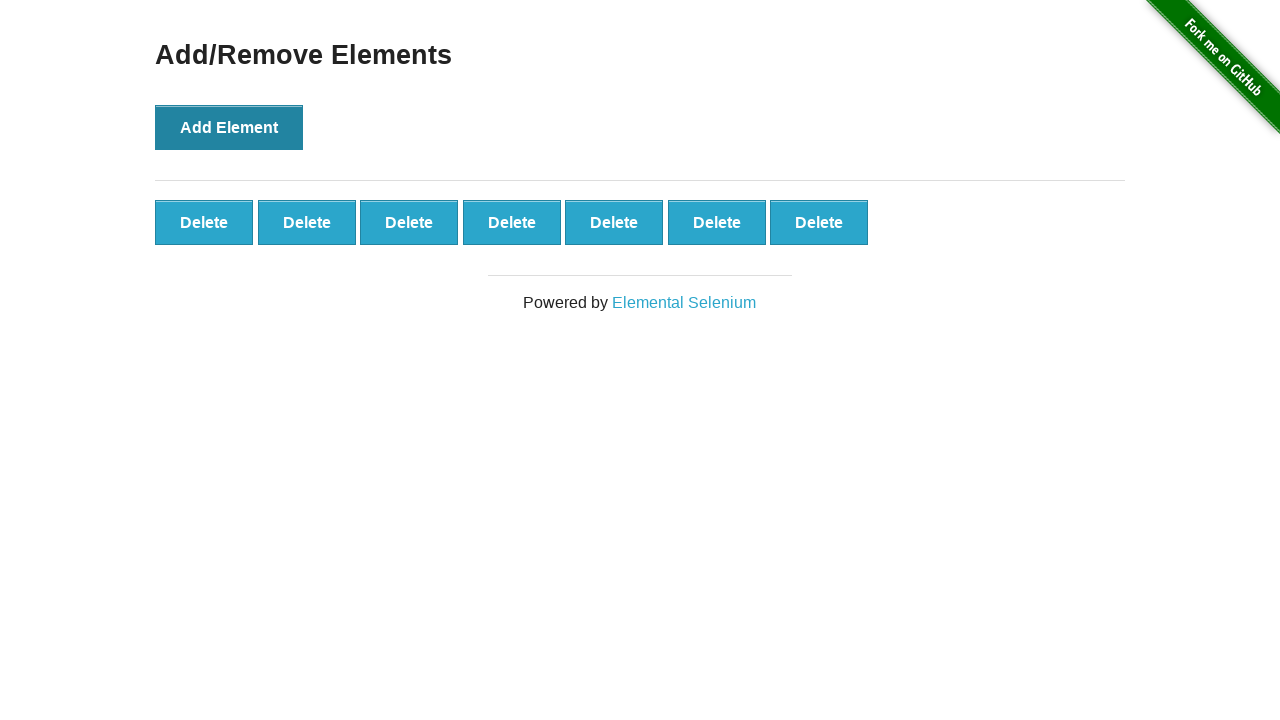

Clicked 'Add Element' button (iteration 8/100) at (229, 127) on button[onclick='addElement()']
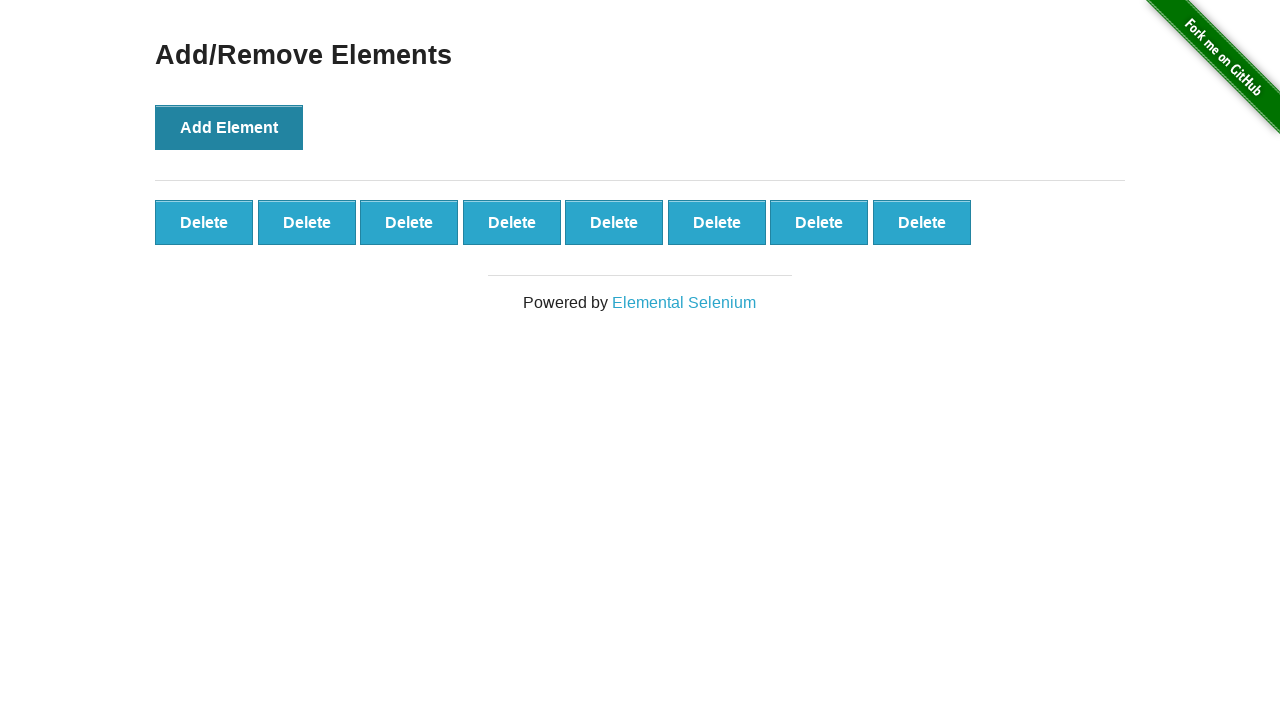

Clicked 'Add Element' button (iteration 9/100) at (229, 127) on button[onclick='addElement()']
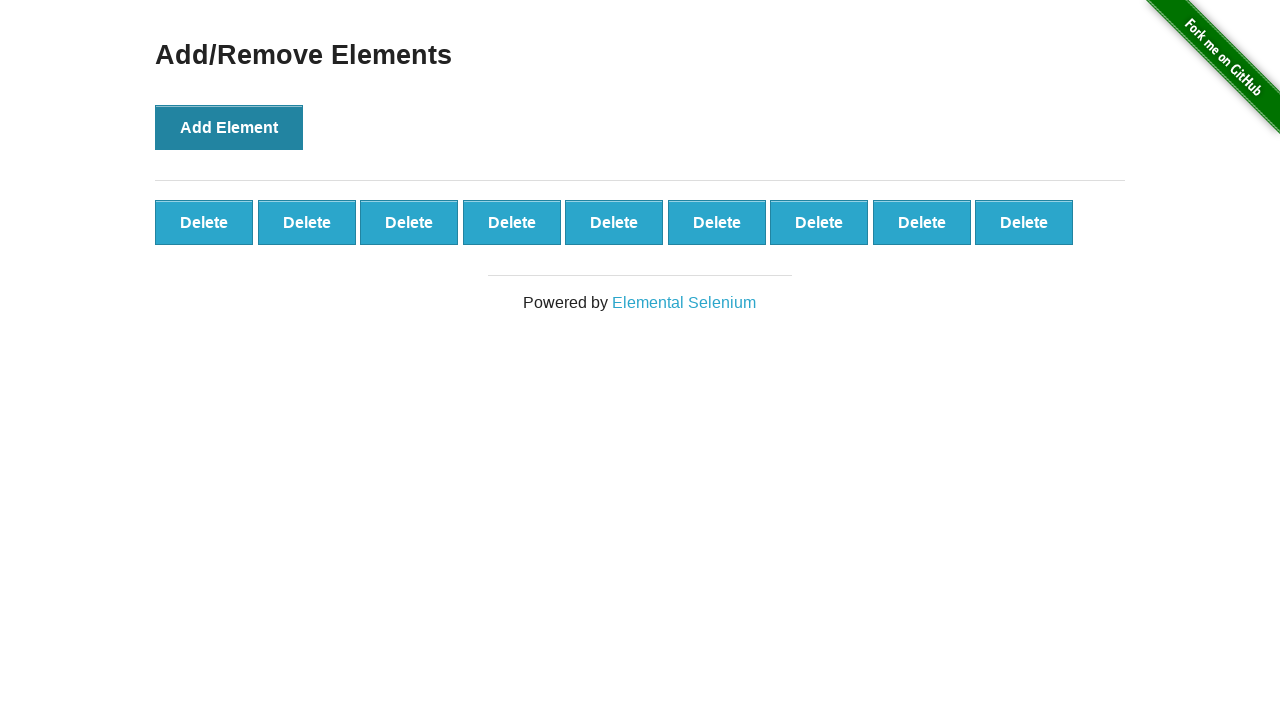

Clicked 'Add Element' button (iteration 10/100) at (229, 127) on button[onclick='addElement()']
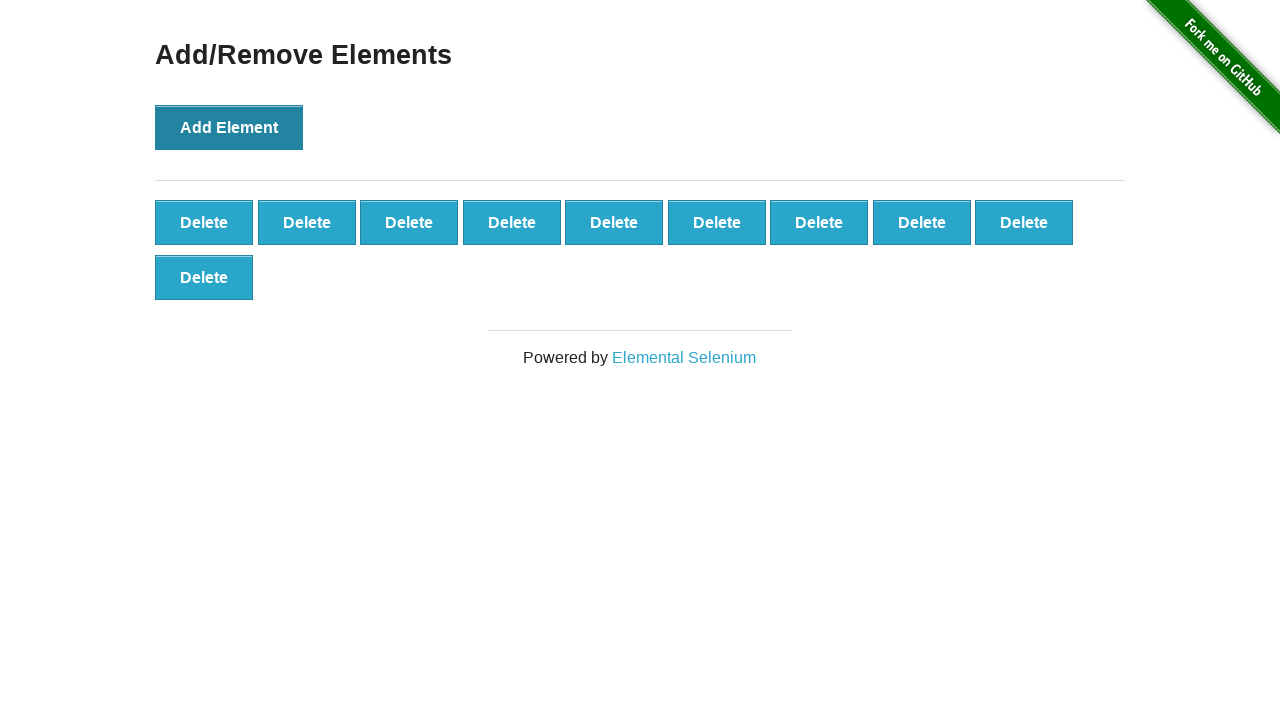

Clicked 'Add Element' button (iteration 11/100) at (229, 127) on button[onclick='addElement()']
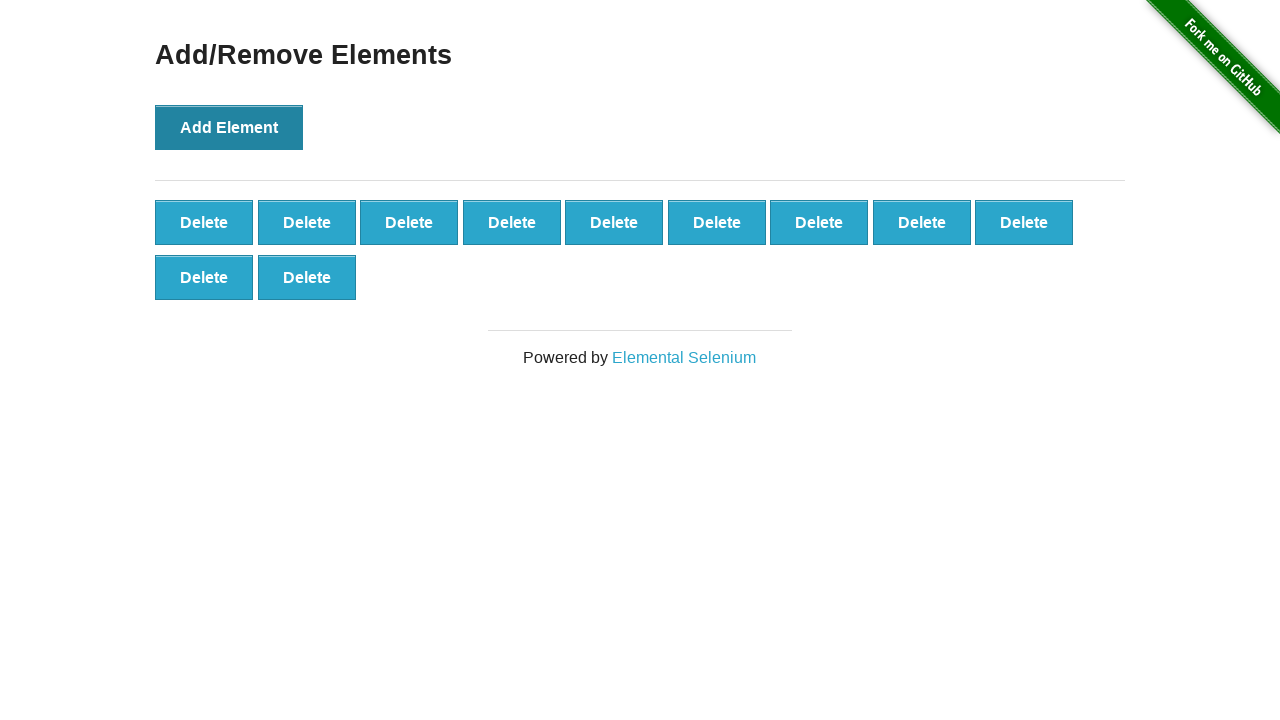

Clicked 'Add Element' button (iteration 12/100) at (229, 127) on button[onclick='addElement()']
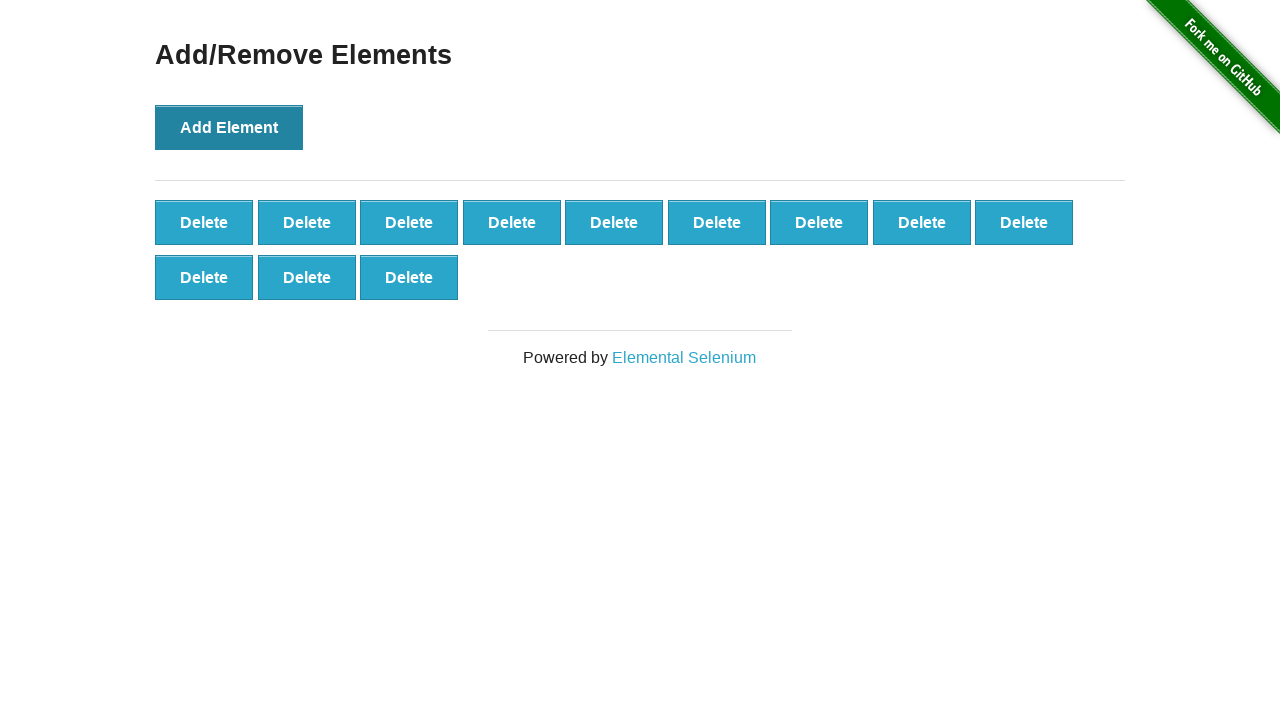

Clicked 'Add Element' button (iteration 13/100) at (229, 127) on button[onclick='addElement()']
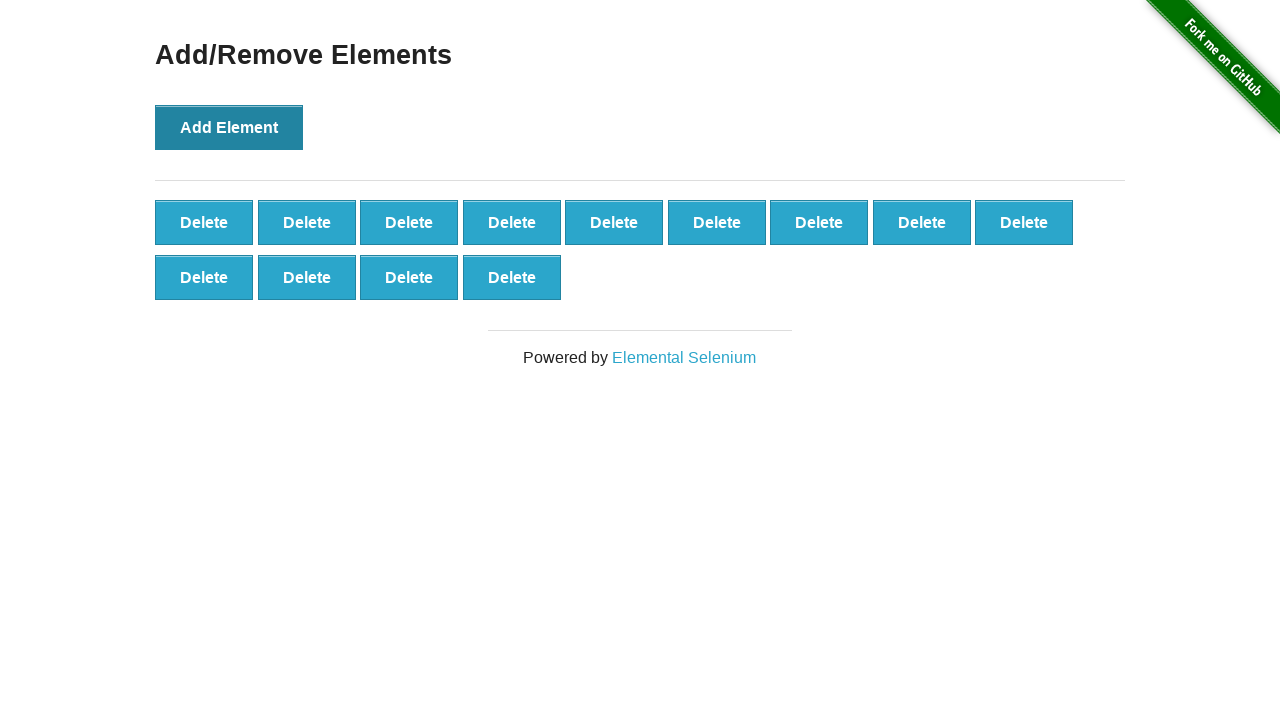

Clicked 'Add Element' button (iteration 14/100) at (229, 127) on button[onclick='addElement()']
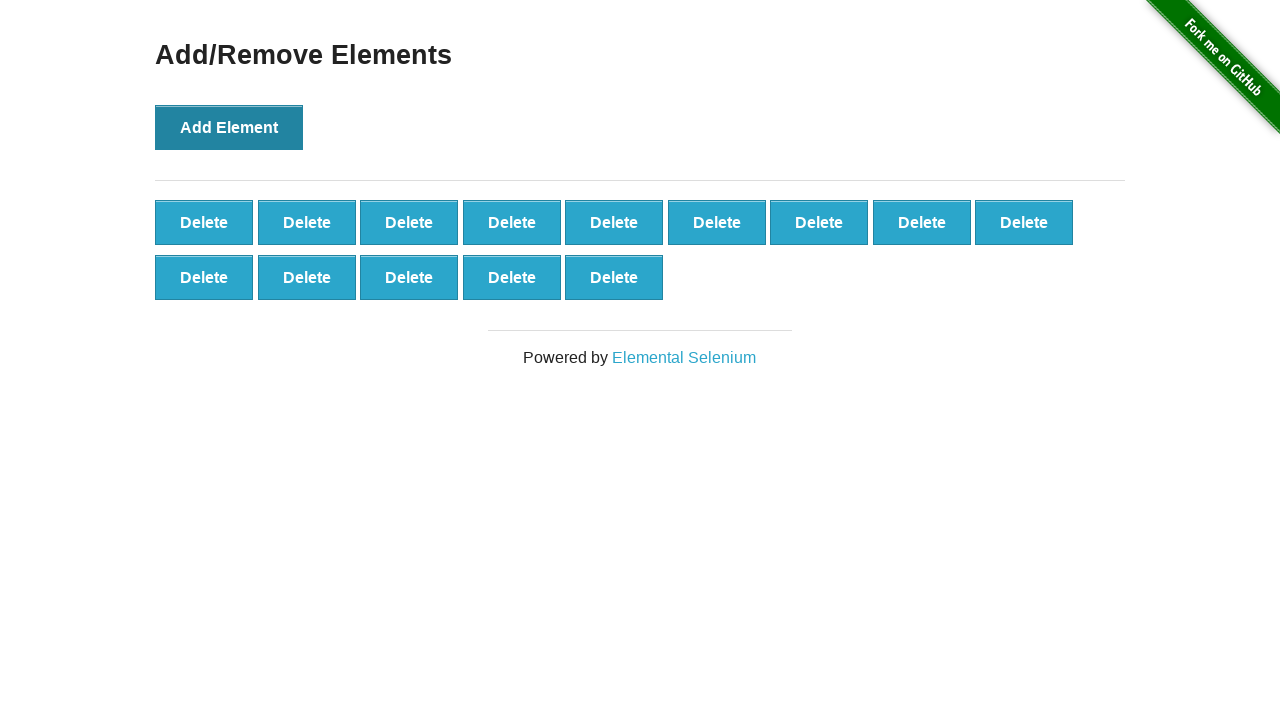

Clicked 'Add Element' button (iteration 15/100) at (229, 127) on button[onclick='addElement()']
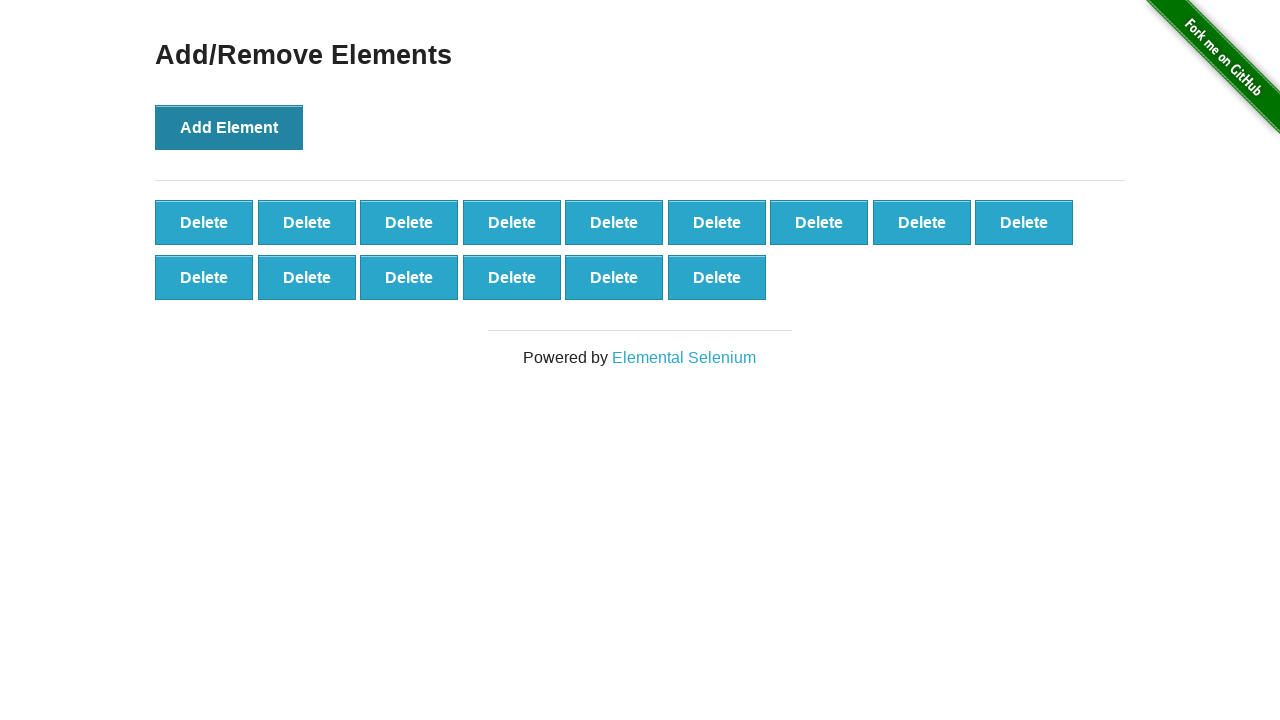

Clicked 'Add Element' button (iteration 16/100) at (229, 127) on button[onclick='addElement()']
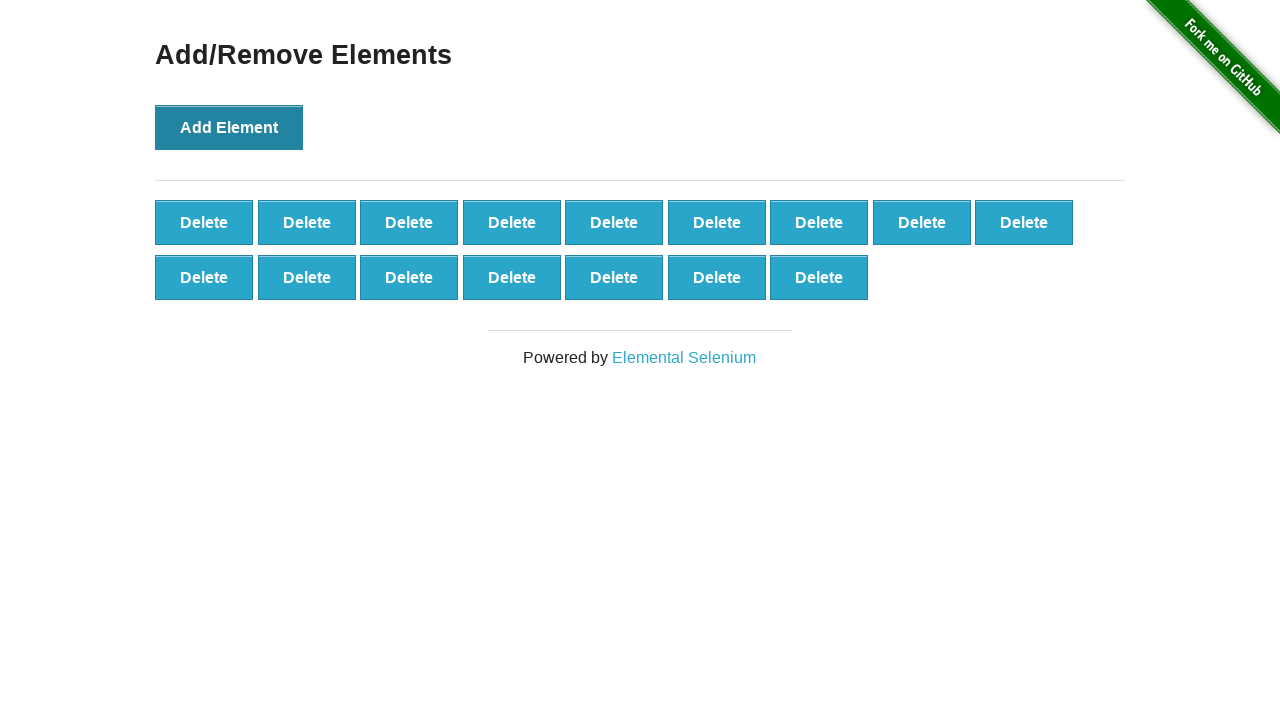

Clicked 'Add Element' button (iteration 17/100) at (229, 127) on button[onclick='addElement()']
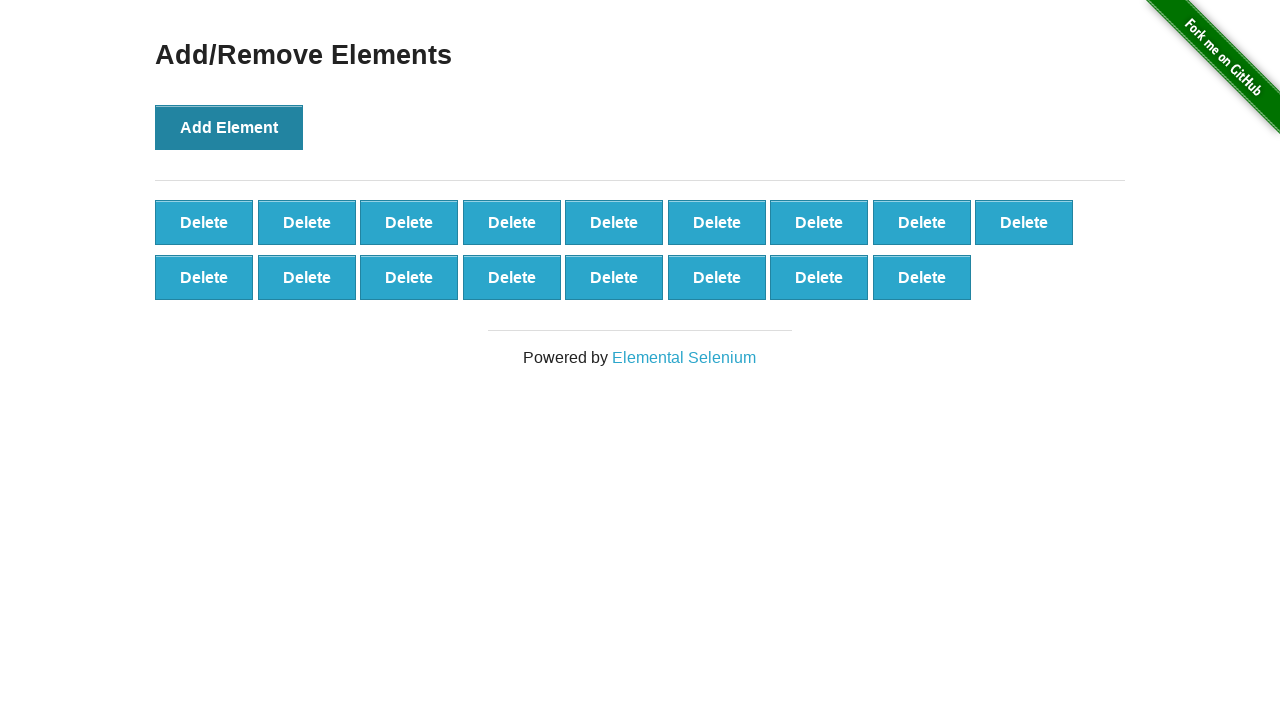

Clicked 'Add Element' button (iteration 18/100) at (229, 127) on button[onclick='addElement()']
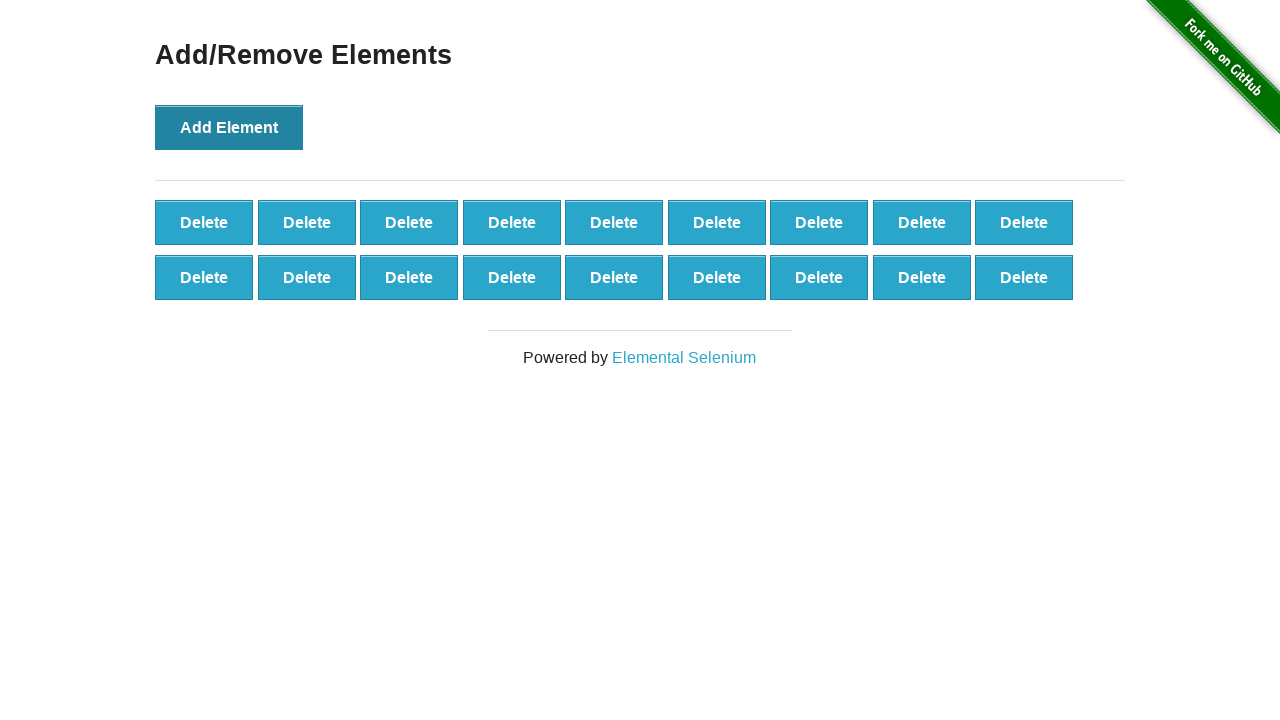

Clicked 'Add Element' button (iteration 19/100) at (229, 127) on button[onclick='addElement()']
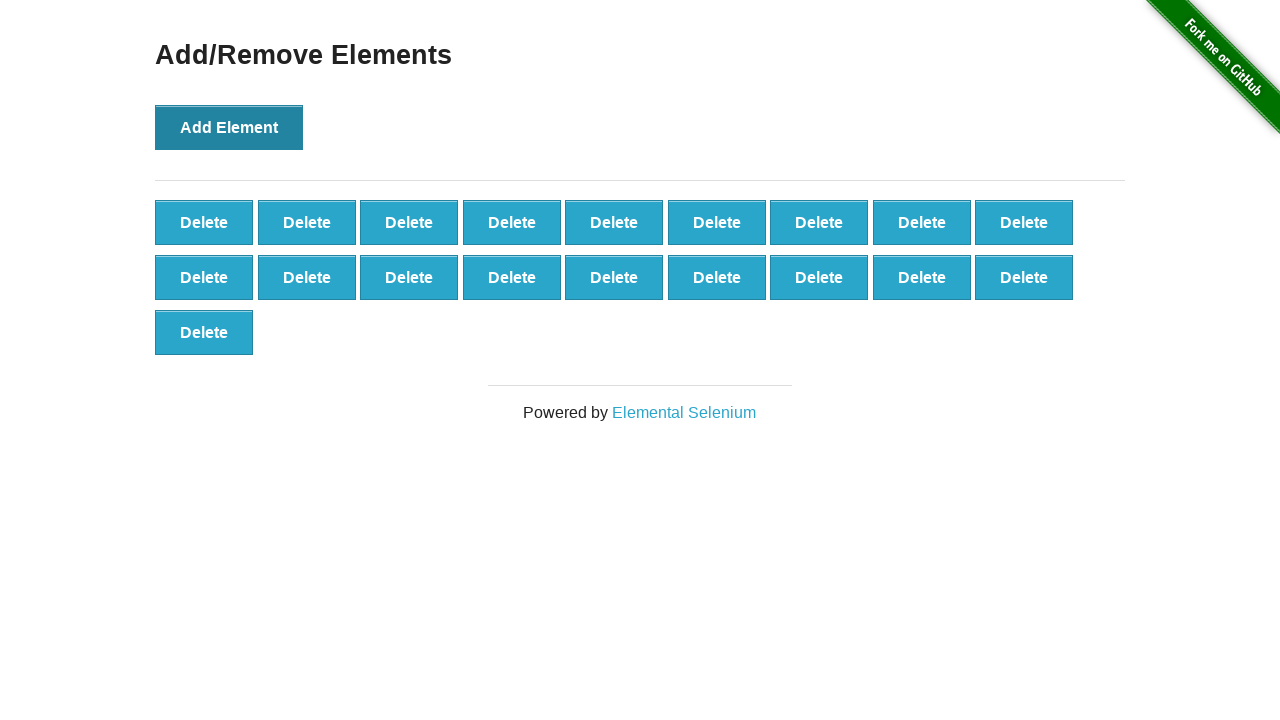

Clicked 'Add Element' button (iteration 20/100) at (229, 127) on button[onclick='addElement()']
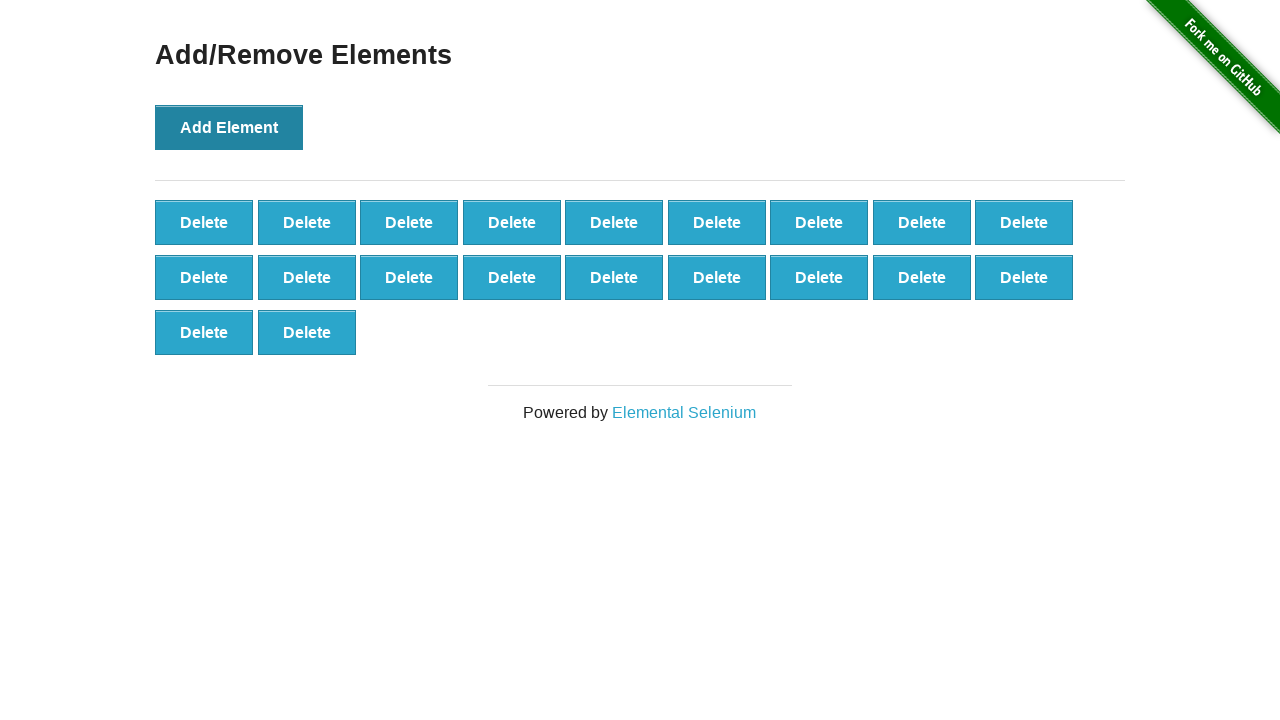

Clicked 'Add Element' button (iteration 21/100) at (229, 127) on button[onclick='addElement()']
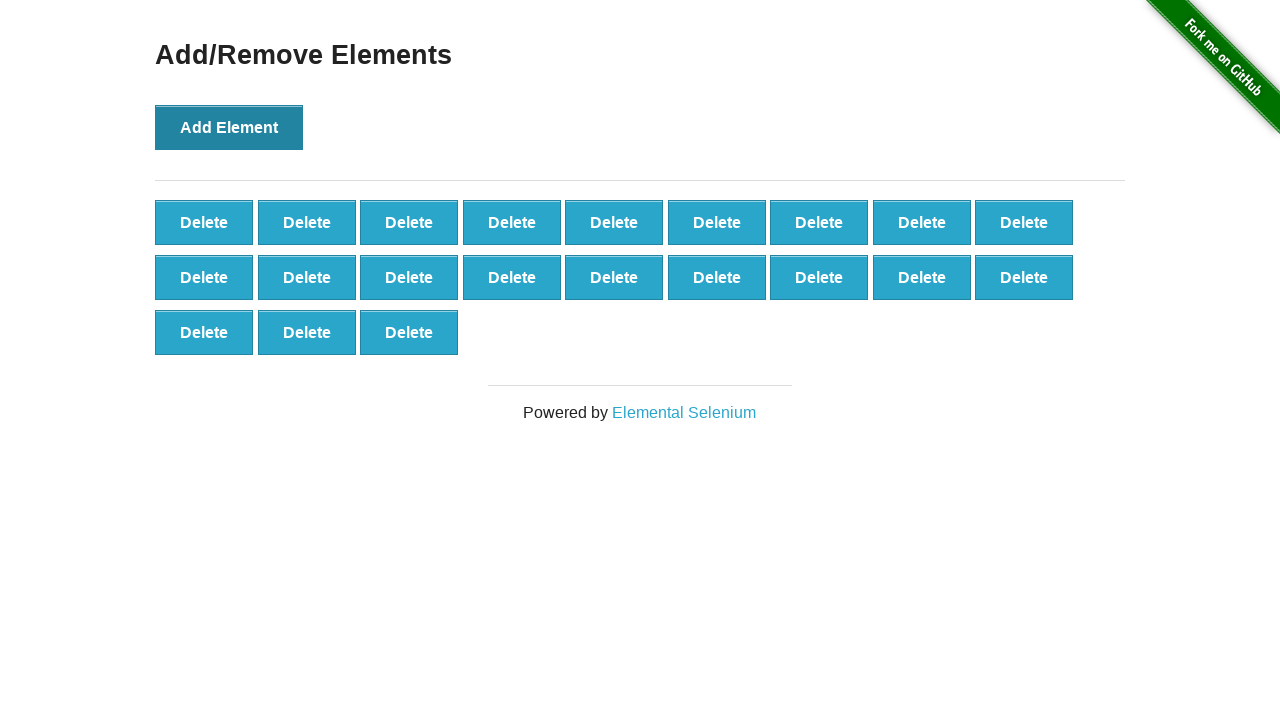

Clicked 'Add Element' button (iteration 22/100) at (229, 127) on button[onclick='addElement()']
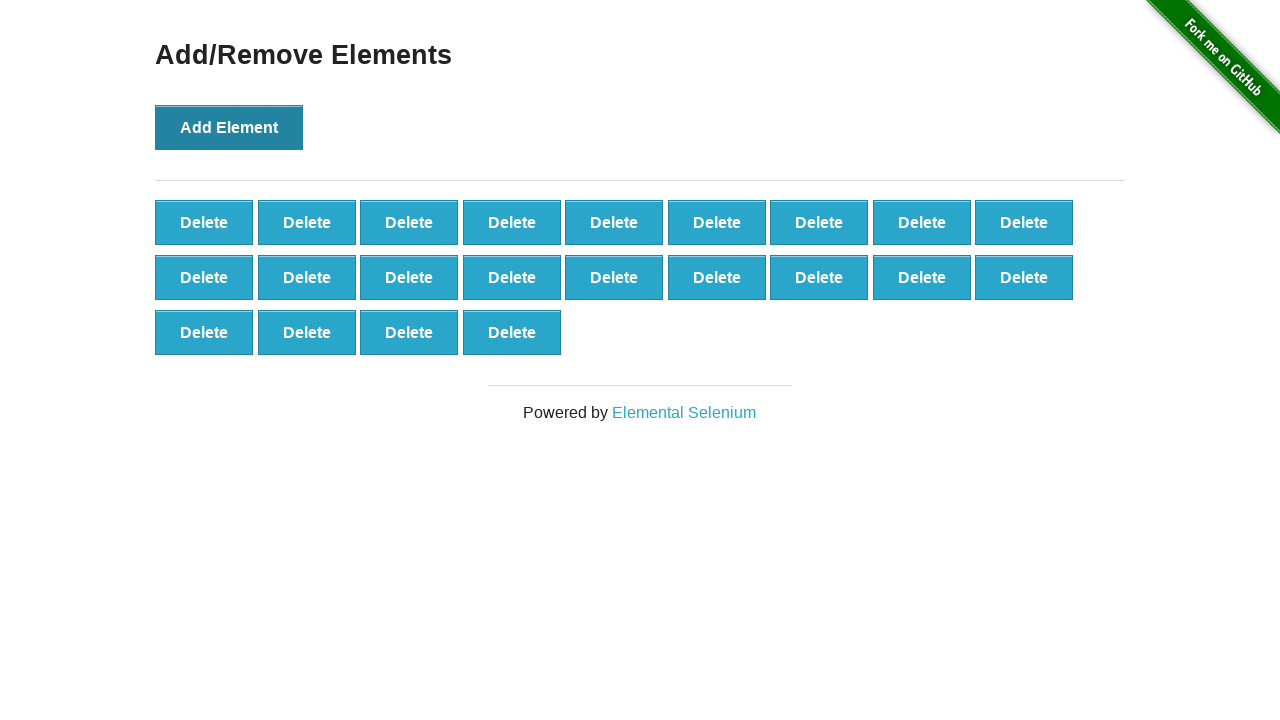

Clicked 'Add Element' button (iteration 23/100) at (229, 127) on button[onclick='addElement()']
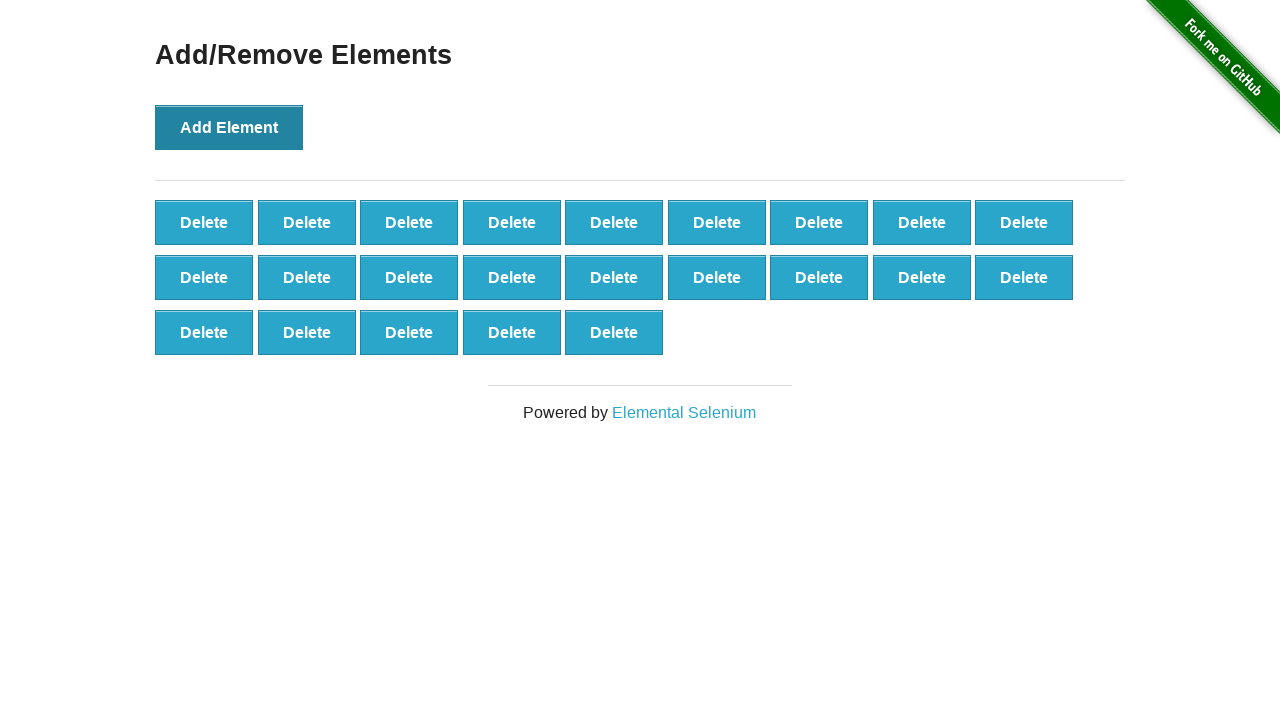

Clicked 'Add Element' button (iteration 24/100) at (229, 127) on button[onclick='addElement()']
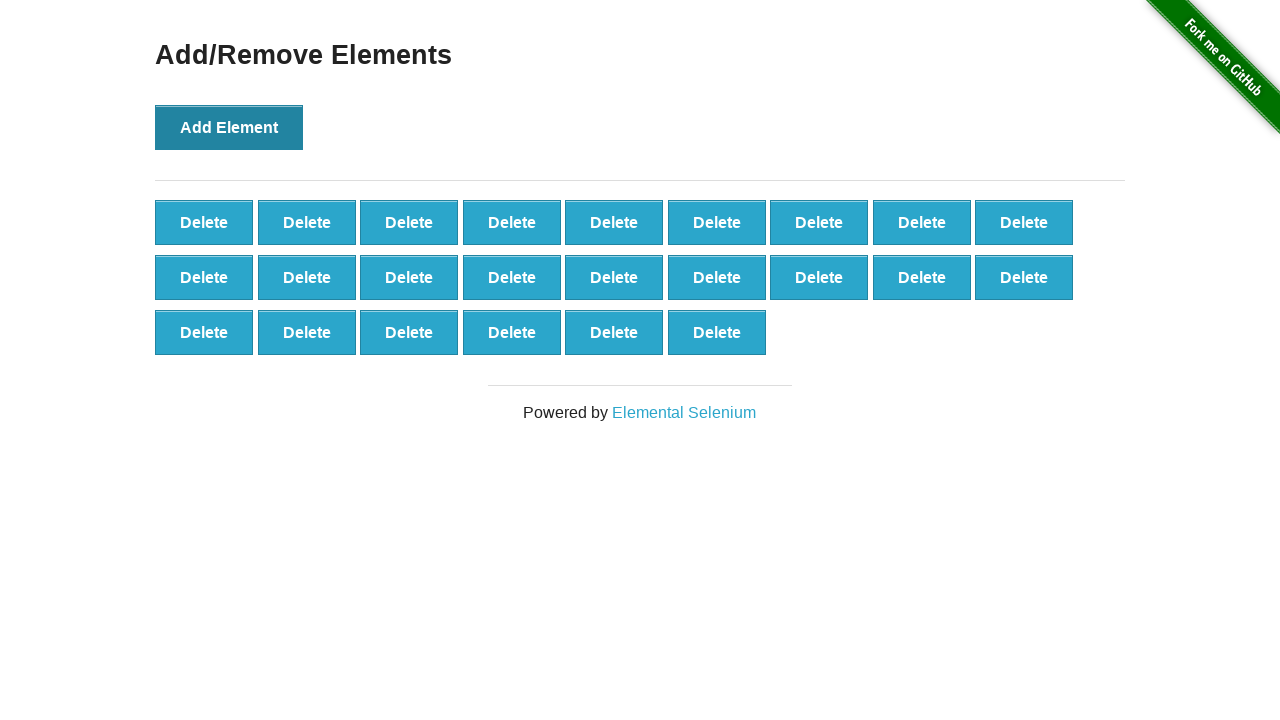

Clicked 'Add Element' button (iteration 25/100) at (229, 127) on button[onclick='addElement()']
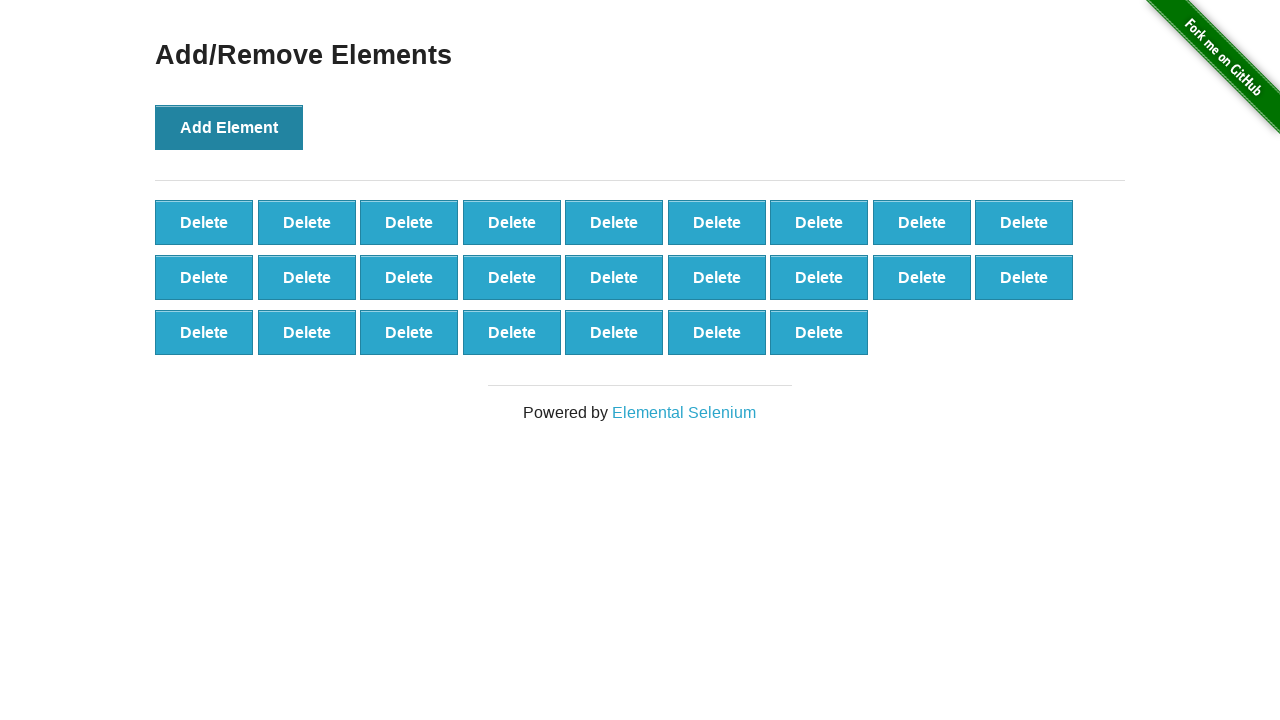

Clicked 'Add Element' button (iteration 26/100) at (229, 127) on button[onclick='addElement()']
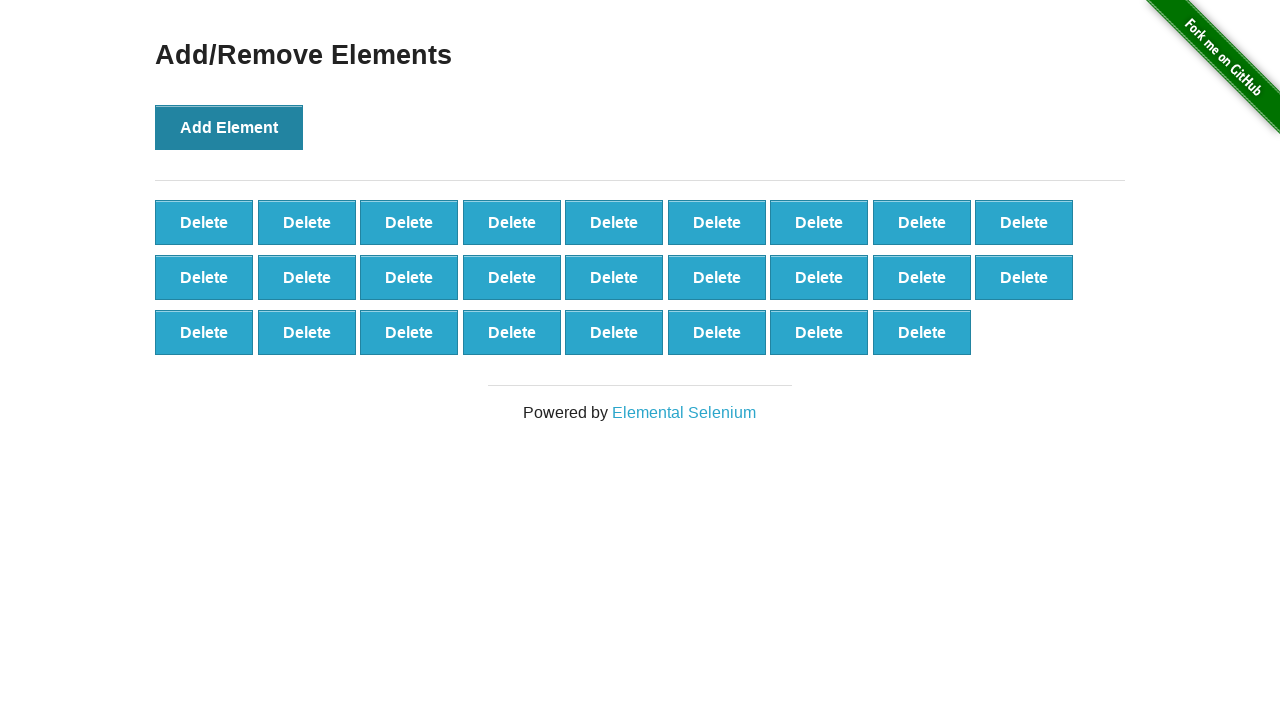

Clicked 'Add Element' button (iteration 27/100) at (229, 127) on button[onclick='addElement()']
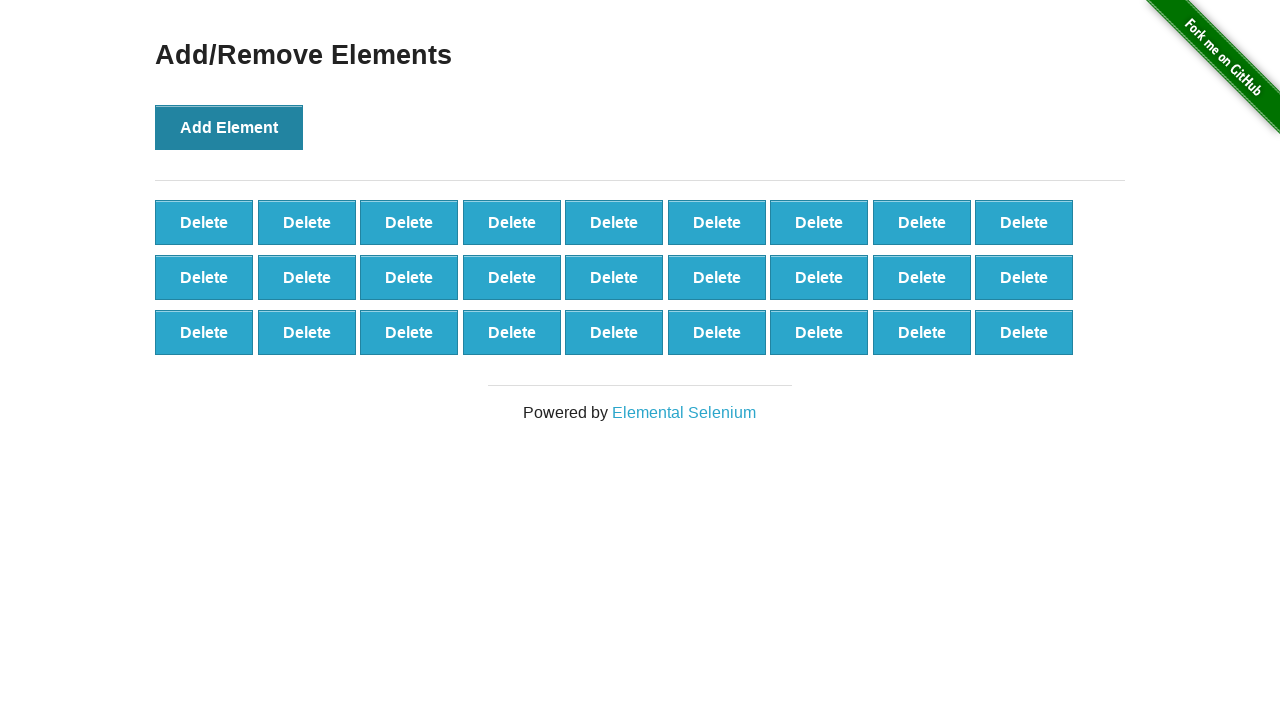

Clicked 'Add Element' button (iteration 28/100) at (229, 127) on button[onclick='addElement()']
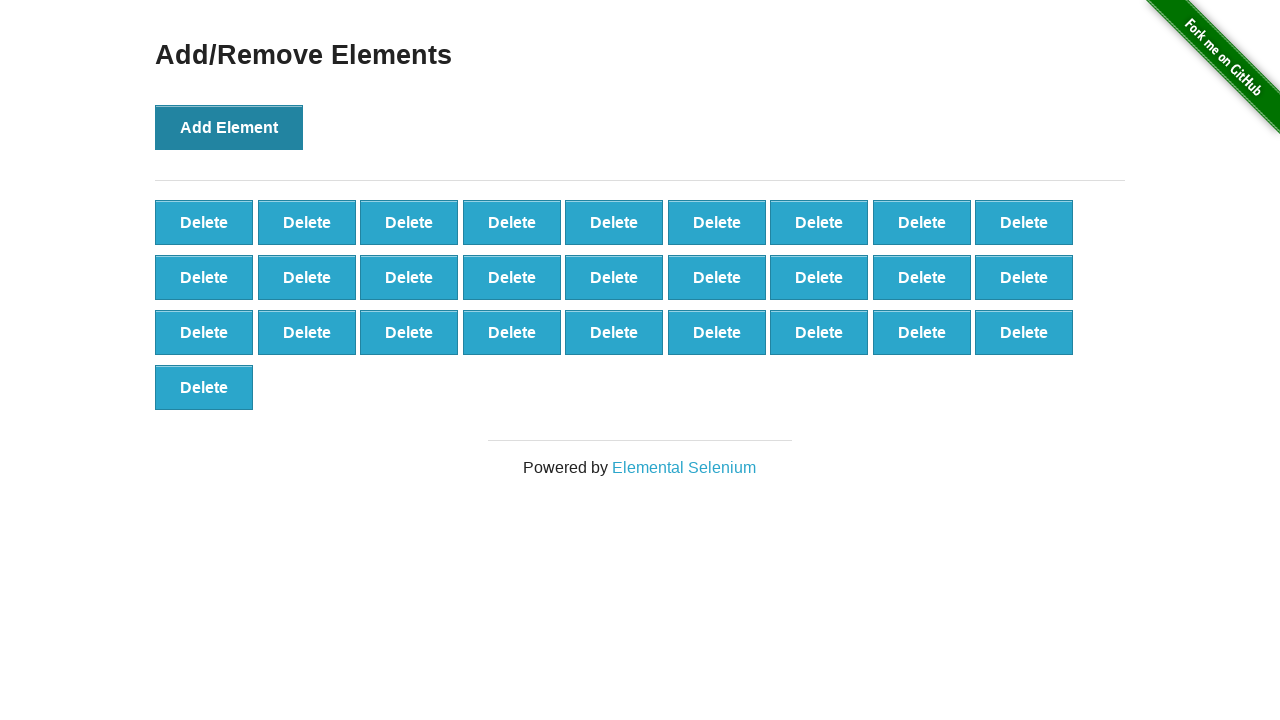

Clicked 'Add Element' button (iteration 29/100) at (229, 127) on button[onclick='addElement()']
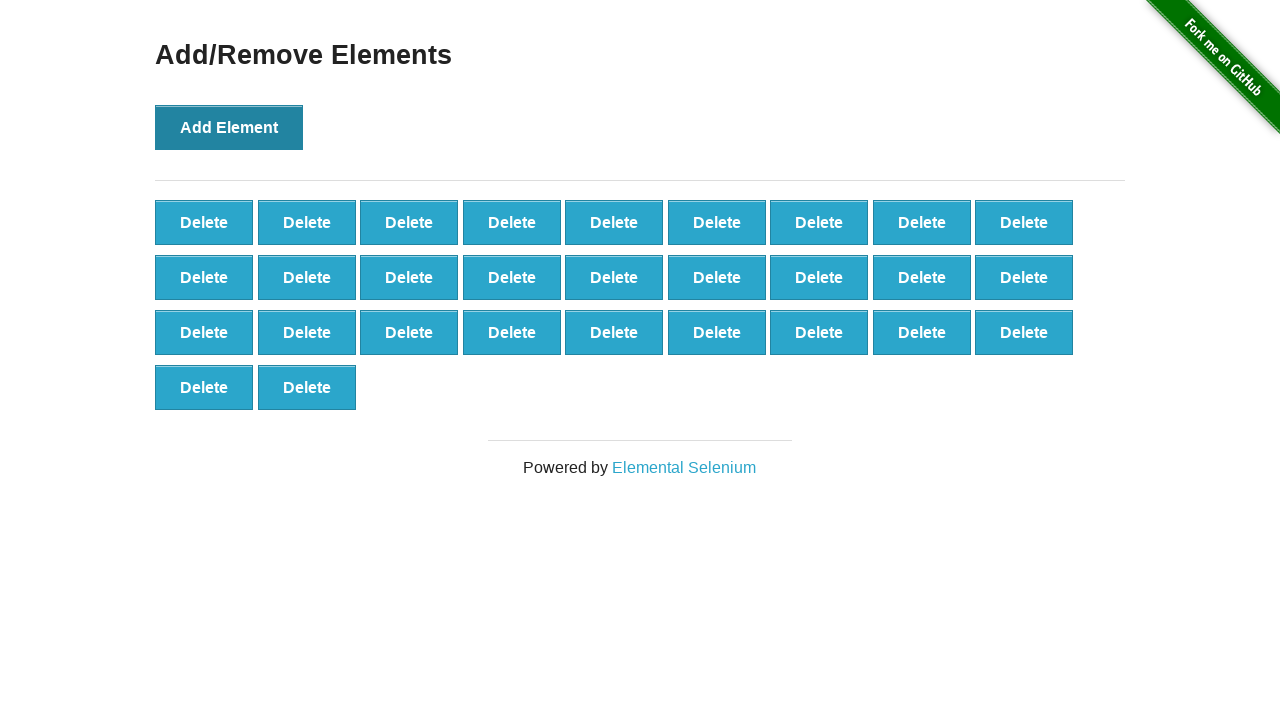

Clicked 'Add Element' button (iteration 30/100) at (229, 127) on button[onclick='addElement()']
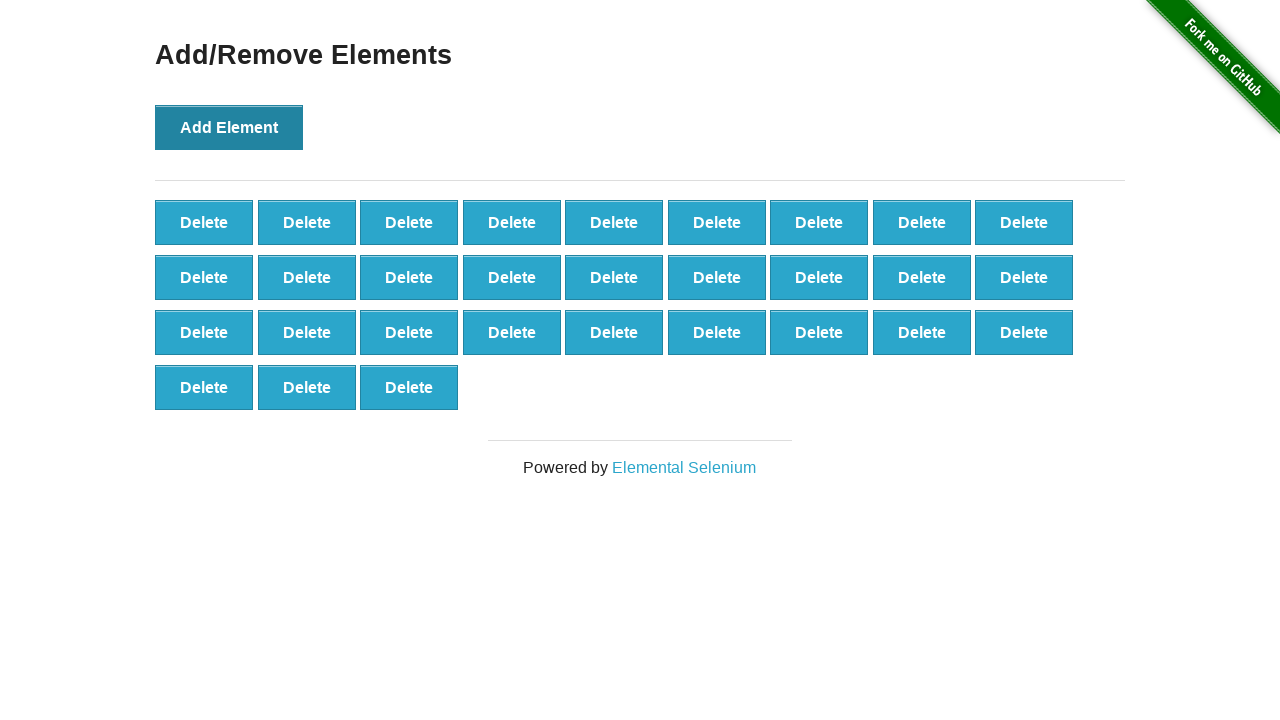

Clicked 'Add Element' button (iteration 31/100) at (229, 127) on button[onclick='addElement()']
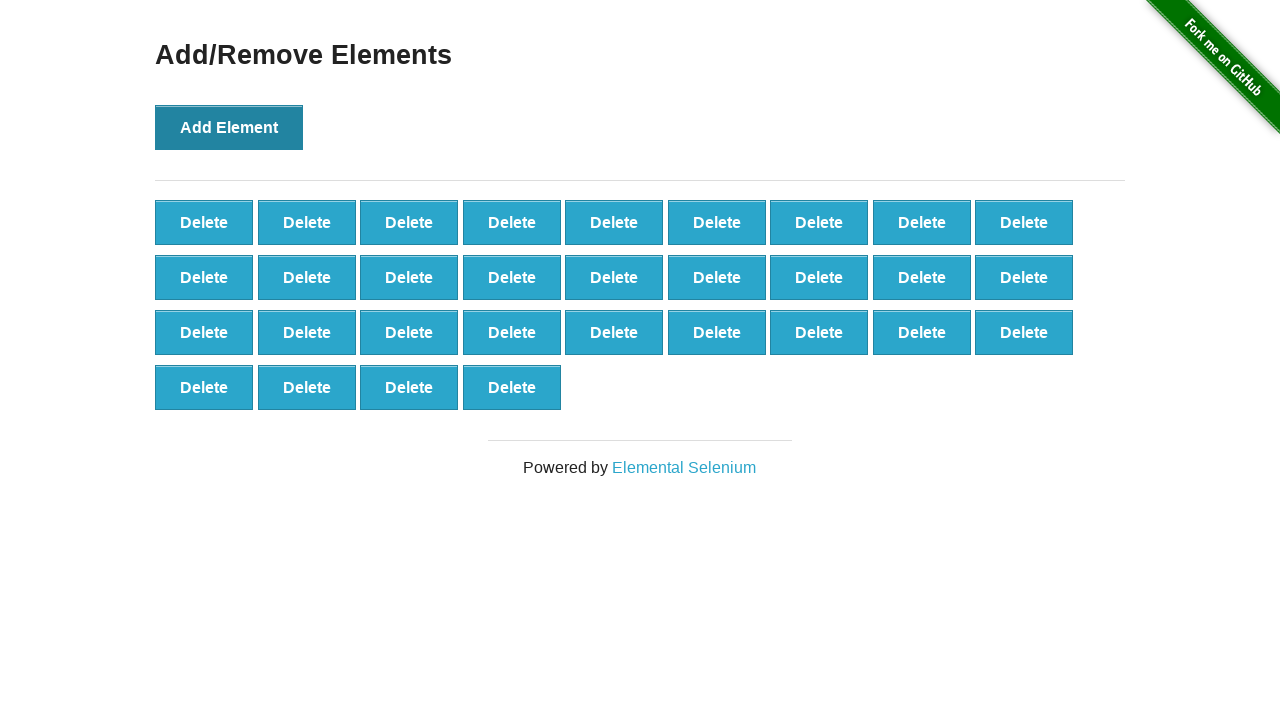

Clicked 'Add Element' button (iteration 32/100) at (229, 127) on button[onclick='addElement()']
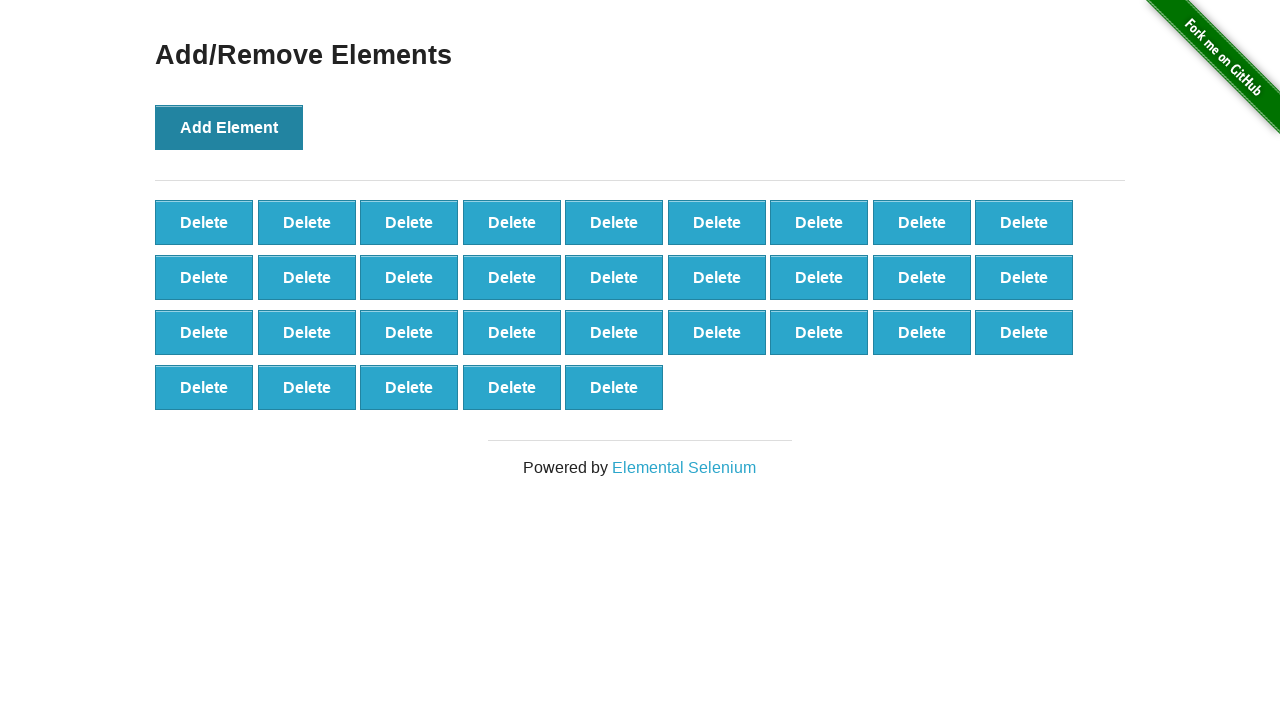

Clicked 'Add Element' button (iteration 33/100) at (229, 127) on button[onclick='addElement()']
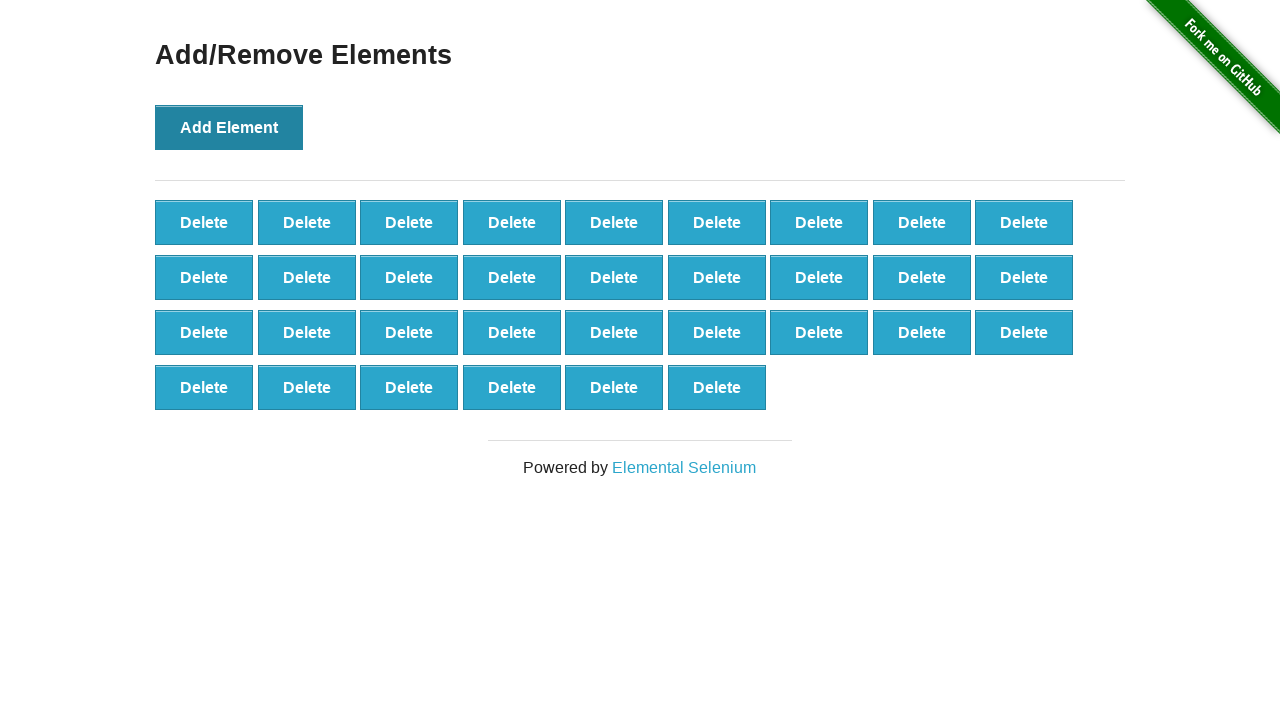

Clicked 'Add Element' button (iteration 34/100) at (229, 127) on button[onclick='addElement()']
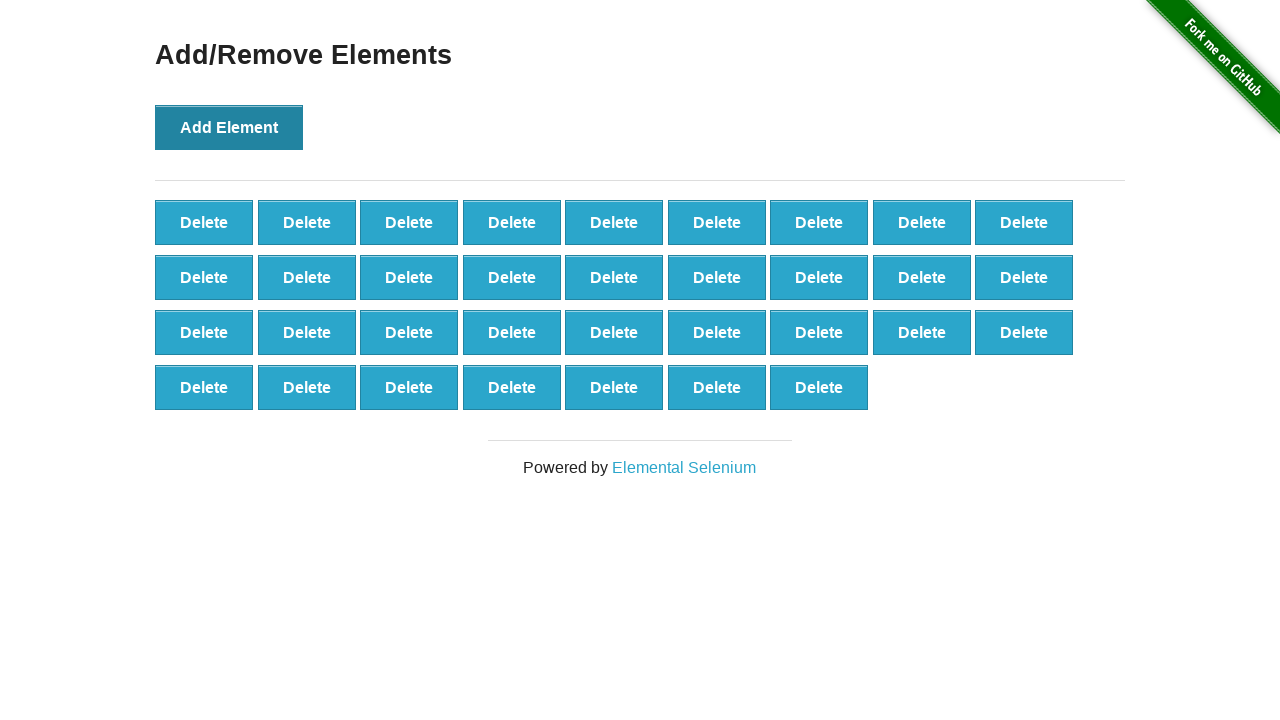

Clicked 'Add Element' button (iteration 35/100) at (229, 127) on button[onclick='addElement()']
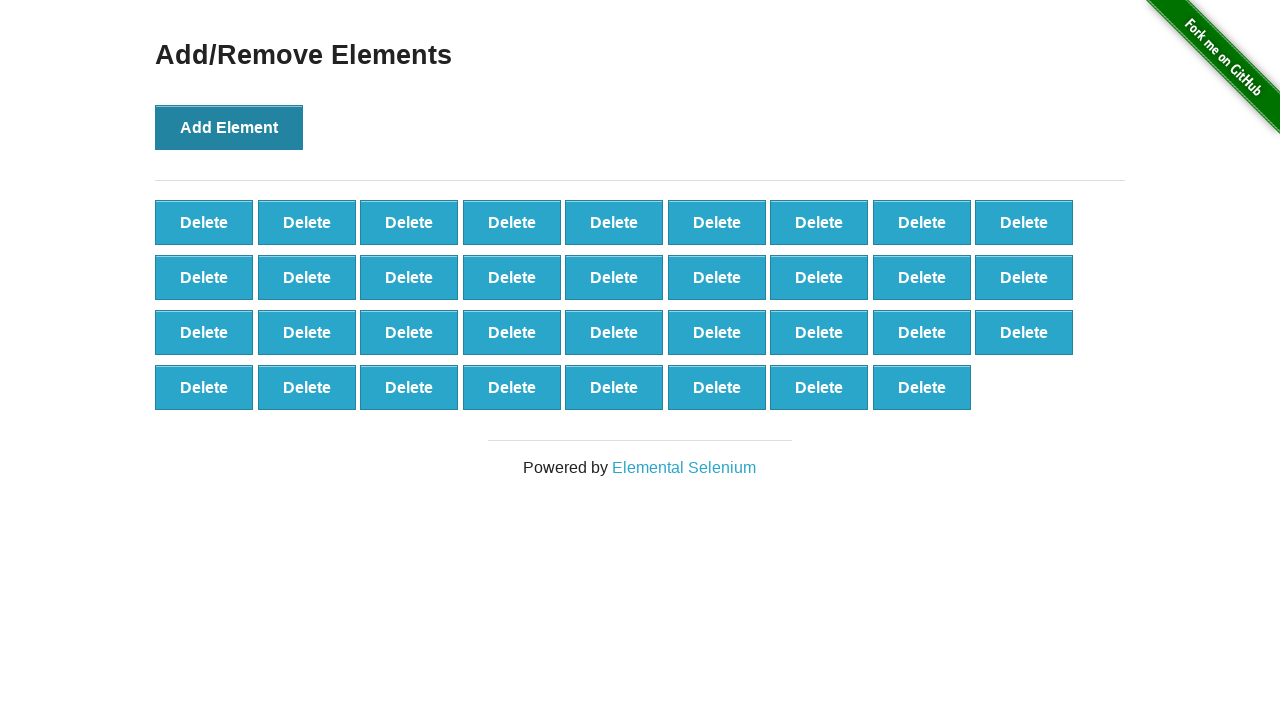

Clicked 'Add Element' button (iteration 36/100) at (229, 127) on button[onclick='addElement()']
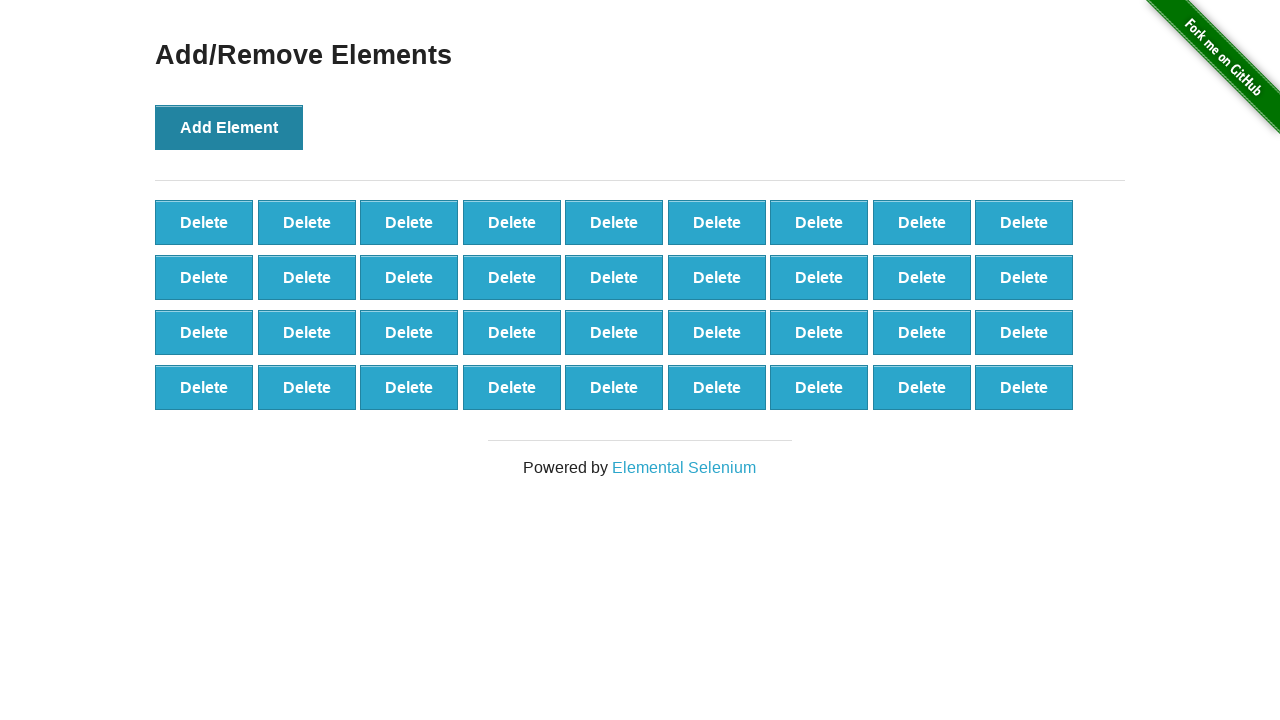

Clicked 'Add Element' button (iteration 37/100) at (229, 127) on button[onclick='addElement()']
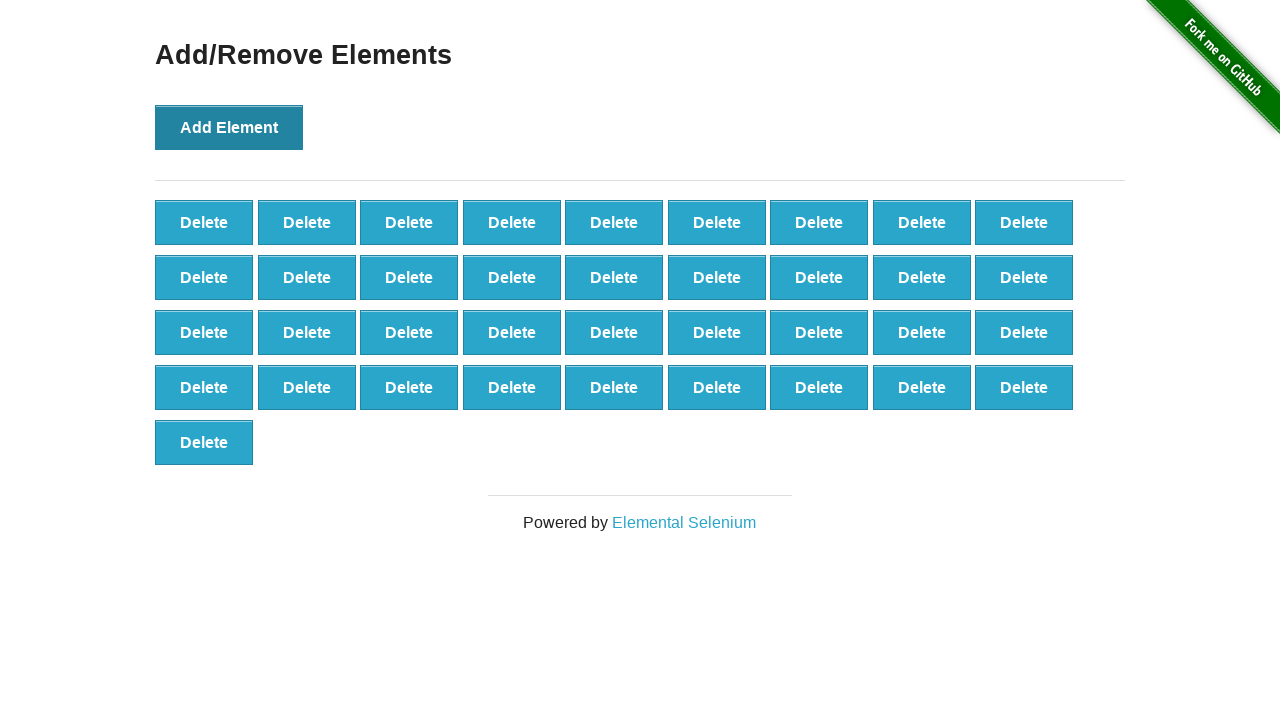

Clicked 'Add Element' button (iteration 38/100) at (229, 127) on button[onclick='addElement()']
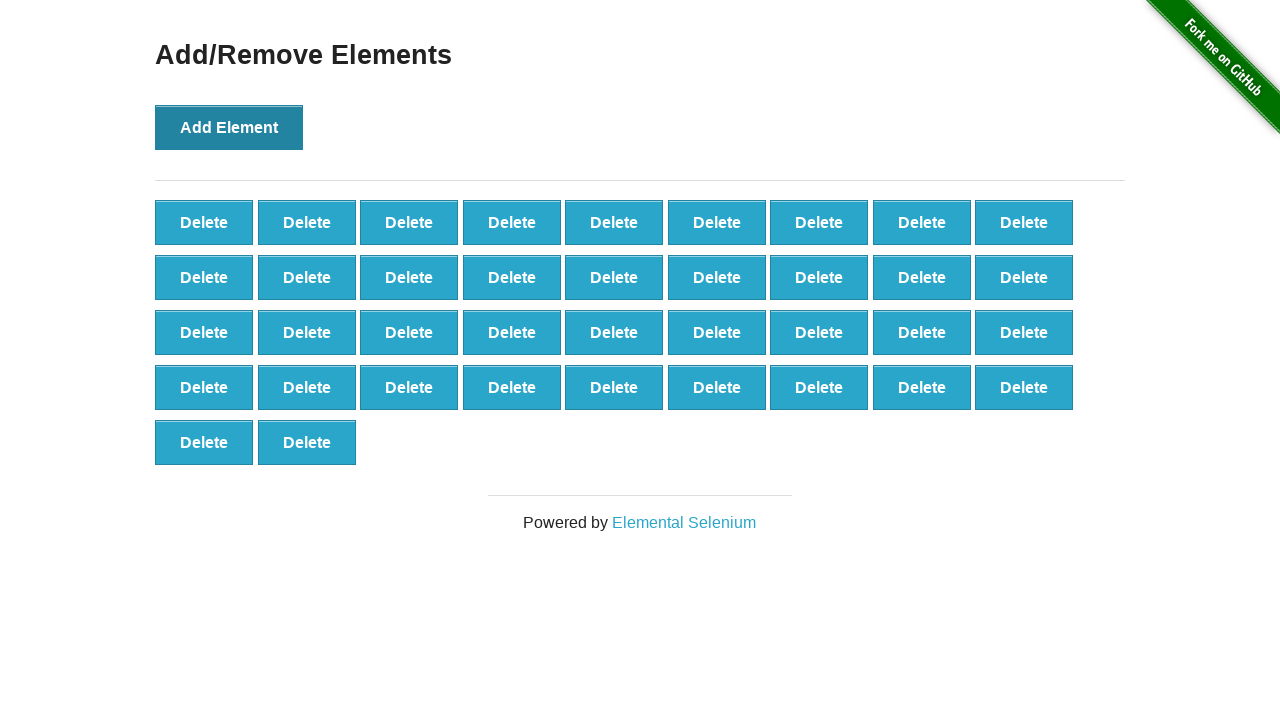

Clicked 'Add Element' button (iteration 39/100) at (229, 127) on button[onclick='addElement()']
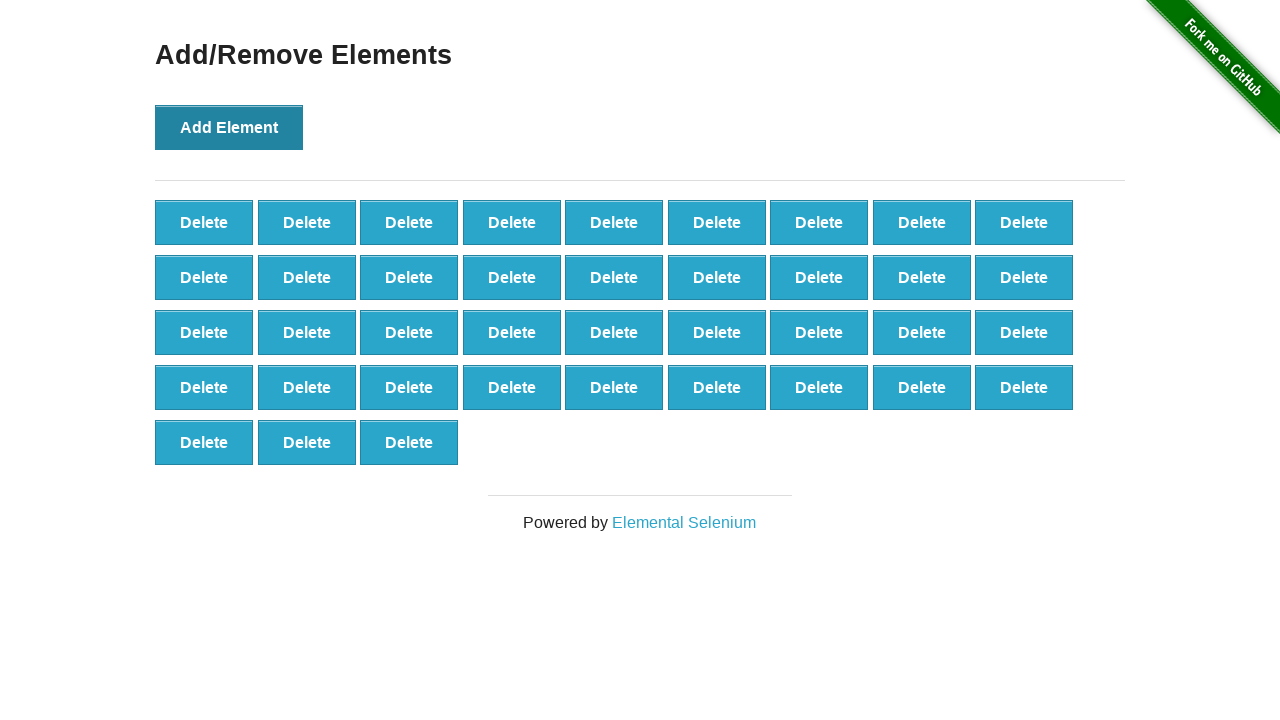

Clicked 'Add Element' button (iteration 40/100) at (229, 127) on button[onclick='addElement()']
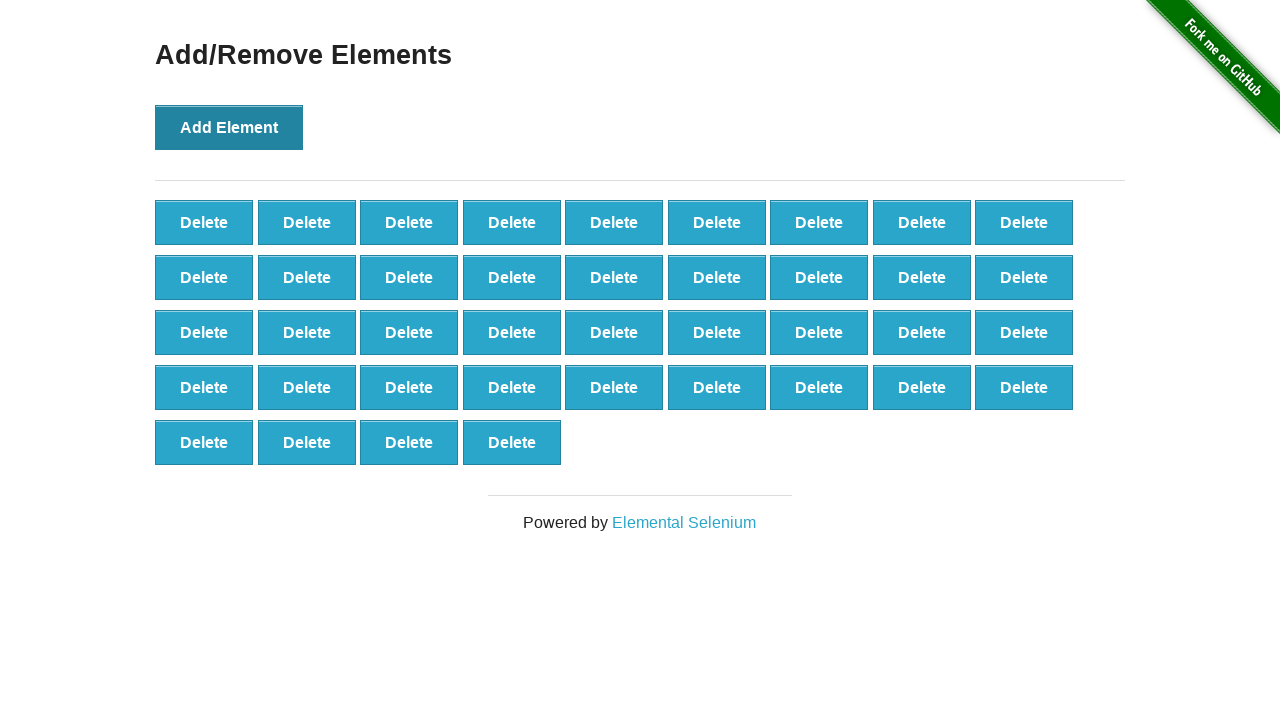

Clicked 'Add Element' button (iteration 41/100) at (229, 127) on button[onclick='addElement()']
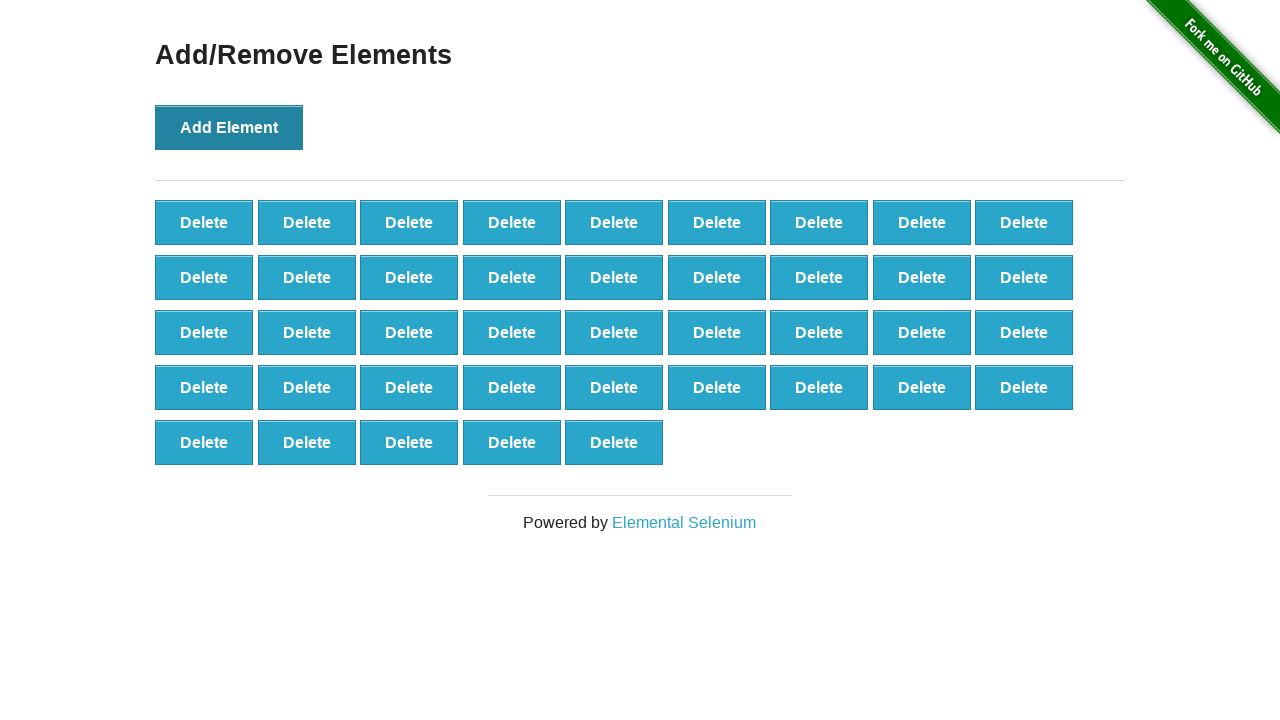

Clicked 'Add Element' button (iteration 42/100) at (229, 127) on button[onclick='addElement()']
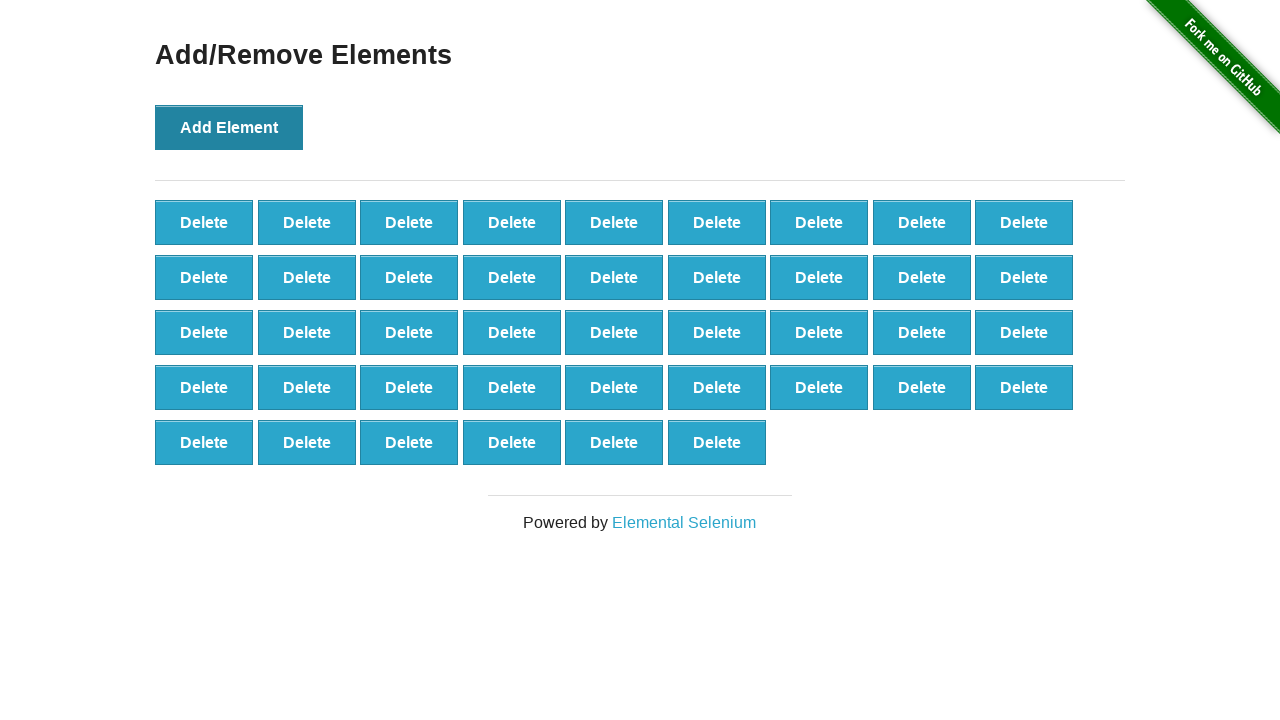

Clicked 'Add Element' button (iteration 43/100) at (229, 127) on button[onclick='addElement()']
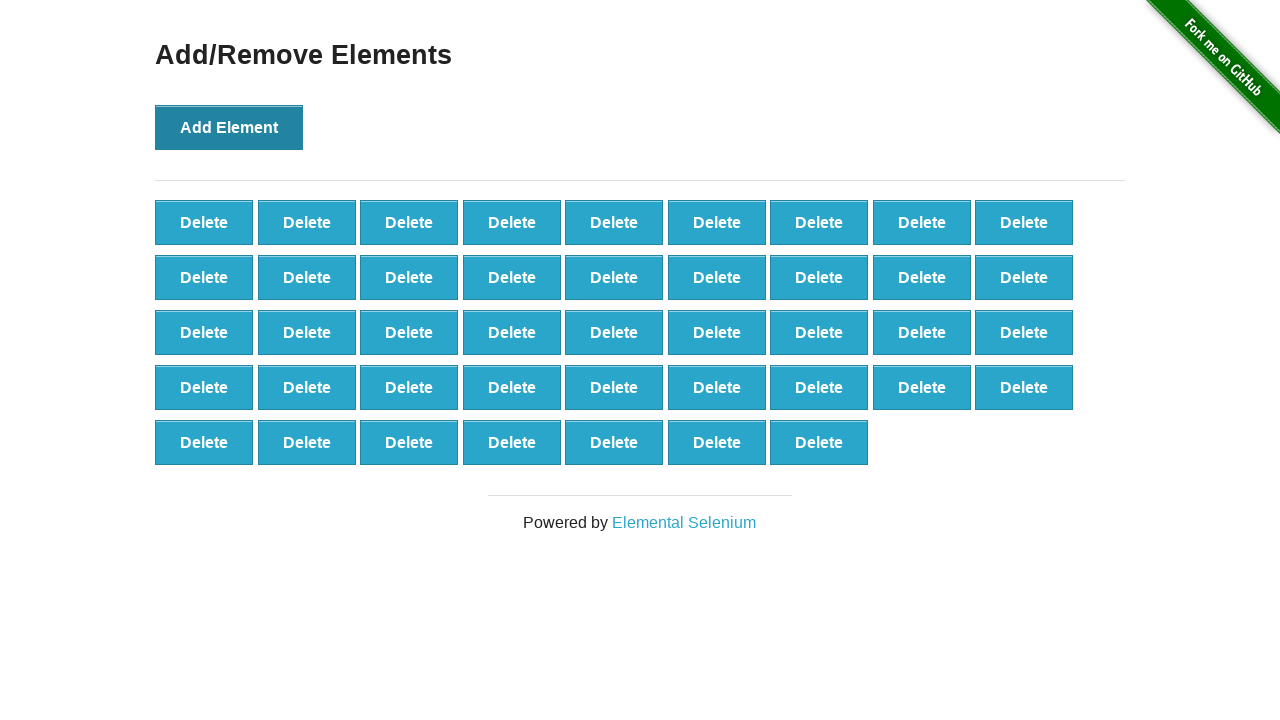

Clicked 'Add Element' button (iteration 44/100) at (229, 127) on button[onclick='addElement()']
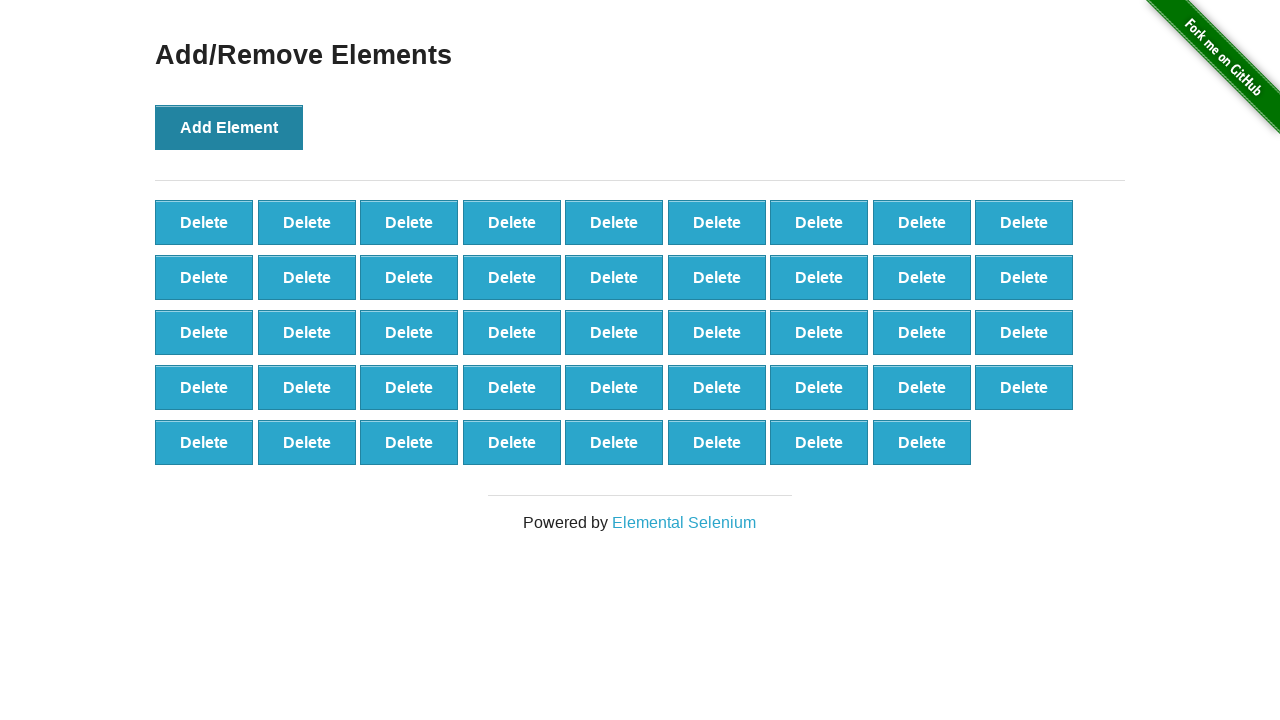

Clicked 'Add Element' button (iteration 45/100) at (229, 127) on button[onclick='addElement()']
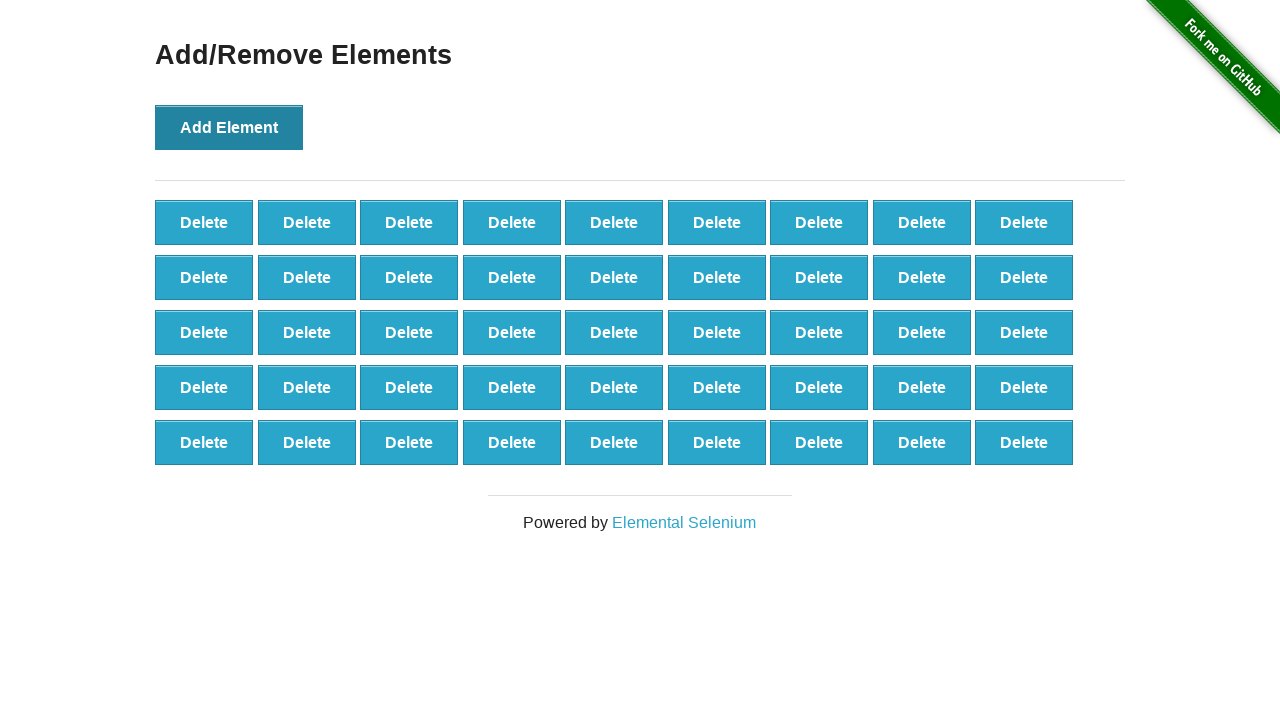

Clicked 'Add Element' button (iteration 46/100) at (229, 127) on button[onclick='addElement()']
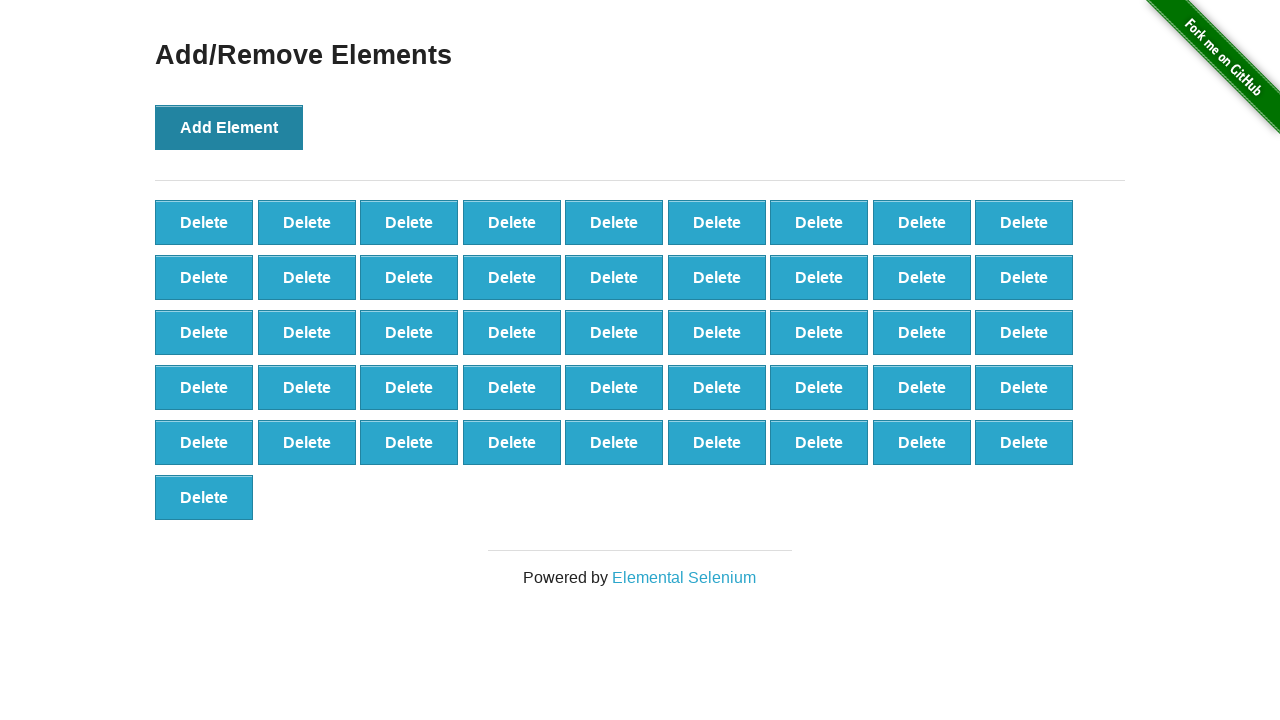

Clicked 'Add Element' button (iteration 47/100) at (229, 127) on button[onclick='addElement()']
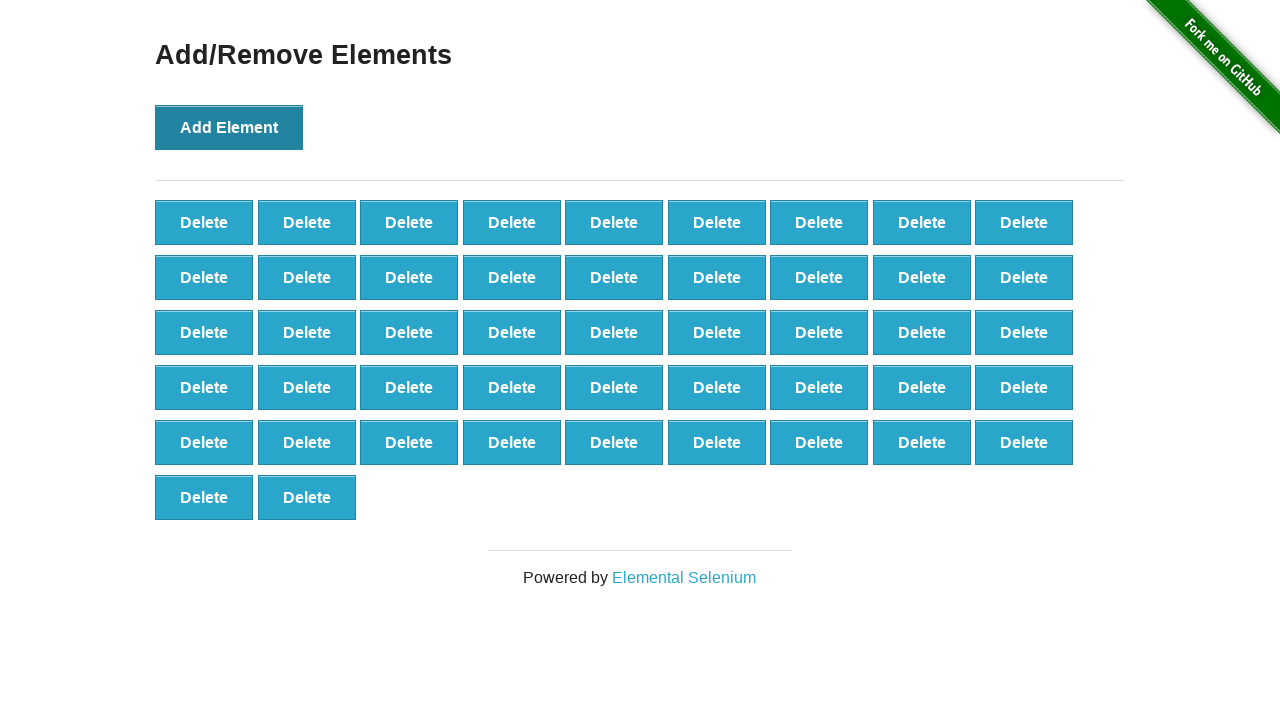

Clicked 'Add Element' button (iteration 48/100) at (229, 127) on button[onclick='addElement()']
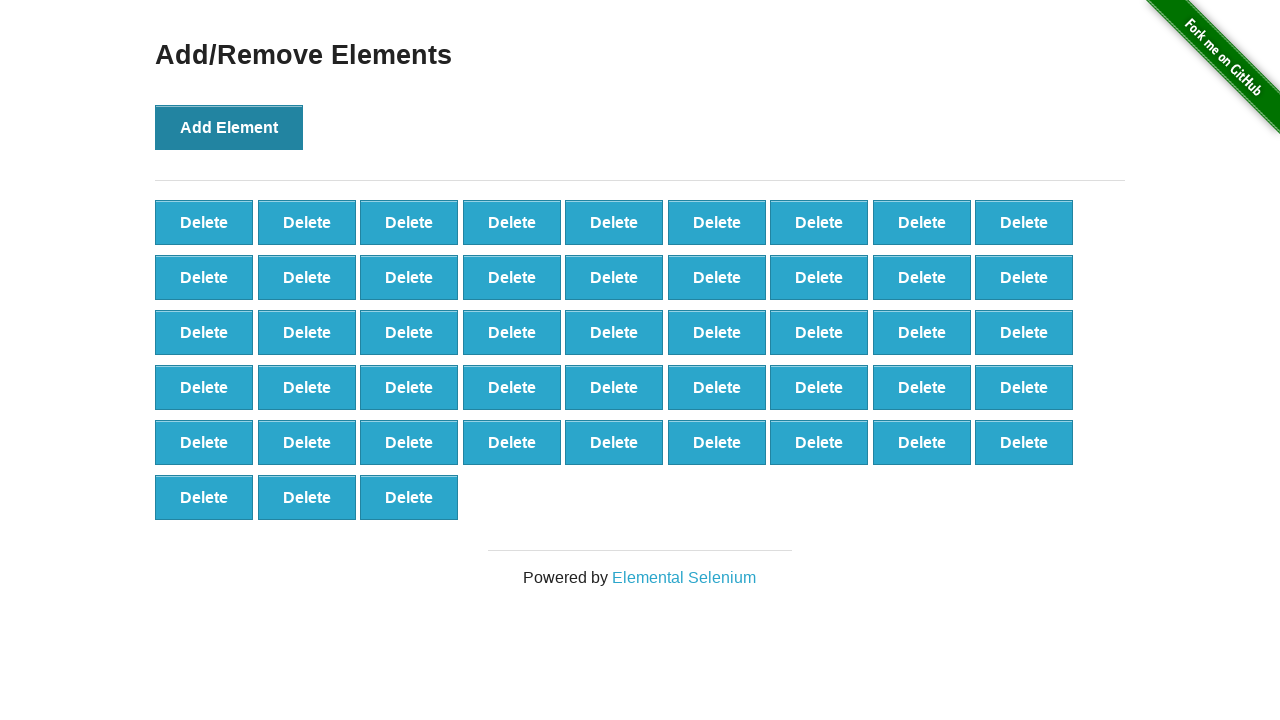

Clicked 'Add Element' button (iteration 49/100) at (229, 127) on button[onclick='addElement()']
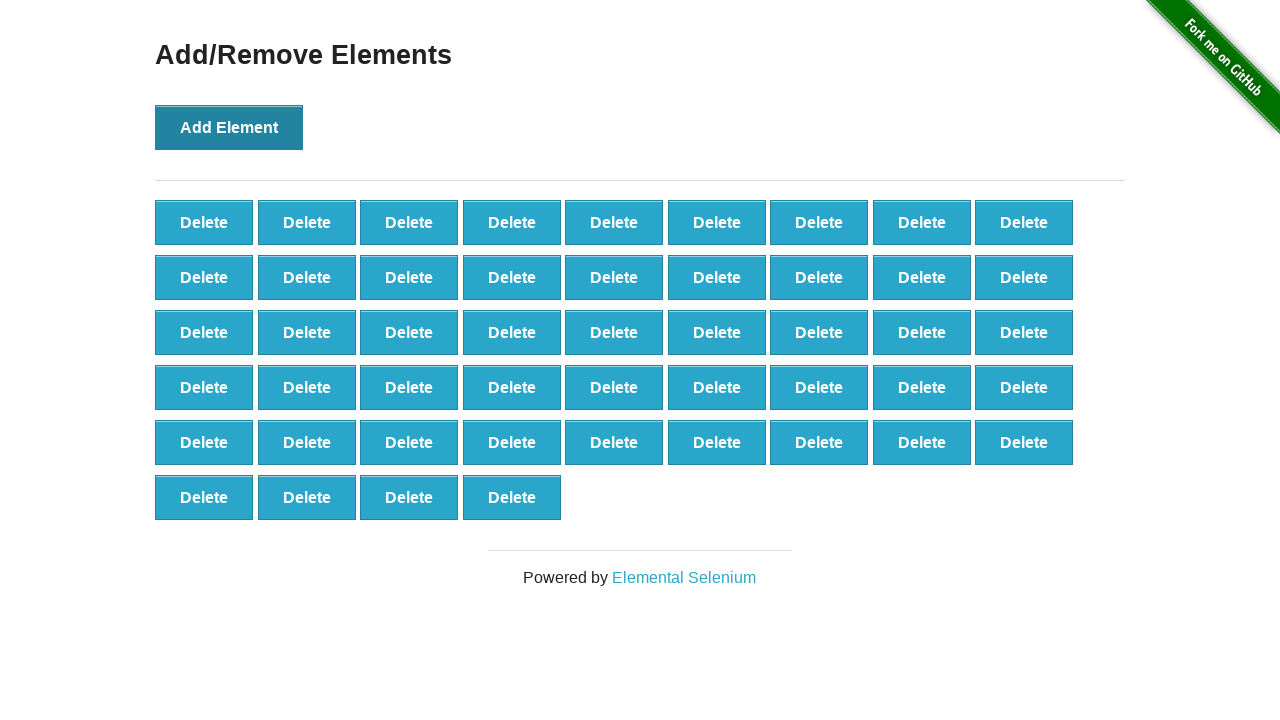

Clicked 'Add Element' button (iteration 50/100) at (229, 127) on button[onclick='addElement()']
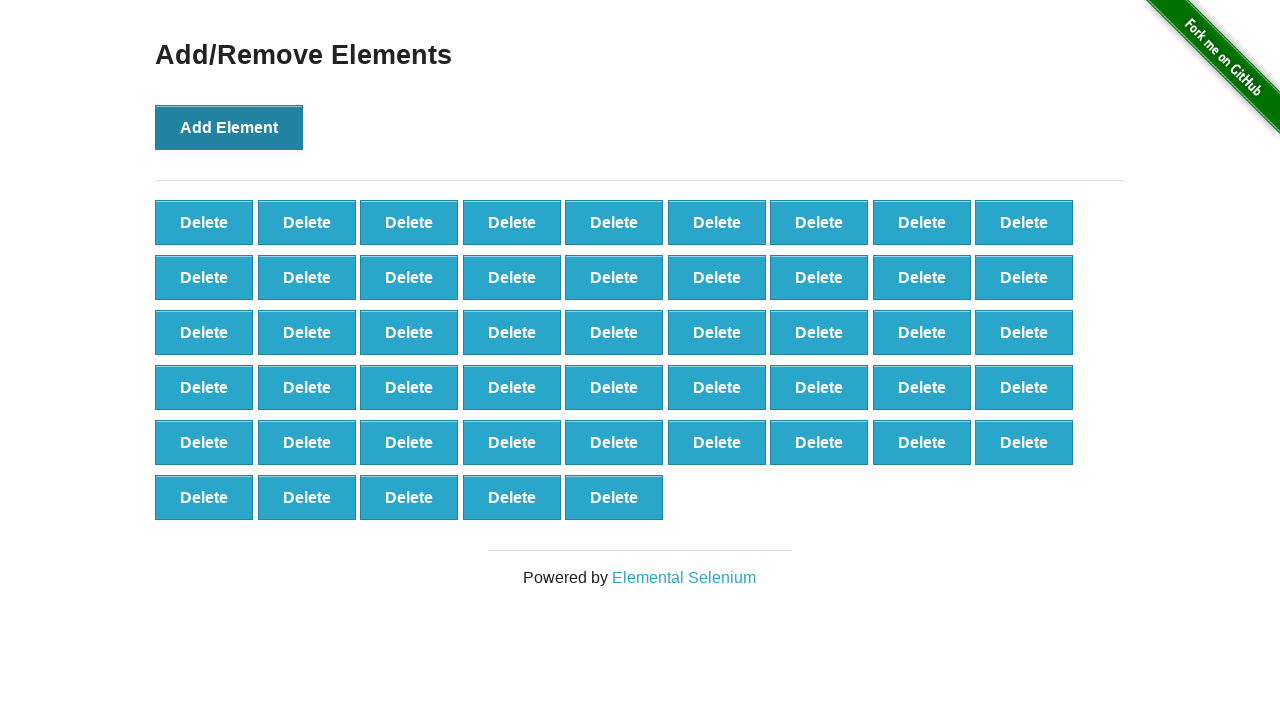

Clicked 'Add Element' button (iteration 51/100) at (229, 127) on button[onclick='addElement()']
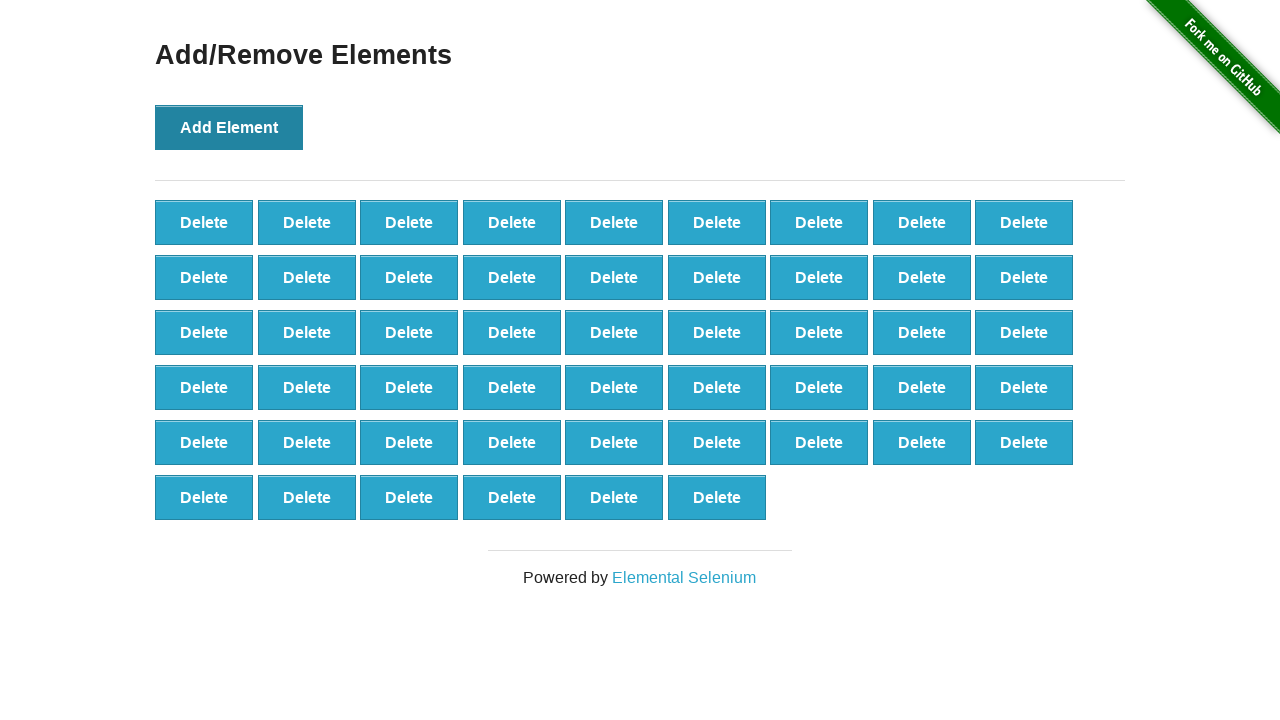

Clicked 'Add Element' button (iteration 52/100) at (229, 127) on button[onclick='addElement()']
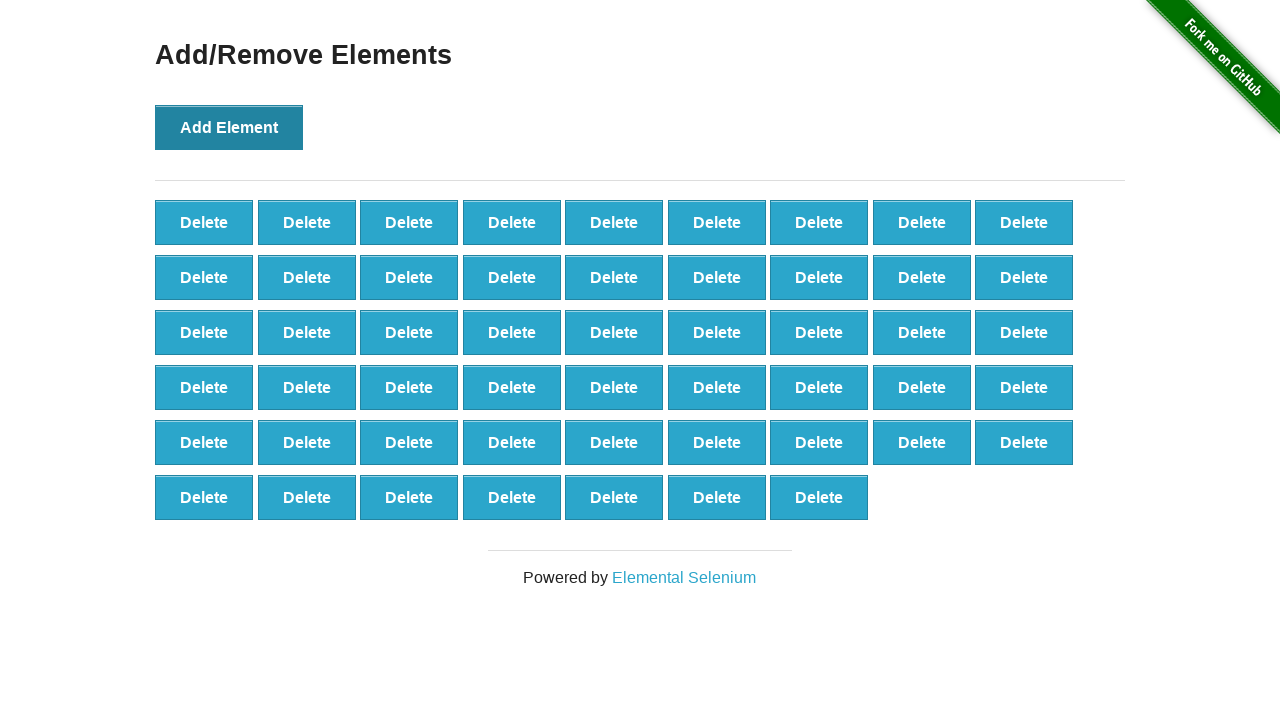

Clicked 'Add Element' button (iteration 53/100) at (229, 127) on button[onclick='addElement()']
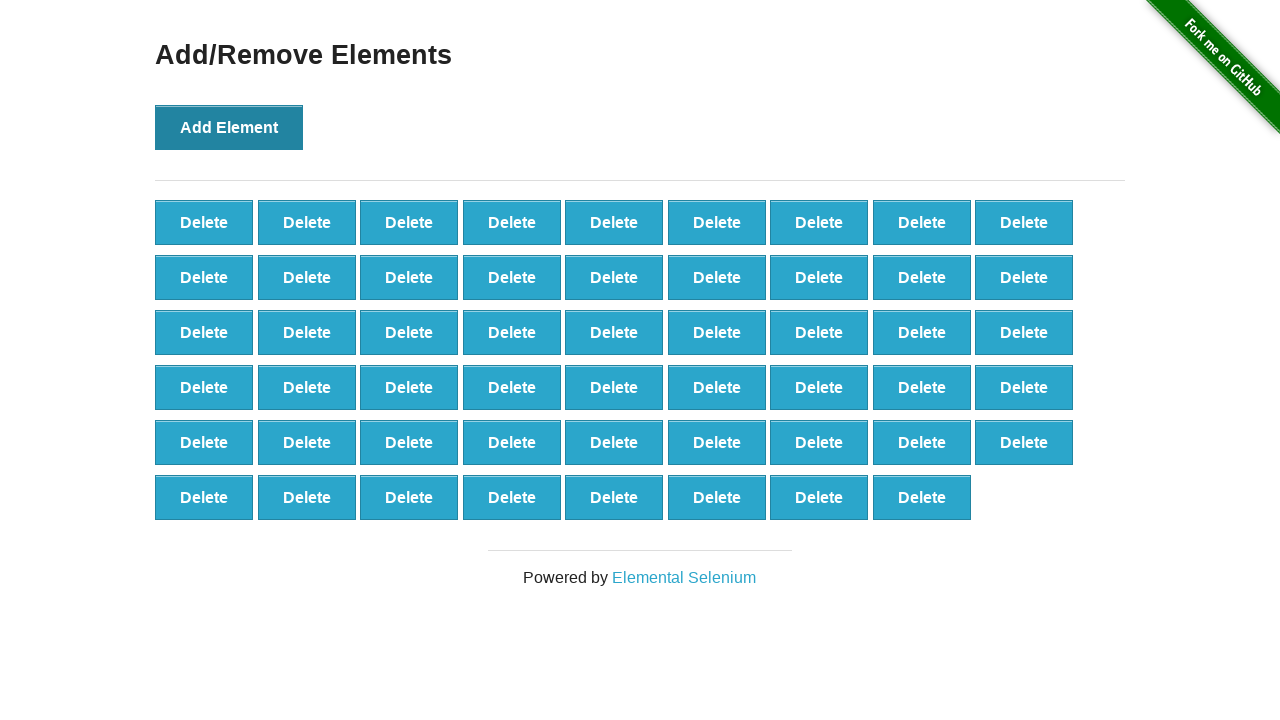

Clicked 'Add Element' button (iteration 54/100) at (229, 127) on button[onclick='addElement()']
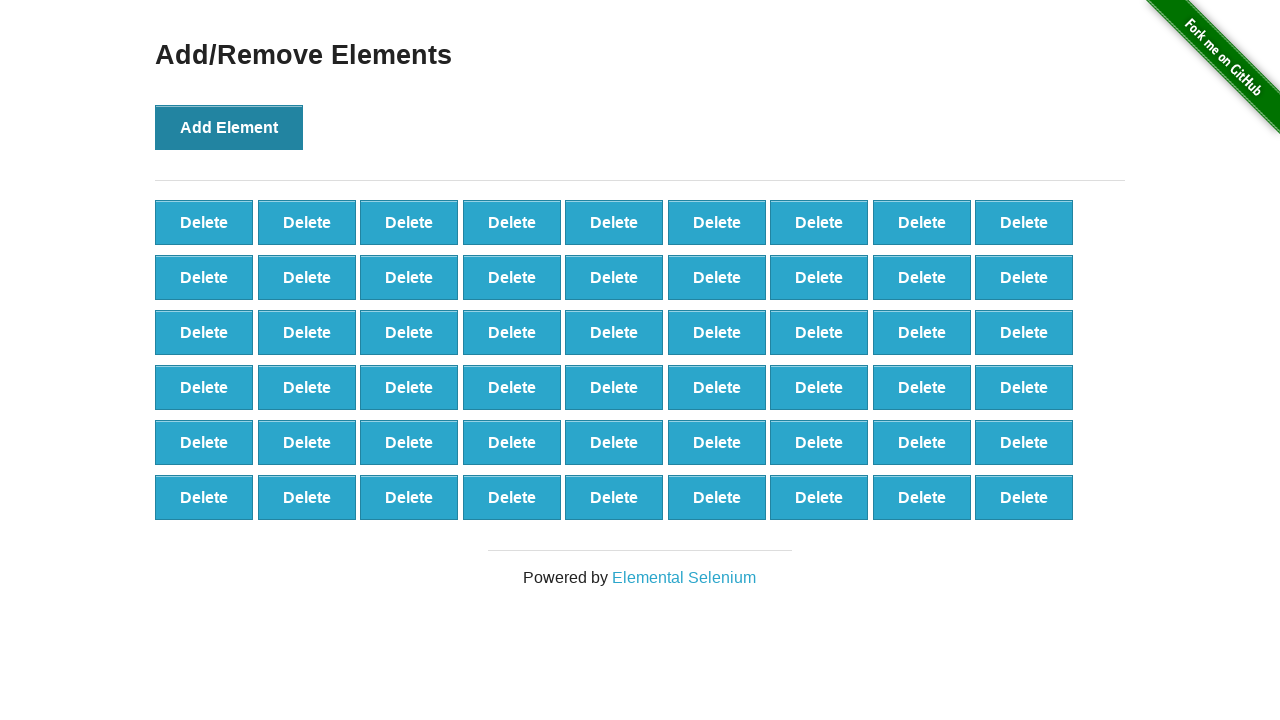

Clicked 'Add Element' button (iteration 55/100) at (229, 127) on button[onclick='addElement()']
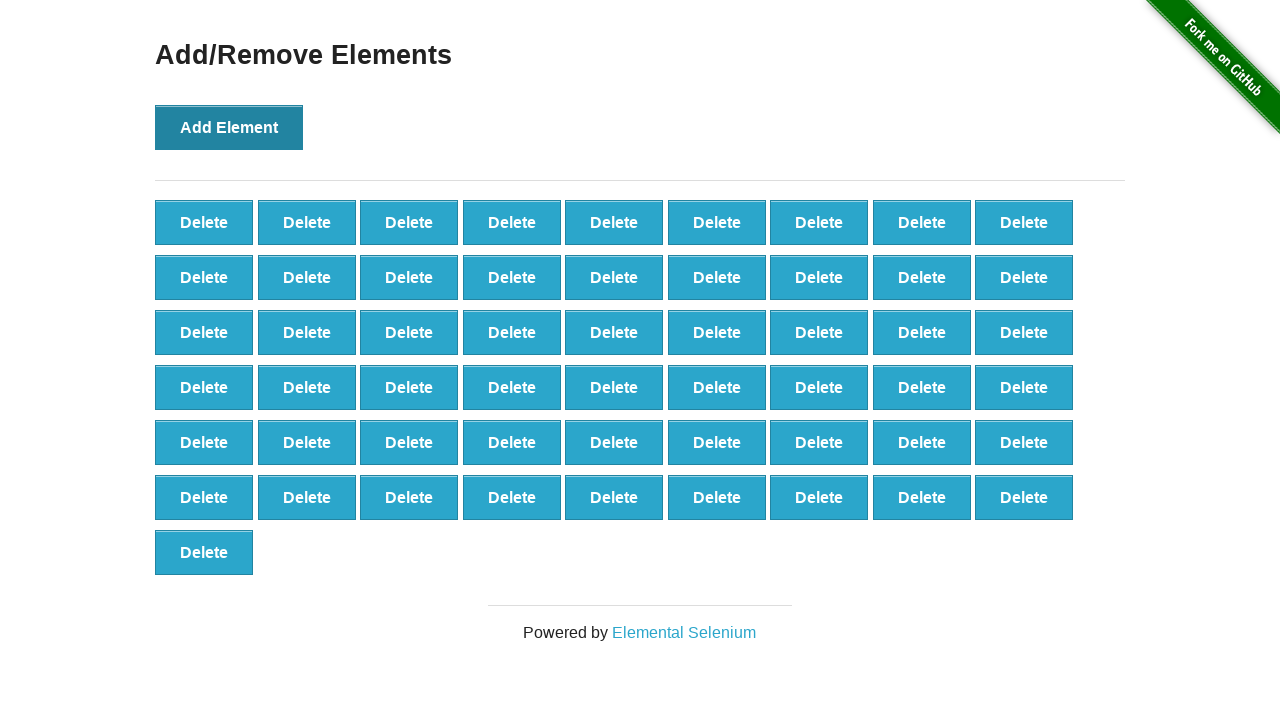

Clicked 'Add Element' button (iteration 56/100) at (229, 127) on button[onclick='addElement()']
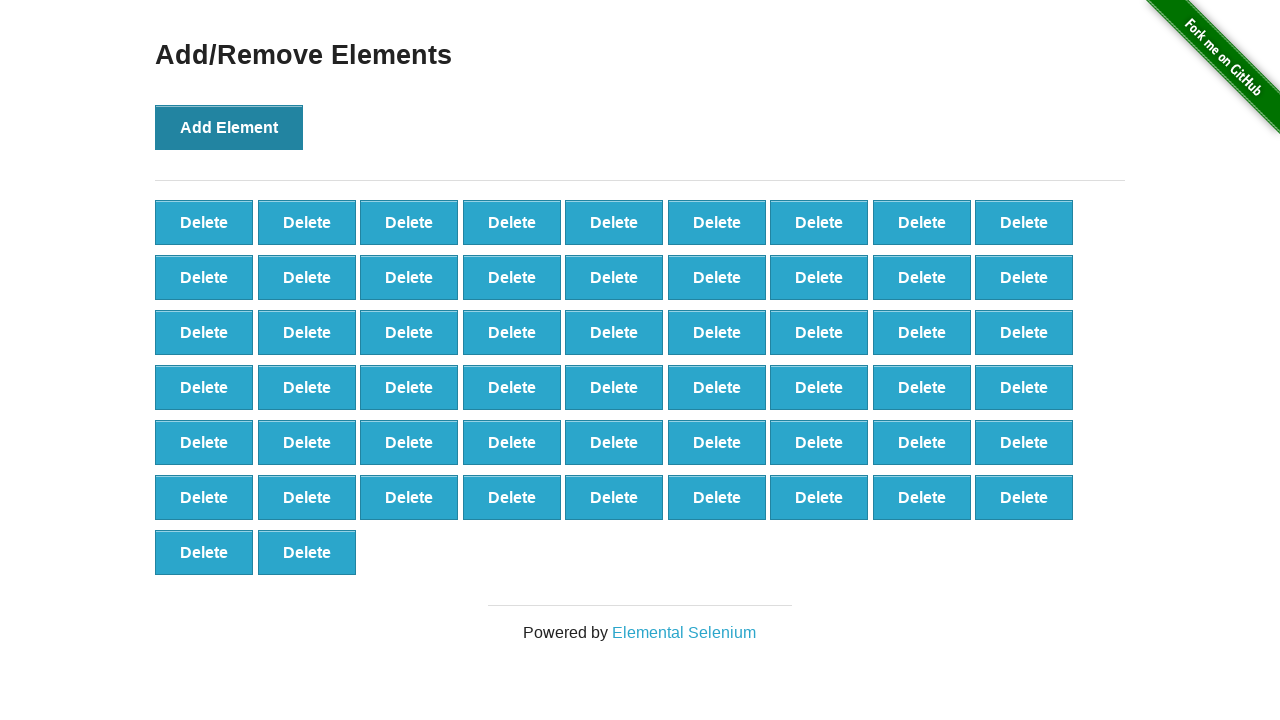

Clicked 'Add Element' button (iteration 57/100) at (229, 127) on button[onclick='addElement()']
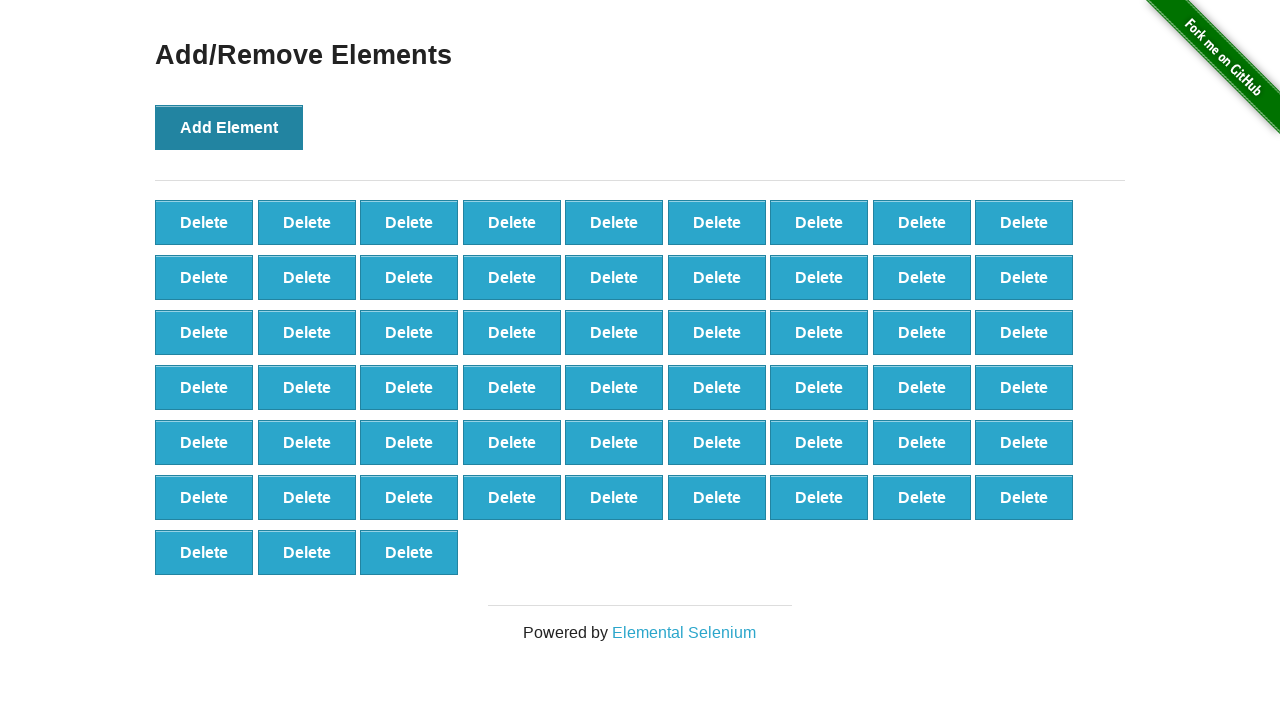

Clicked 'Add Element' button (iteration 58/100) at (229, 127) on button[onclick='addElement()']
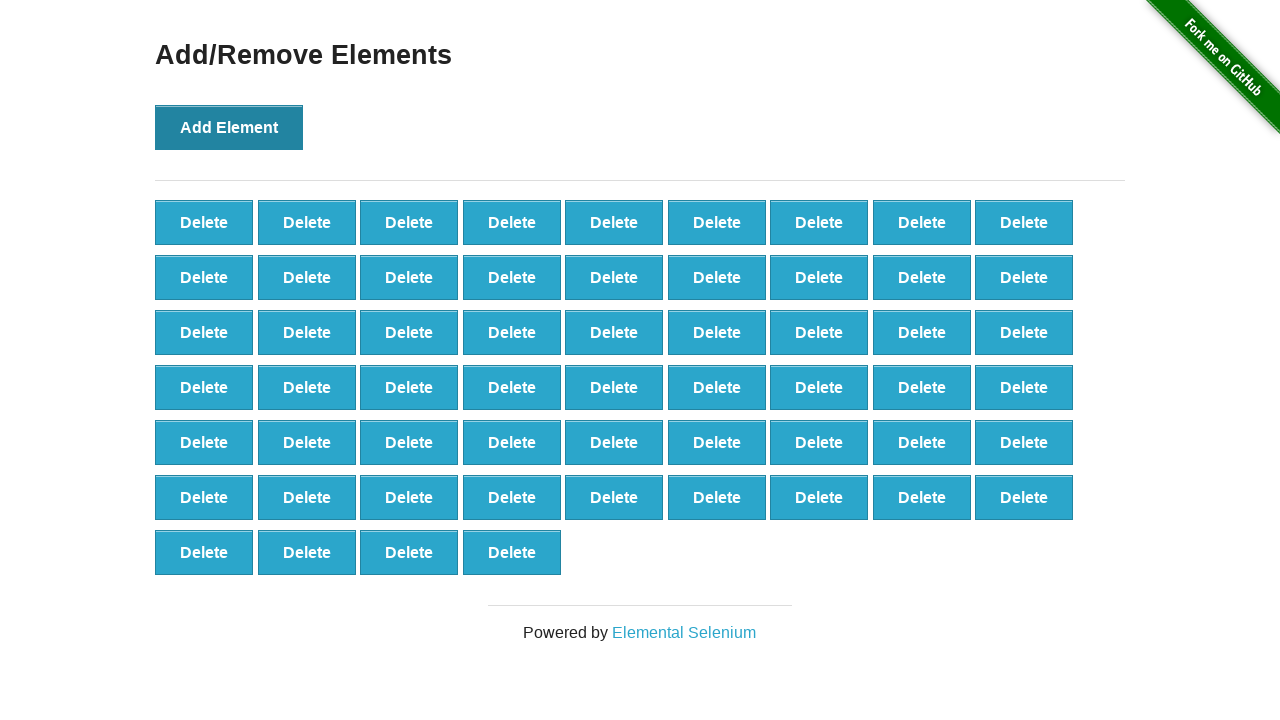

Clicked 'Add Element' button (iteration 59/100) at (229, 127) on button[onclick='addElement()']
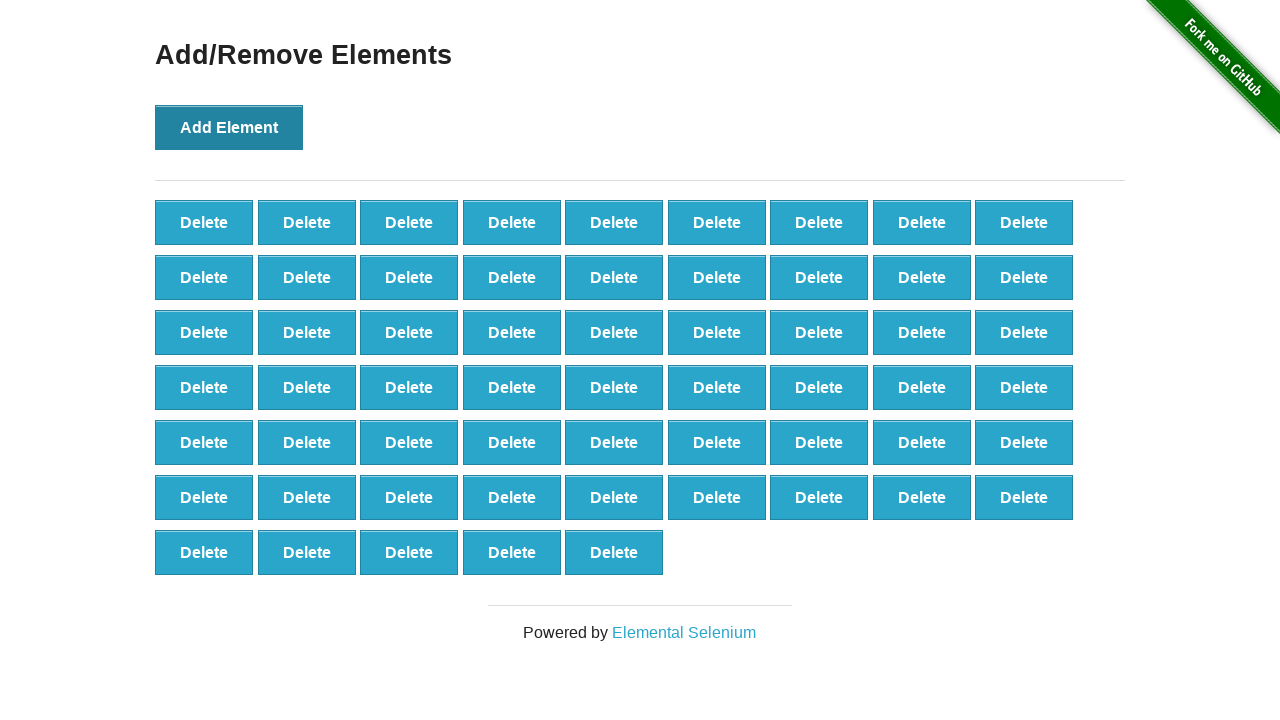

Clicked 'Add Element' button (iteration 60/100) at (229, 127) on button[onclick='addElement()']
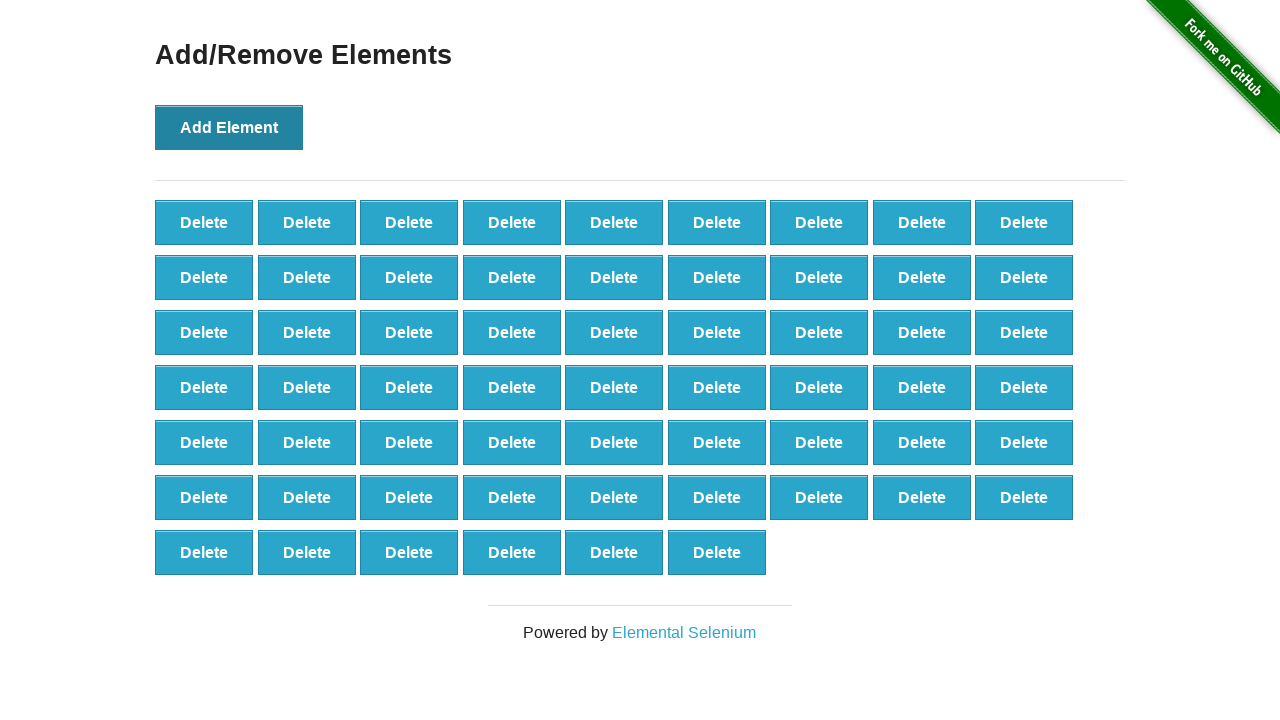

Clicked 'Add Element' button (iteration 61/100) at (229, 127) on button[onclick='addElement()']
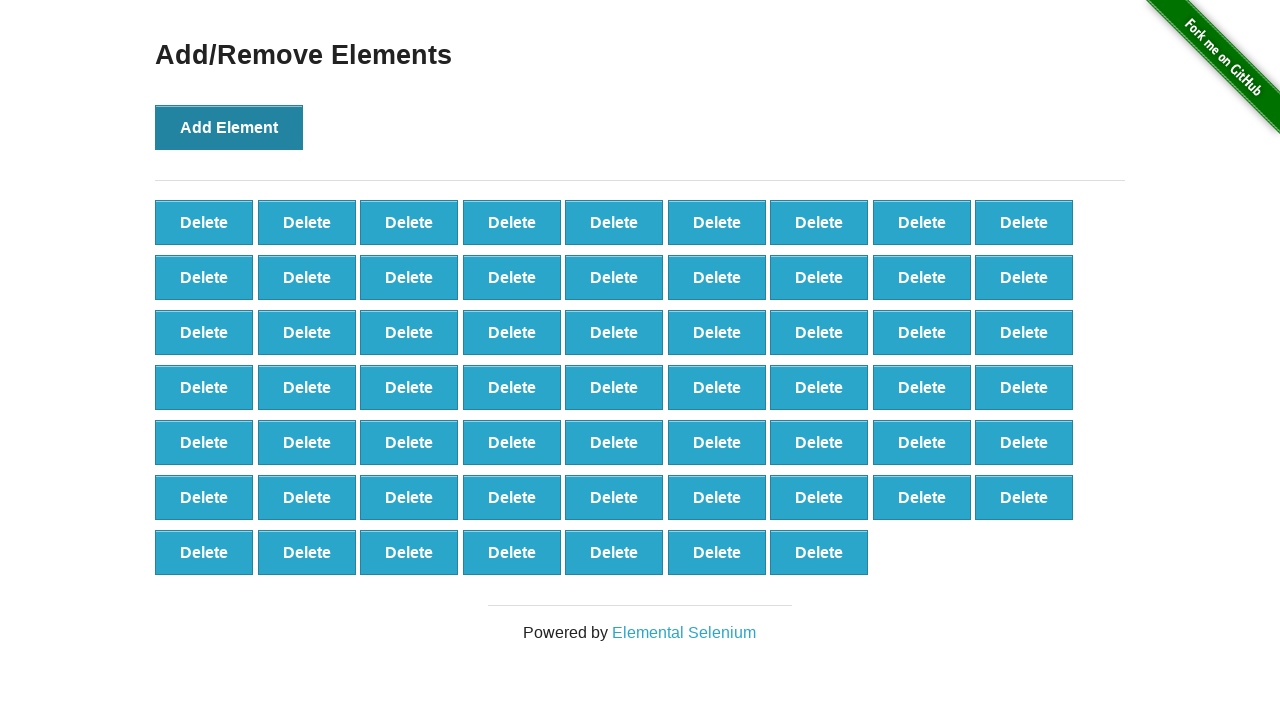

Clicked 'Add Element' button (iteration 62/100) at (229, 127) on button[onclick='addElement()']
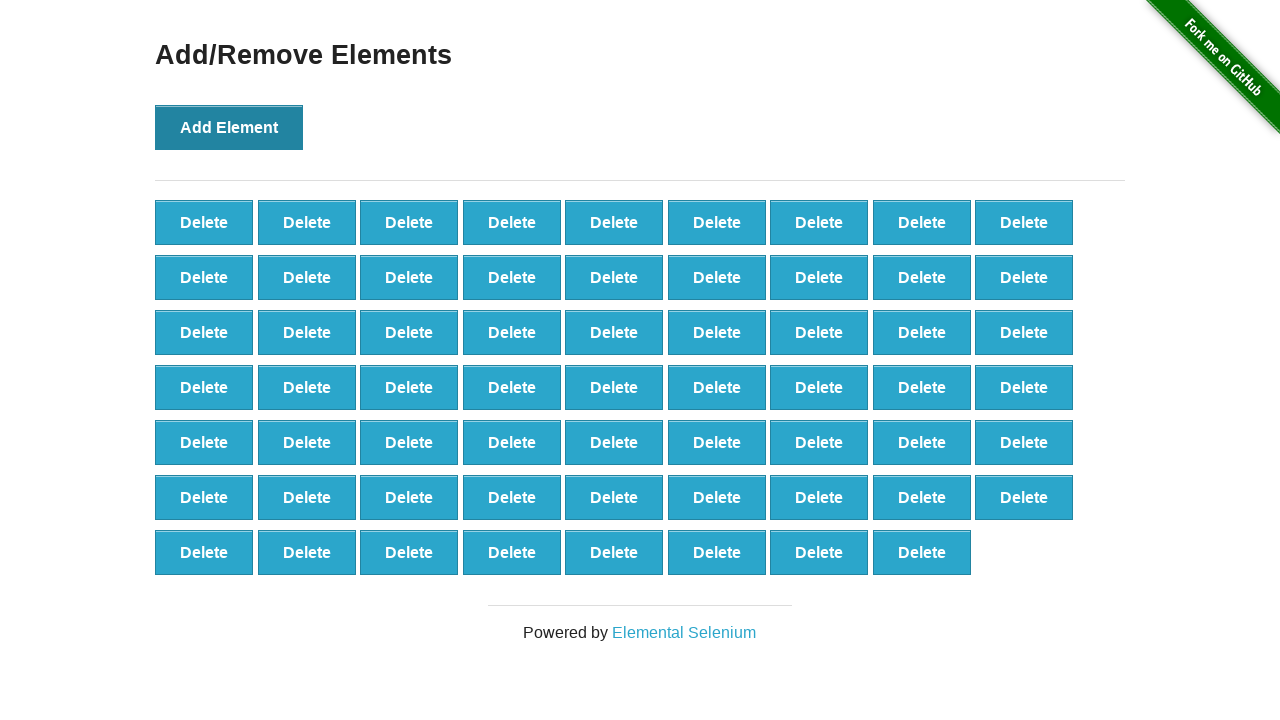

Clicked 'Add Element' button (iteration 63/100) at (229, 127) on button[onclick='addElement()']
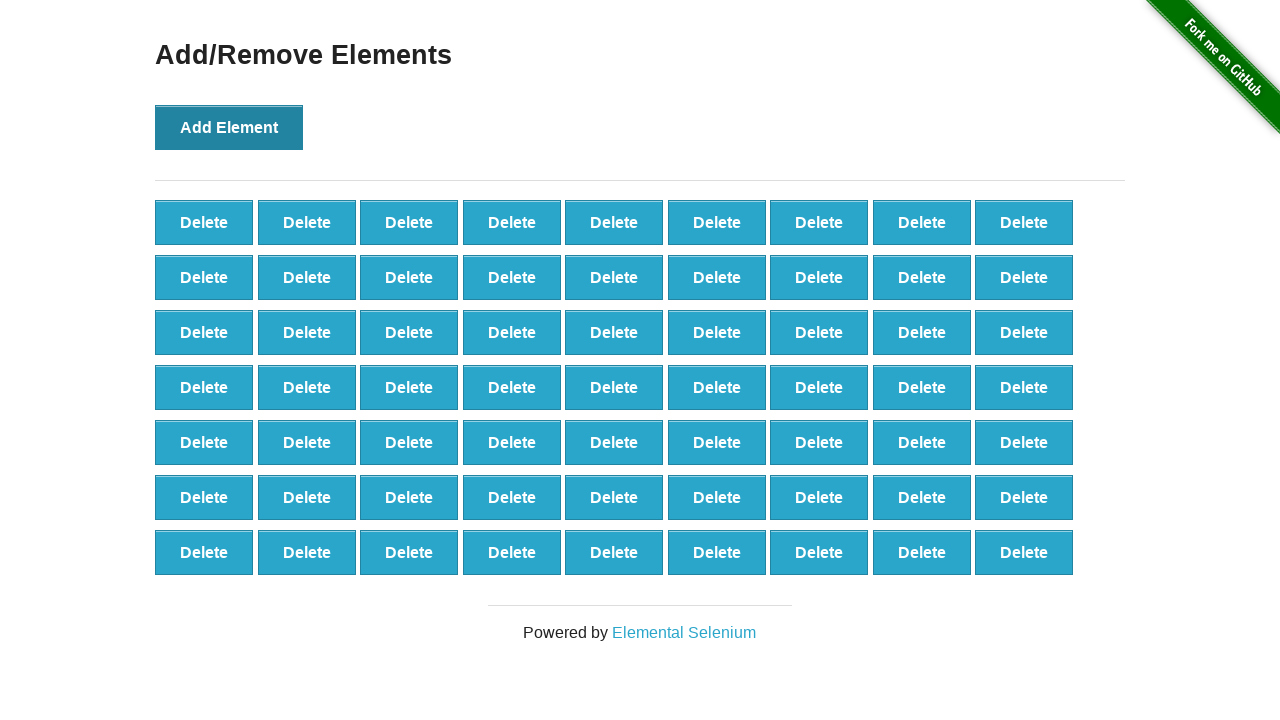

Clicked 'Add Element' button (iteration 64/100) at (229, 127) on button[onclick='addElement()']
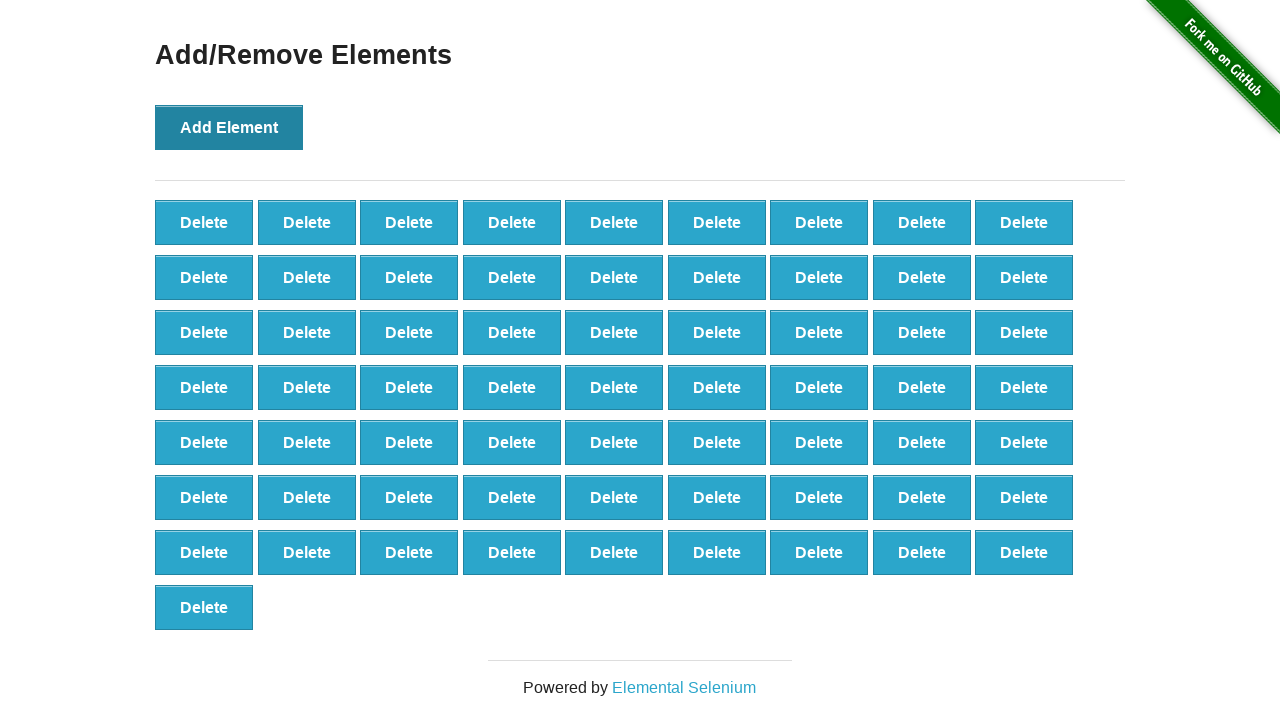

Clicked 'Add Element' button (iteration 65/100) at (229, 127) on button[onclick='addElement()']
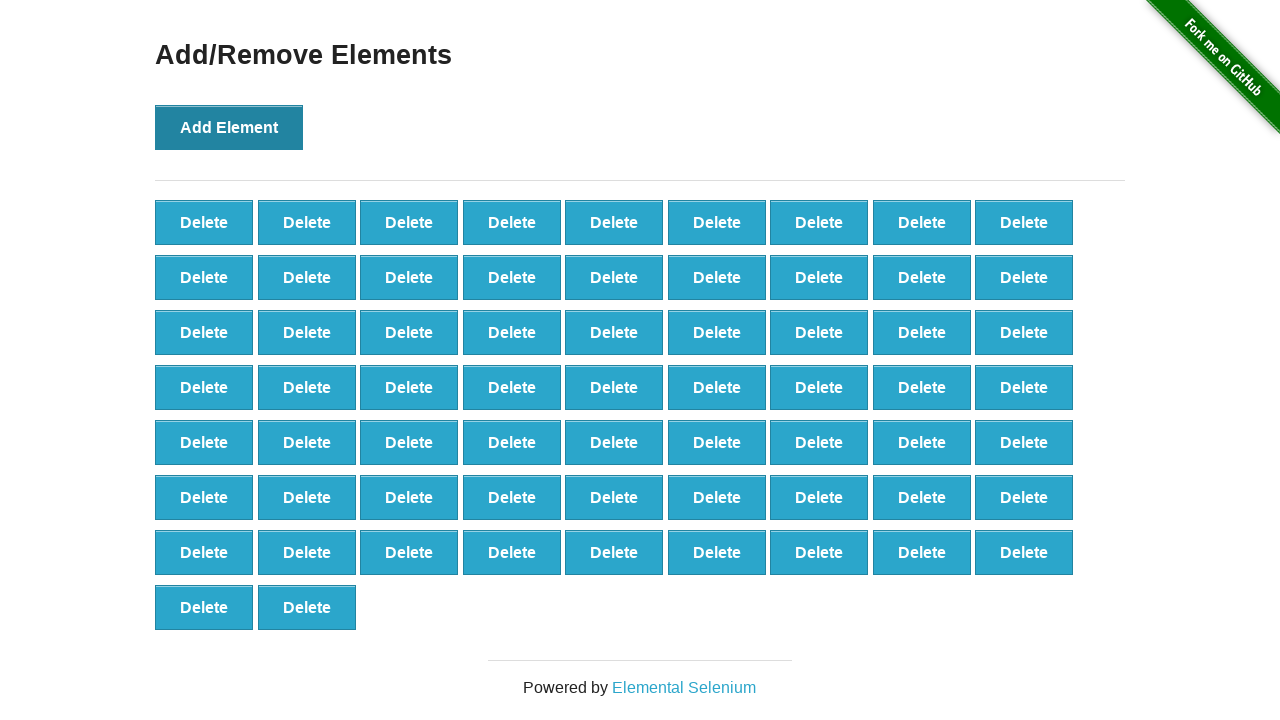

Clicked 'Add Element' button (iteration 66/100) at (229, 127) on button[onclick='addElement()']
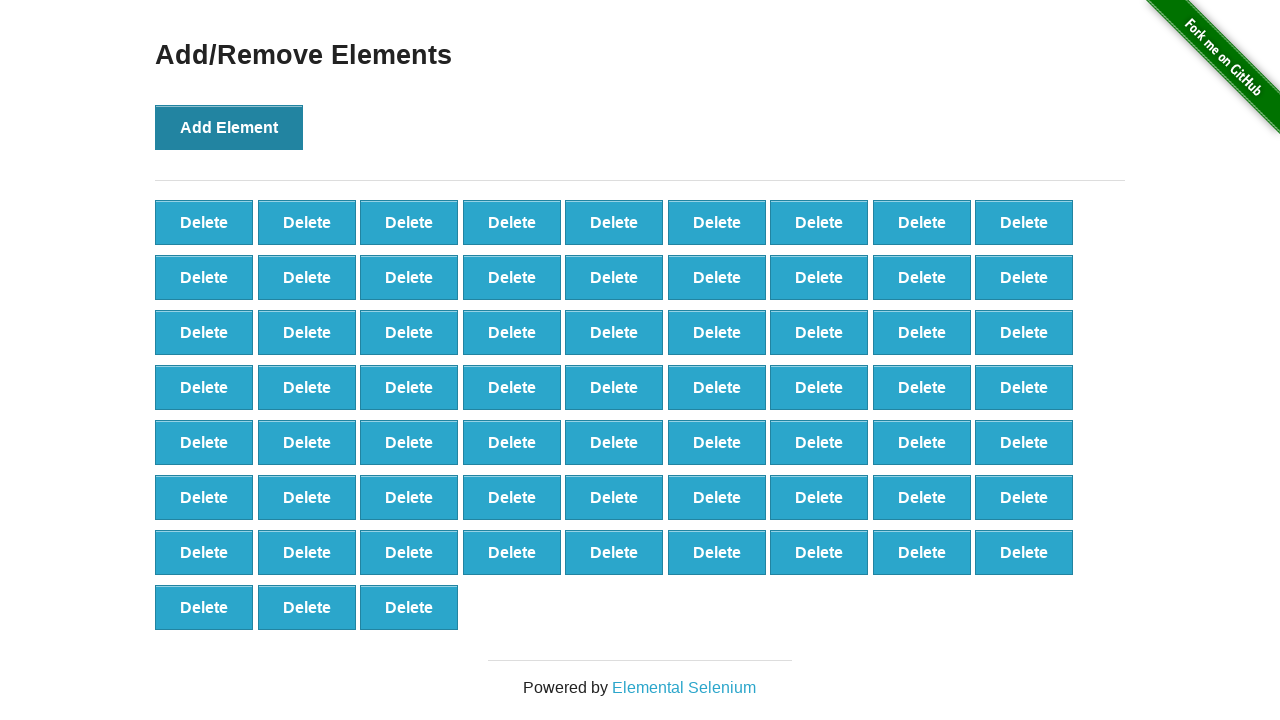

Clicked 'Add Element' button (iteration 67/100) at (229, 127) on button[onclick='addElement()']
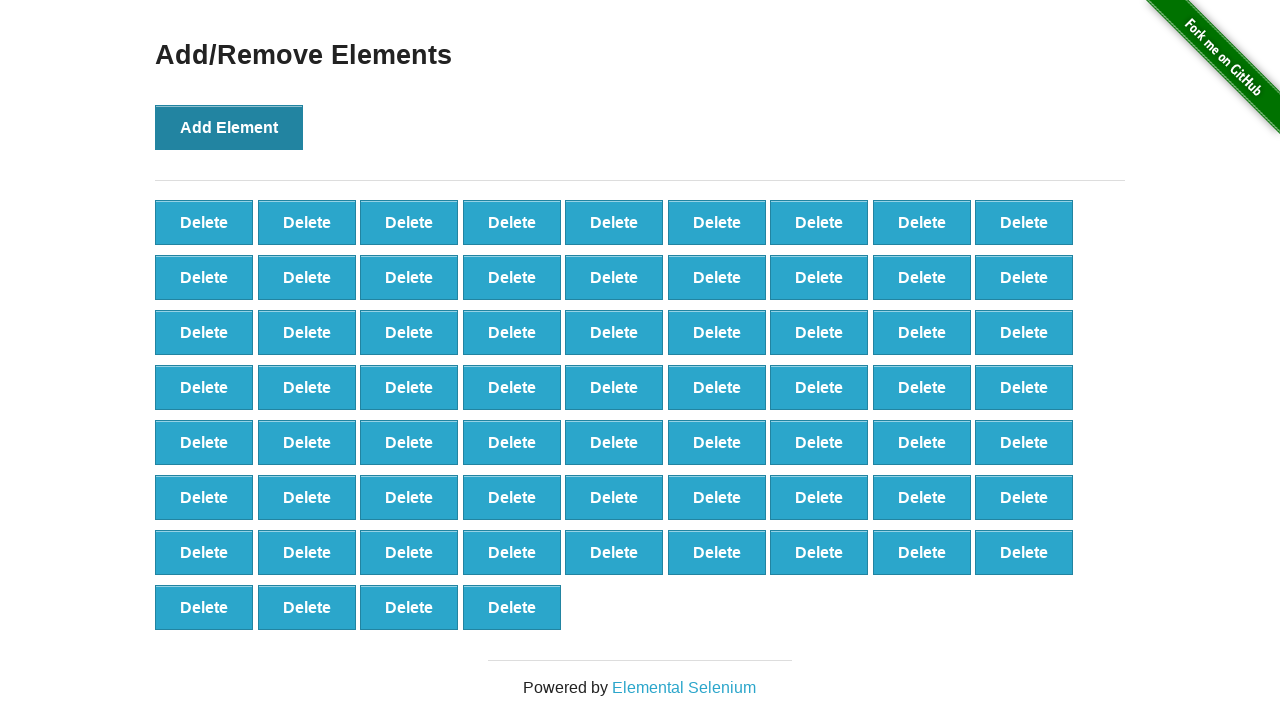

Clicked 'Add Element' button (iteration 68/100) at (229, 127) on button[onclick='addElement()']
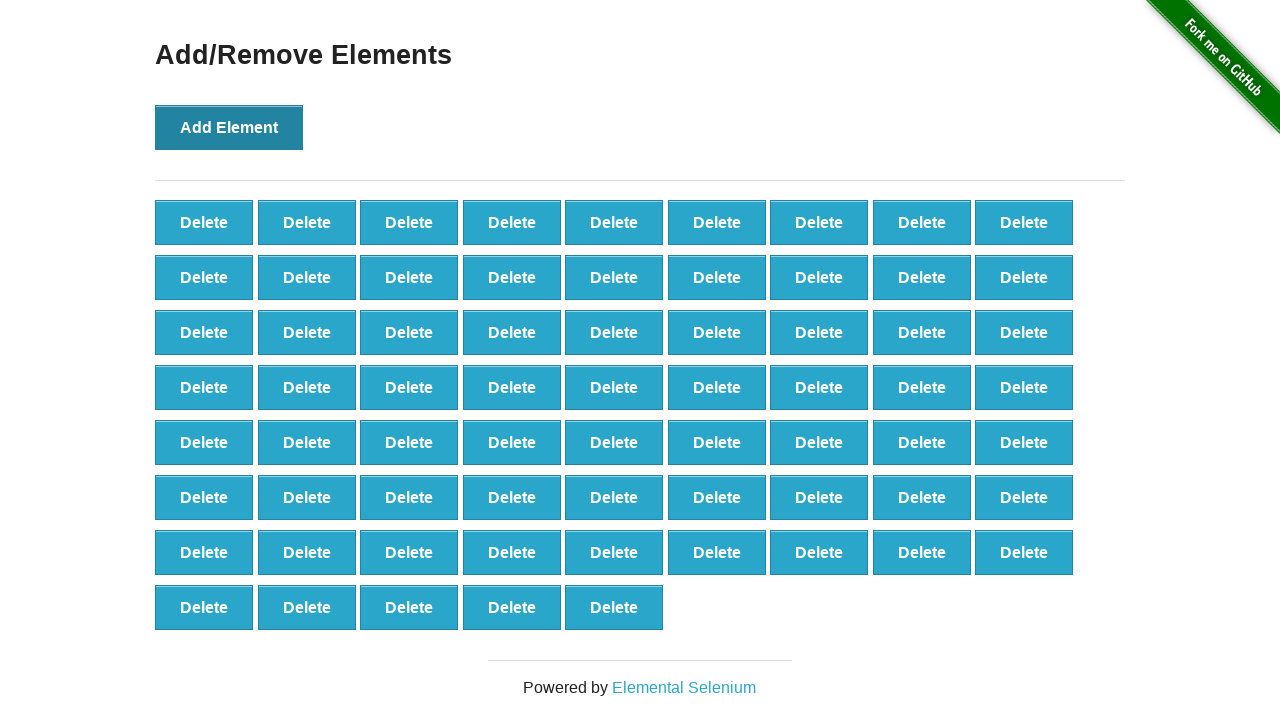

Clicked 'Add Element' button (iteration 69/100) at (229, 127) on button[onclick='addElement()']
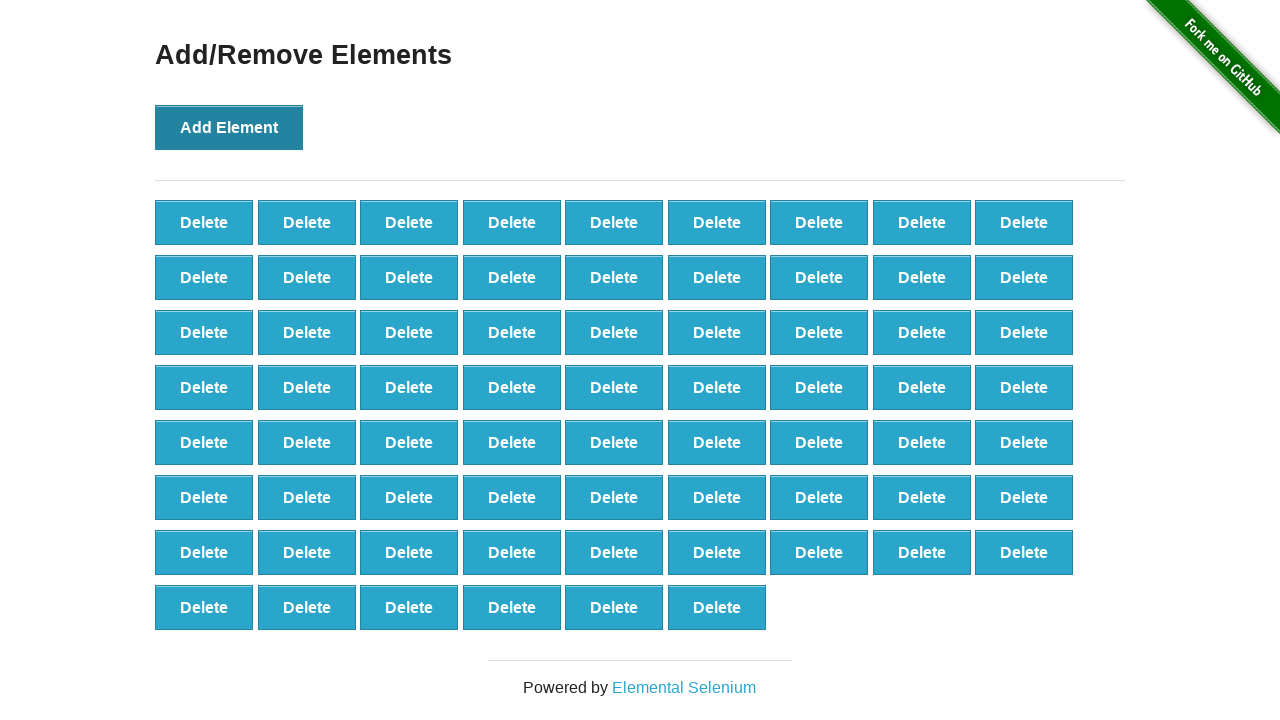

Clicked 'Add Element' button (iteration 70/100) at (229, 127) on button[onclick='addElement()']
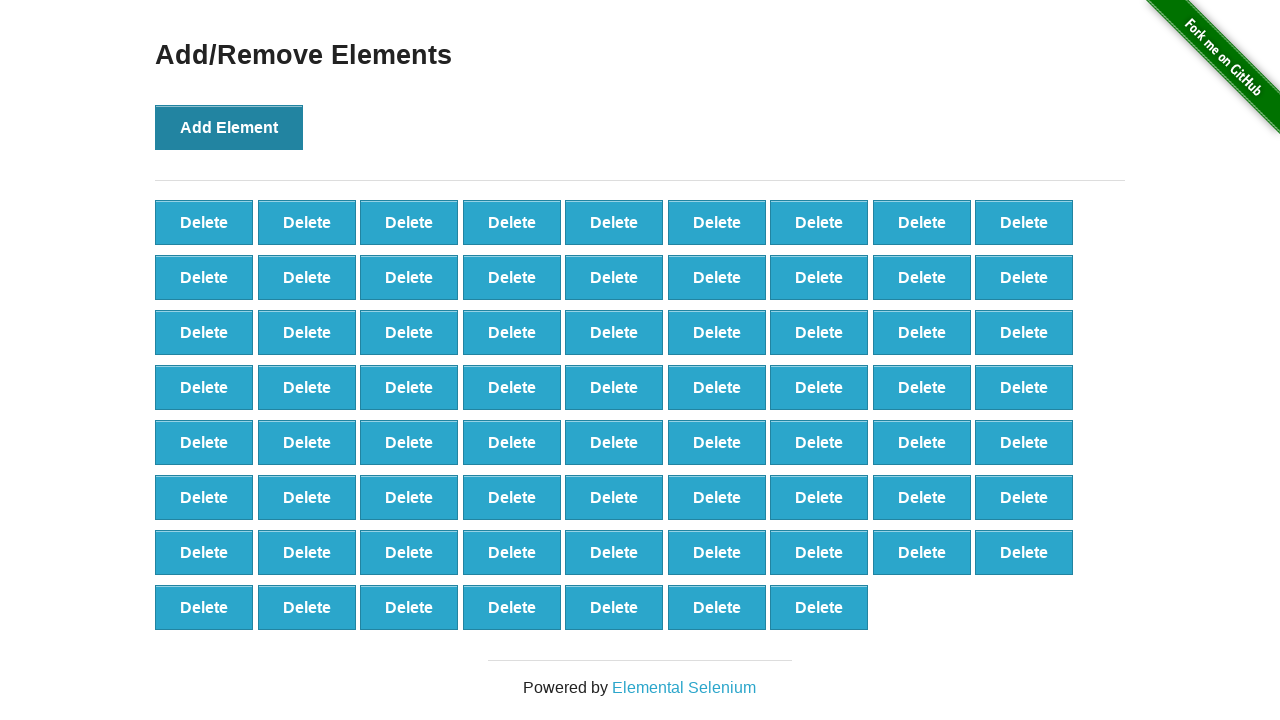

Clicked 'Add Element' button (iteration 71/100) at (229, 127) on button[onclick='addElement()']
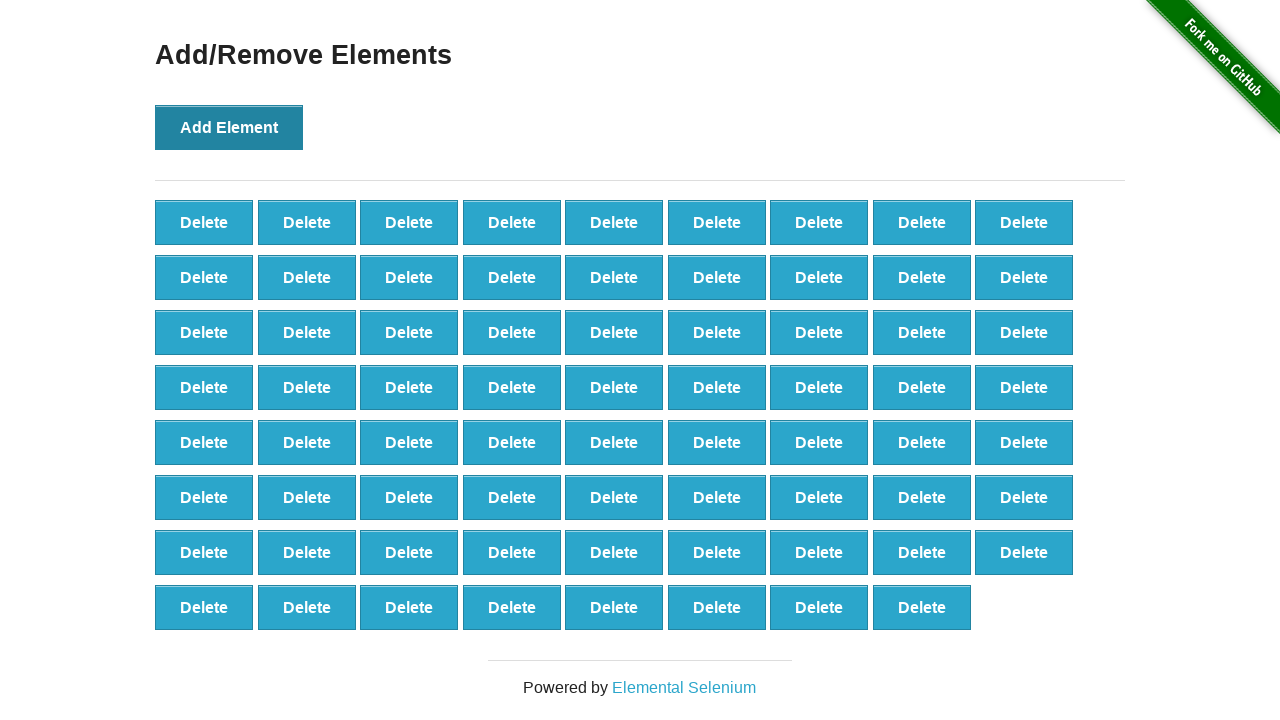

Clicked 'Add Element' button (iteration 72/100) at (229, 127) on button[onclick='addElement()']
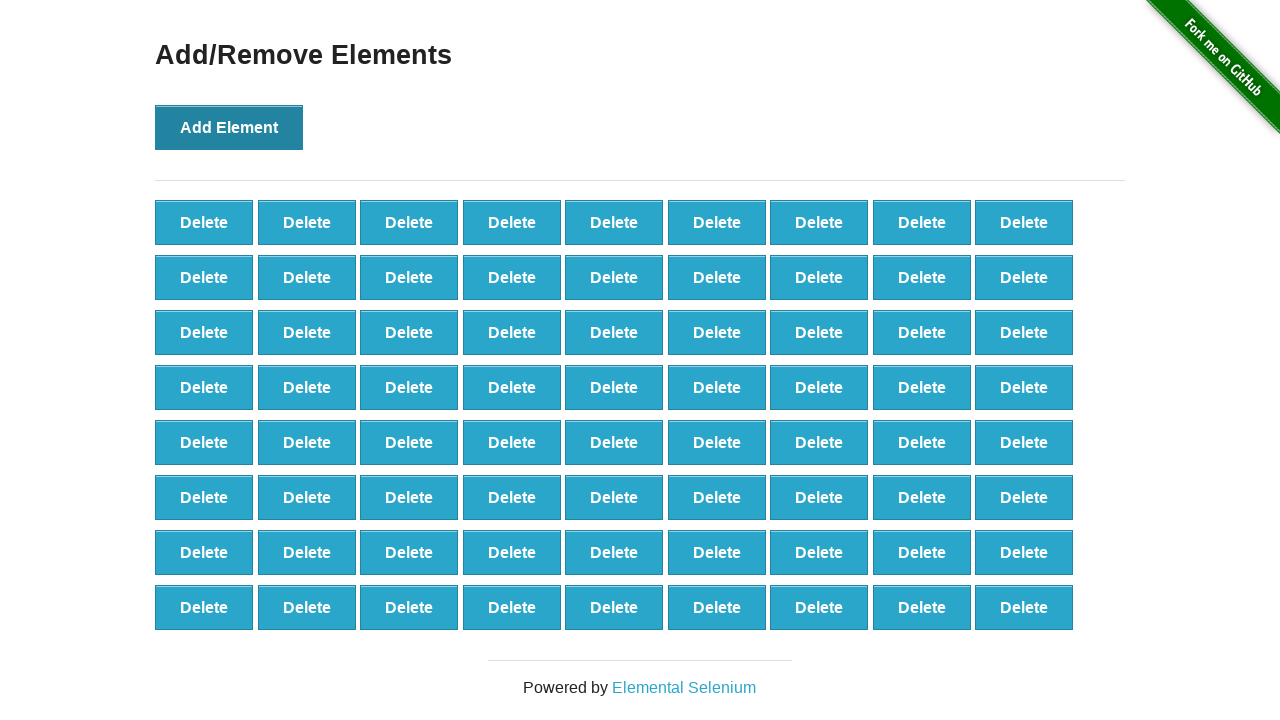

Clicked 'Add Element' button (iteration 73/100) at (229, 127) on button[onclick='addElement()']
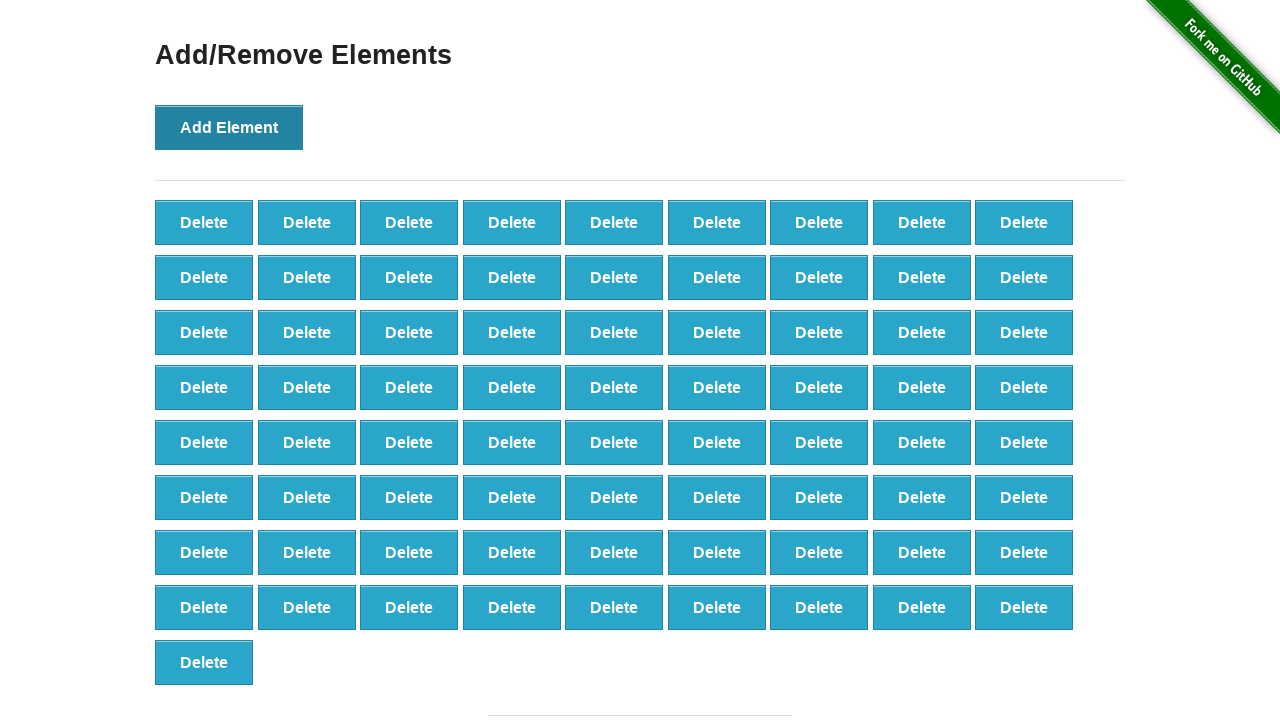

Clicked 'Add Element' button (iteration 74/100) at (229, 127) on button[onclick='addElement()']
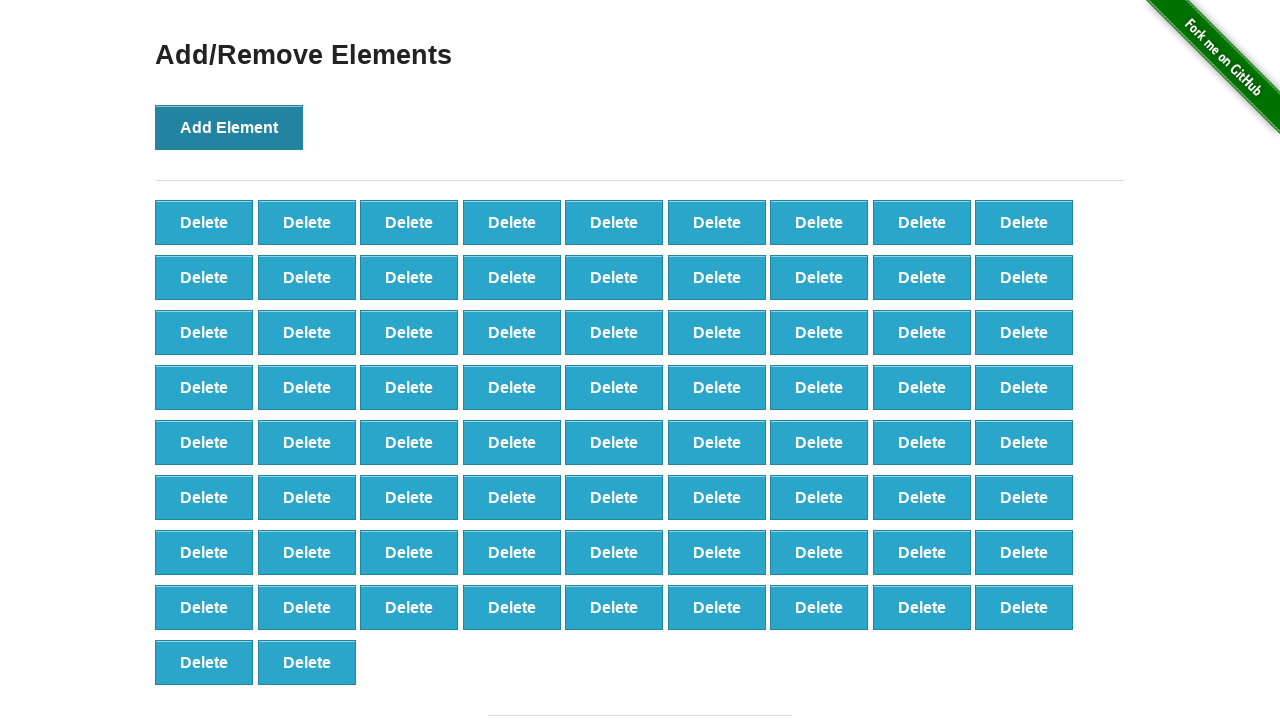

Clicked 'Add Element' button (iteration 75/100) at (229, 127) on button[onclick='addElement()']
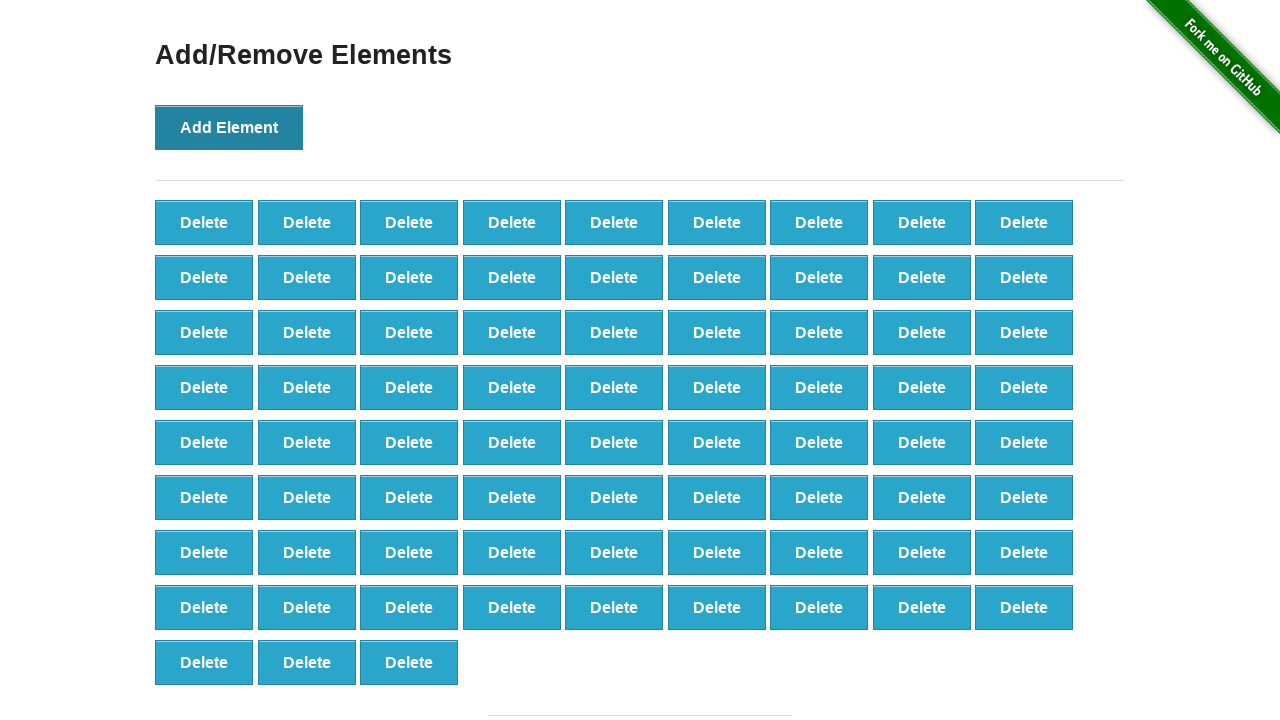

Clicked 'Add Element' button (iteration 76/100) at (229, 127) on button[onclick='addElement()']
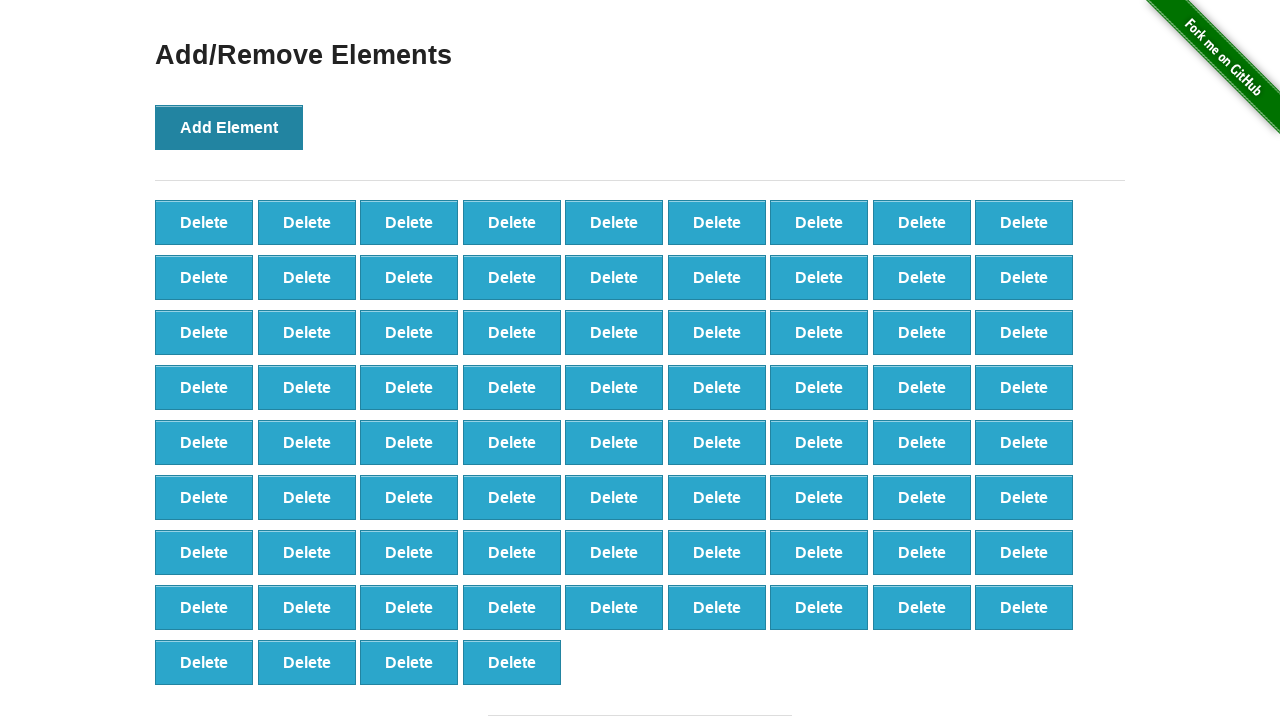

Clicked 'Add Element' button (iteration 77/100) at (229, 127) on button[onclick='addElement()']
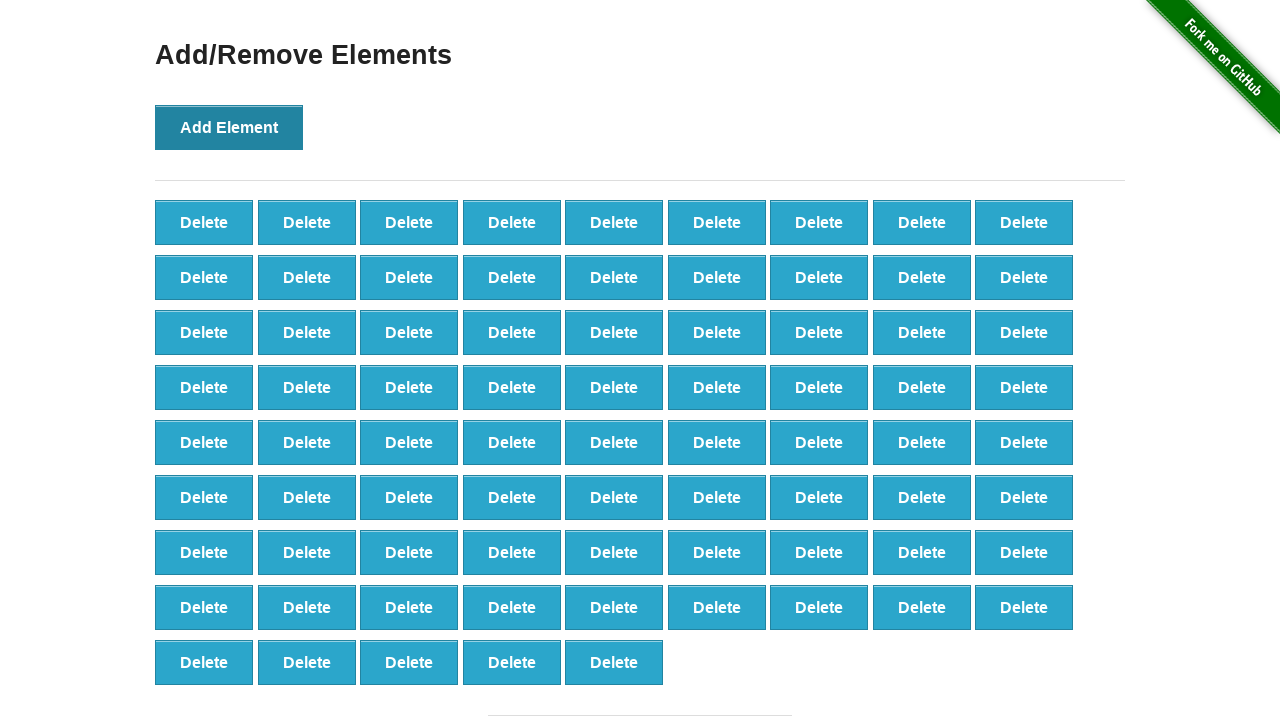

Clicked 'Add Element' button (iteration 78/100) at (229, 127) on button[onclick='addElement()']
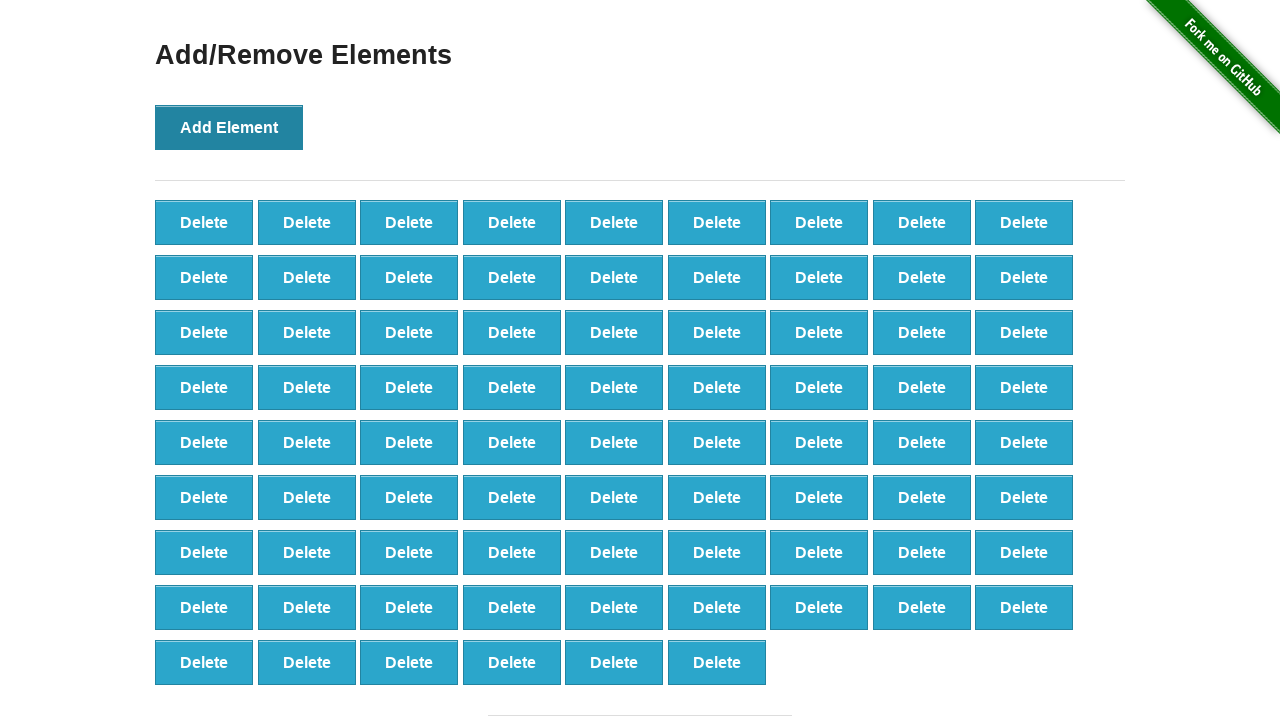

Clicked 'Add Element' button (iteration 79/100) at (229, 127) on button[onclick='addElement()']
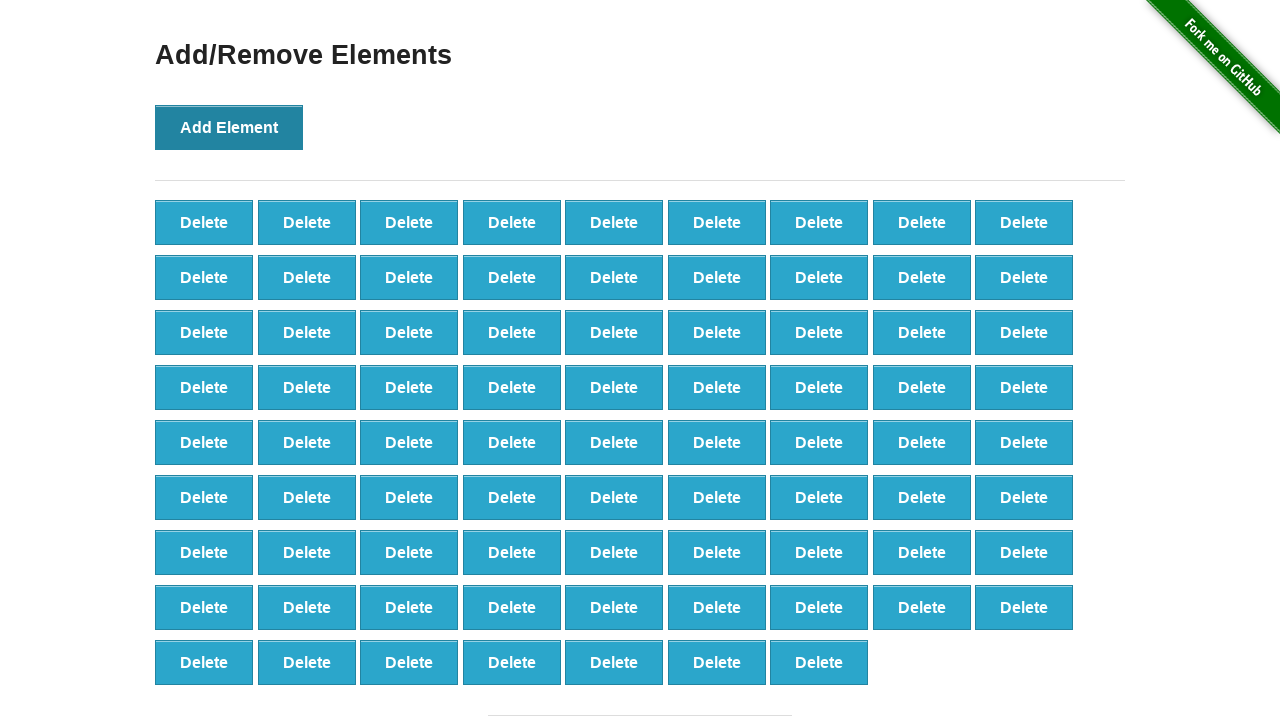

Clicked 'Add Element' button (iteration 80/100) at (229, 127) on button[onclick='addElement()']
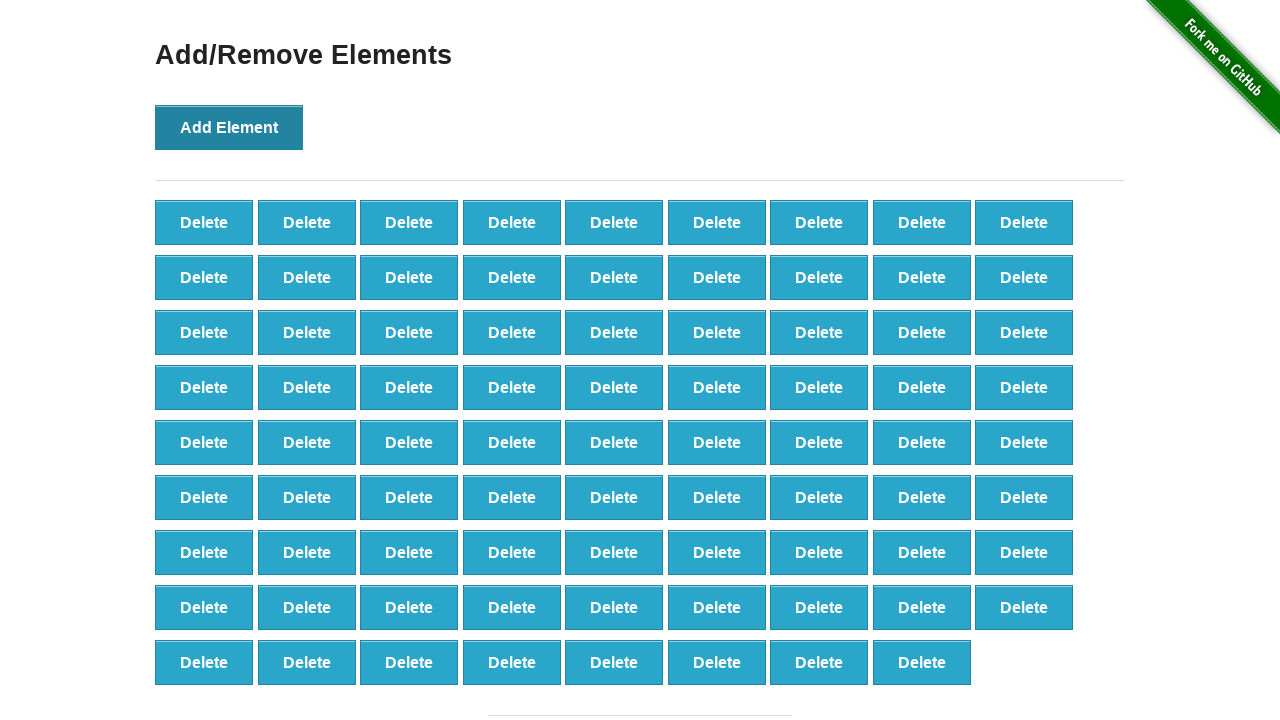

Clicked 'Add Element' button (iteration 81/100) at (229, 127) on button[onclick='addElement()']
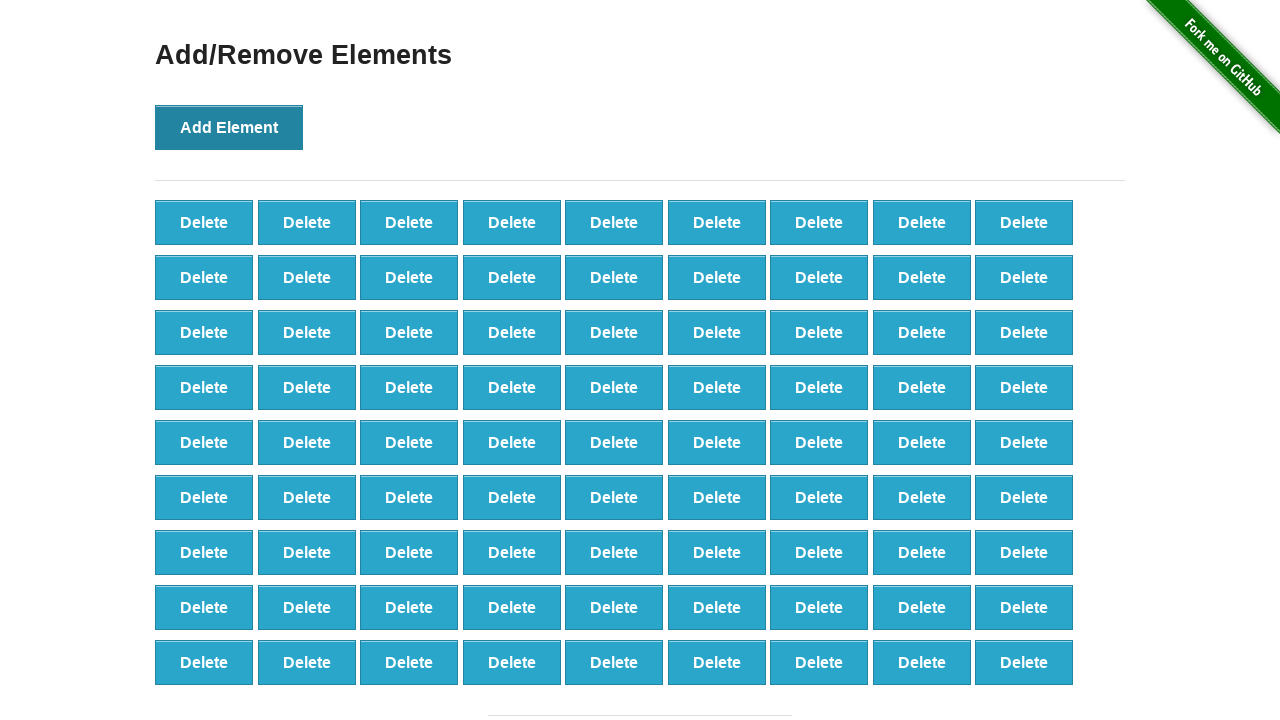

Clicked 'Add Element' button (iteration 82/100) at (229, 127) on button[onclick='addElement()']
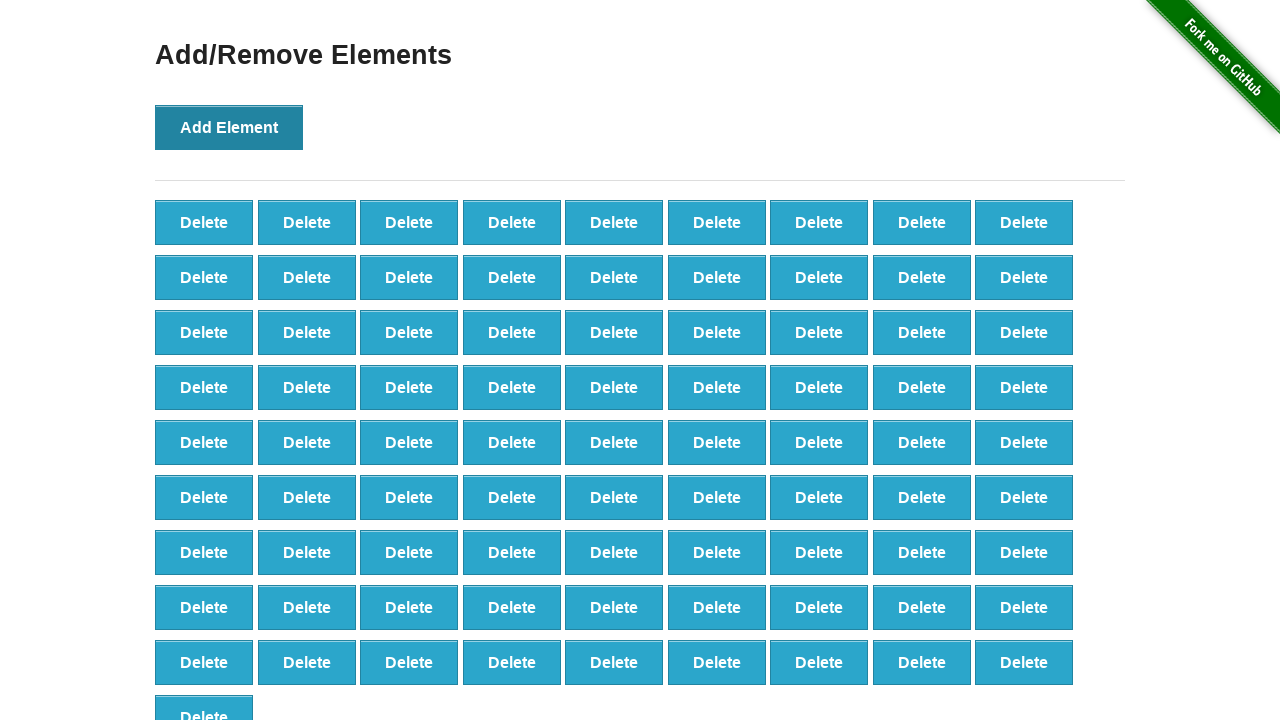

Clicked 'Add Element' button (iteration 83/100) at (229, 127) on button[onclick='addElement()']
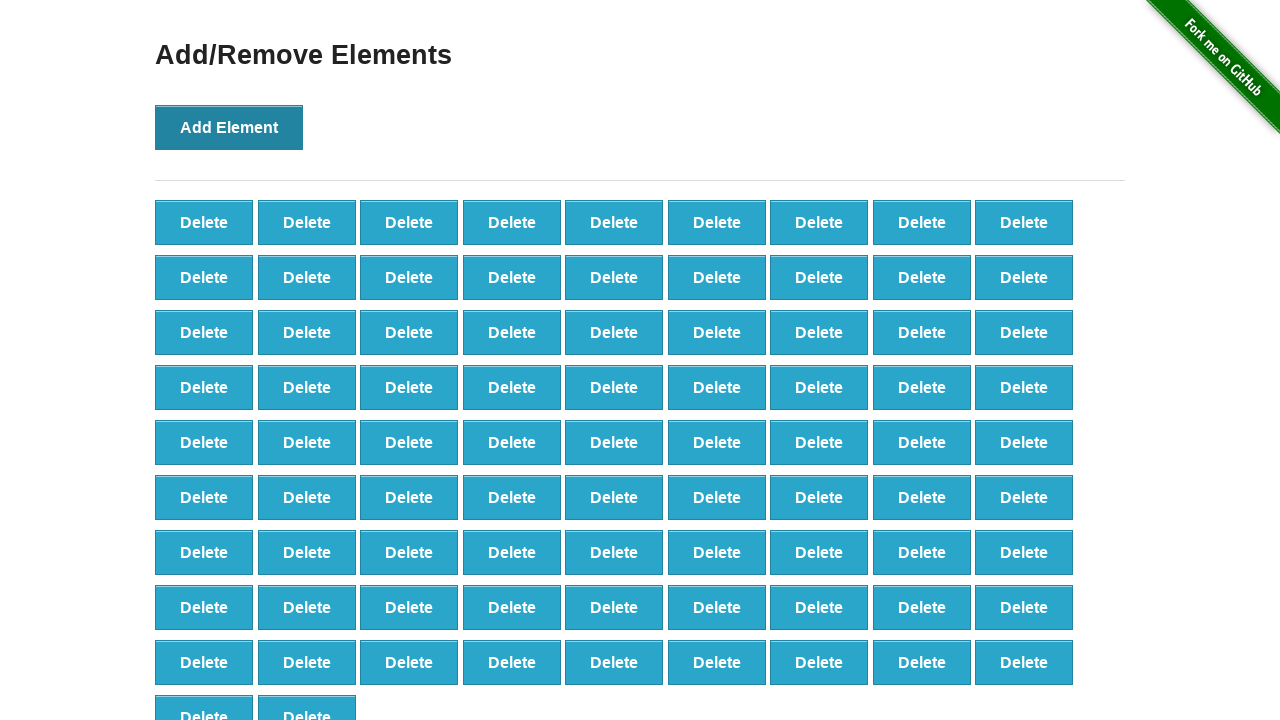

Clicked 'Add Element' button (iteration 84/100) at (229, 127) on button[onclick='addElement()']
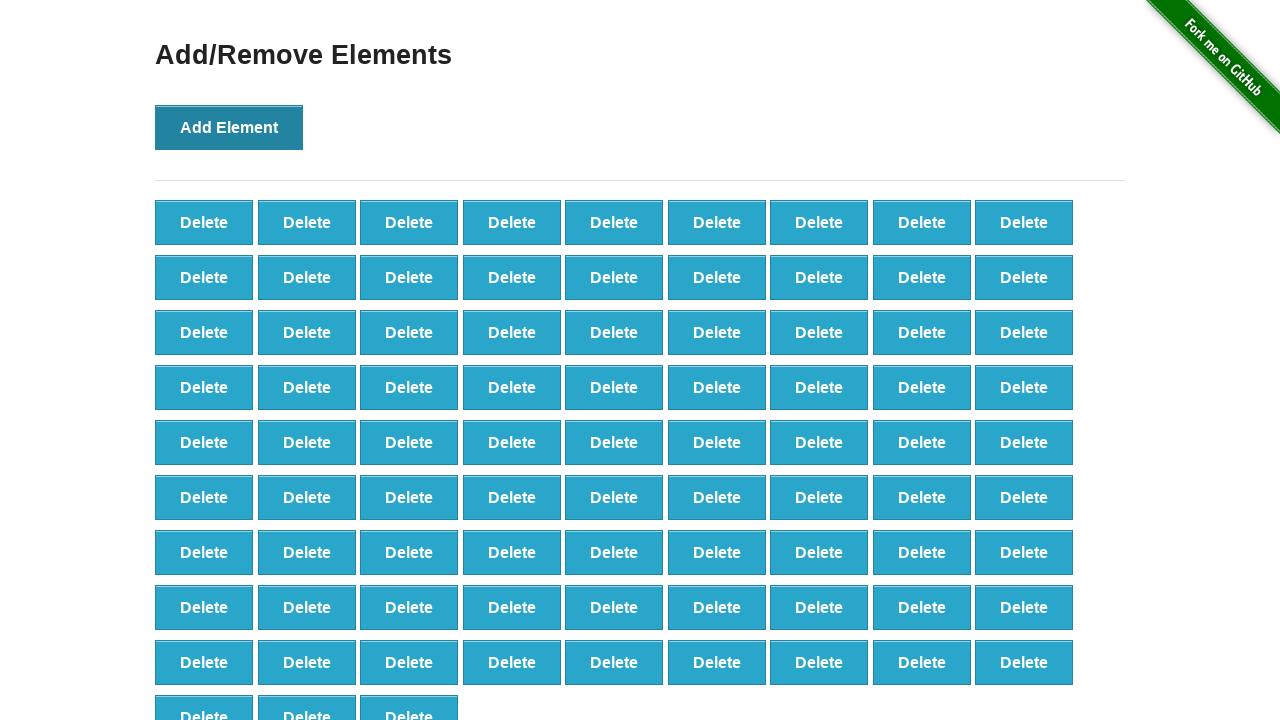

Clicked 'Add Element' button (iteration 85/100) at (229, 127) on button[onclick='addElement()']
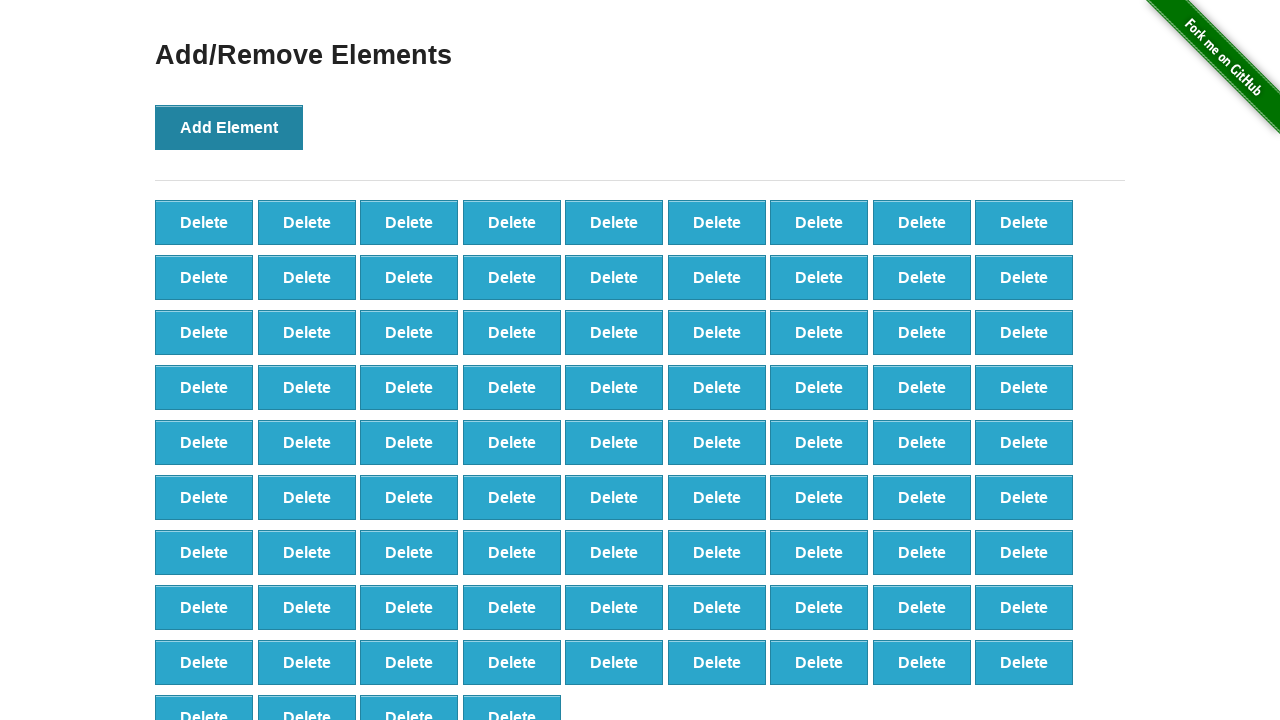

Clicked 'Add Element' button (iteration 86/100) at (229, 127) on button[onclick='addElement()']
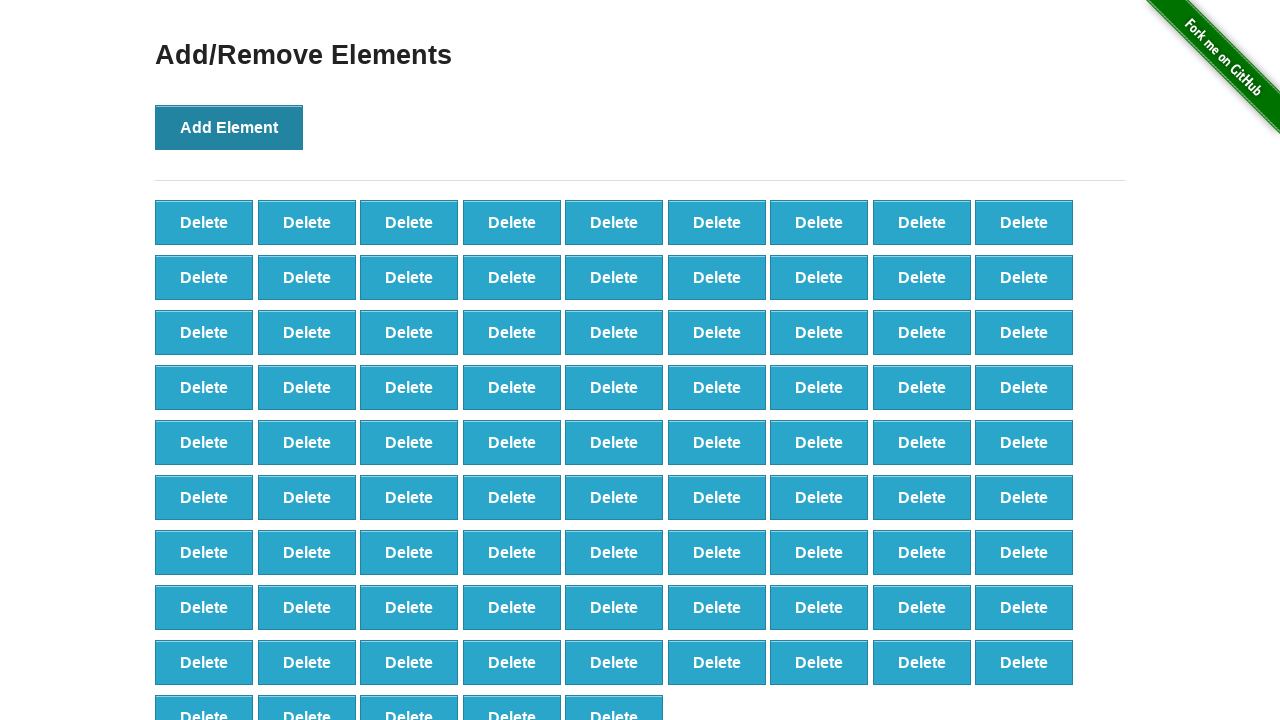

Clicked 'Add Element' button (iteration 87/100) at (229, 127) on button[onclick='addElement()']
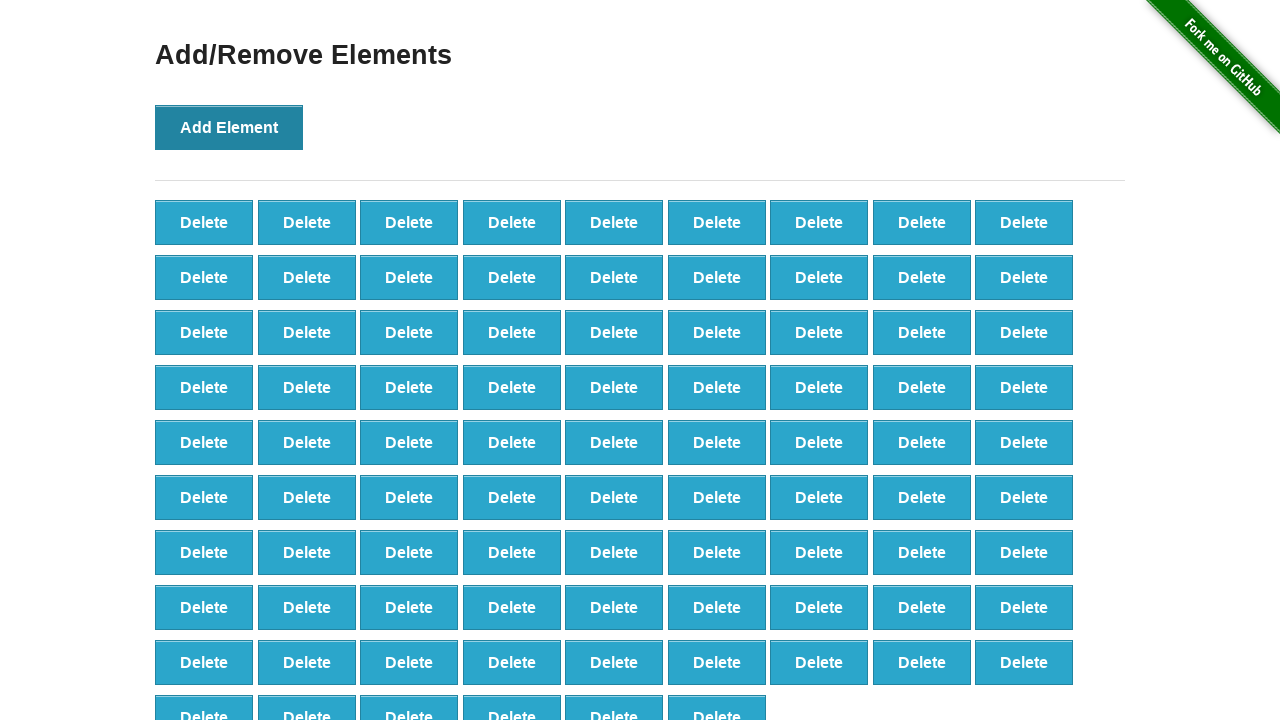

Clicked 'Add Element' button (iteration 88/100) at (229, 127) on button[onclick='addElement()']
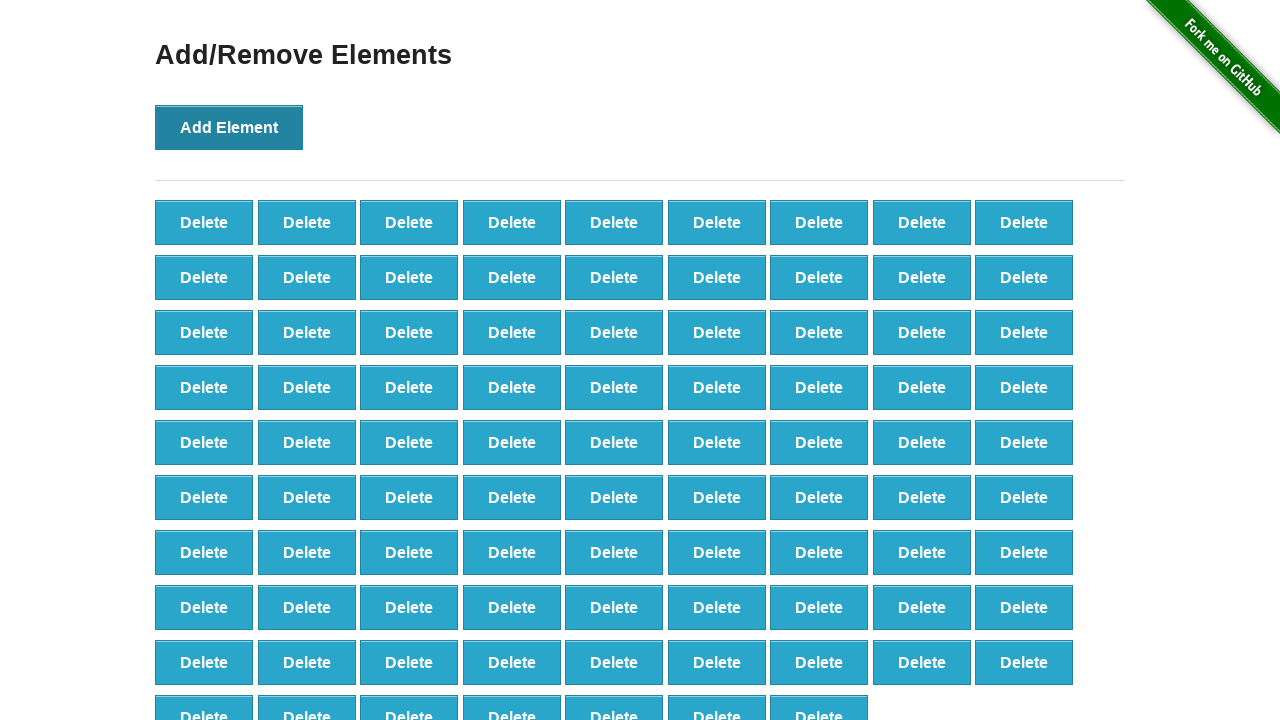

Clicked 'Add Element' button (iteration 89/100) at (229, 127) on button[onclick='addElement()']
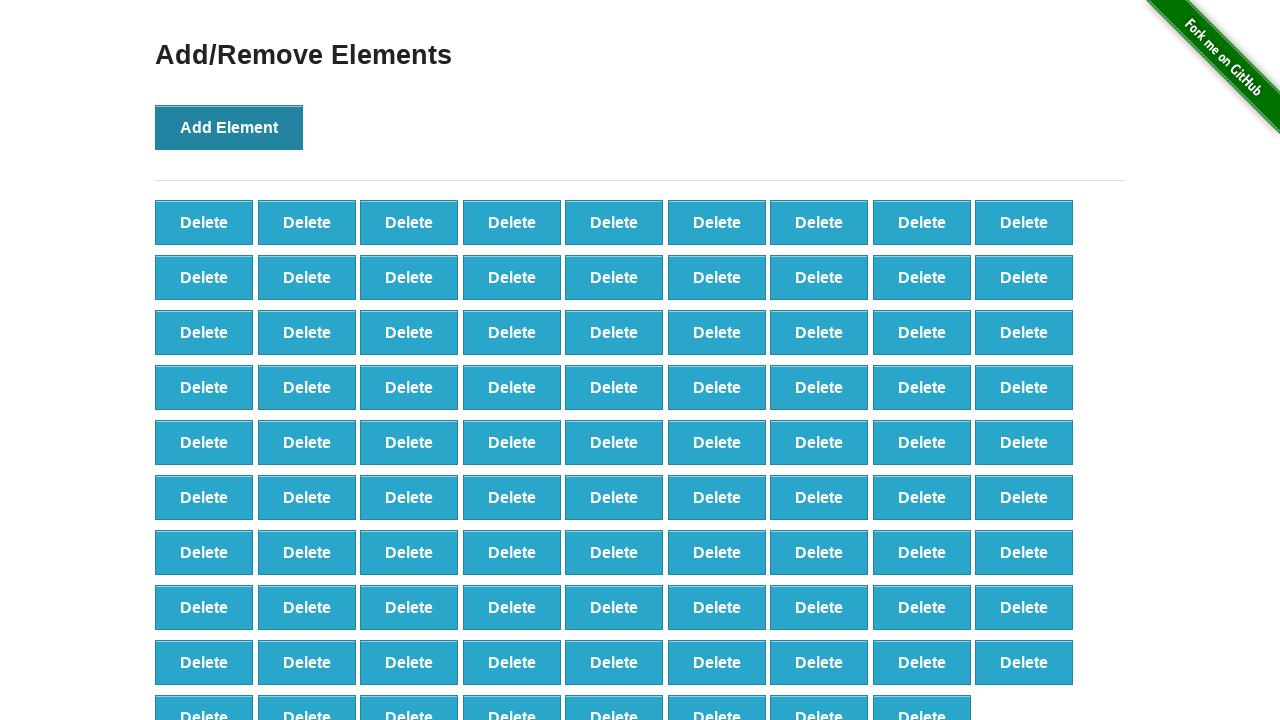

Clicked 'Add Element' button (iteration 90/100) at (229, 127) on button[onclick='addElement()']
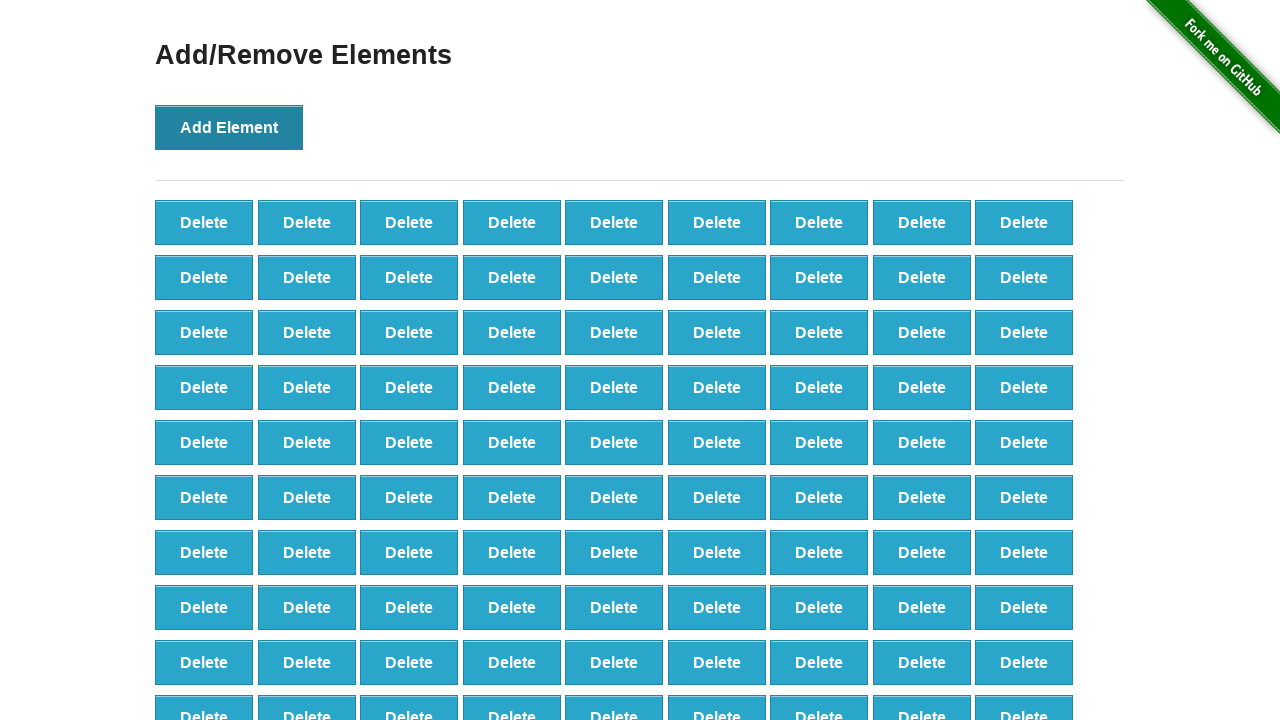

Clicked 'Add Element' button (iteration 91/100) at (229, 127) on button[onclick='addElement()']
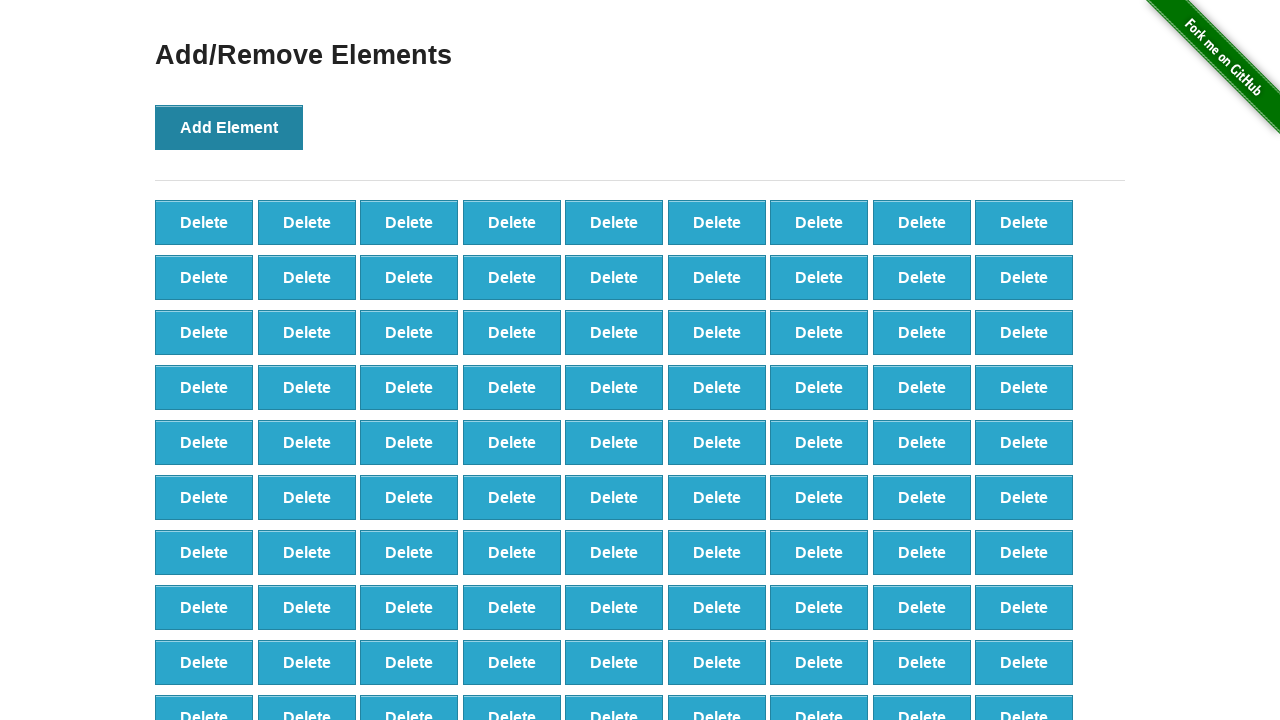

Clicked 'Add Element' button (iteration 92/100) at (229, 127) on button[onclick='addElement()']
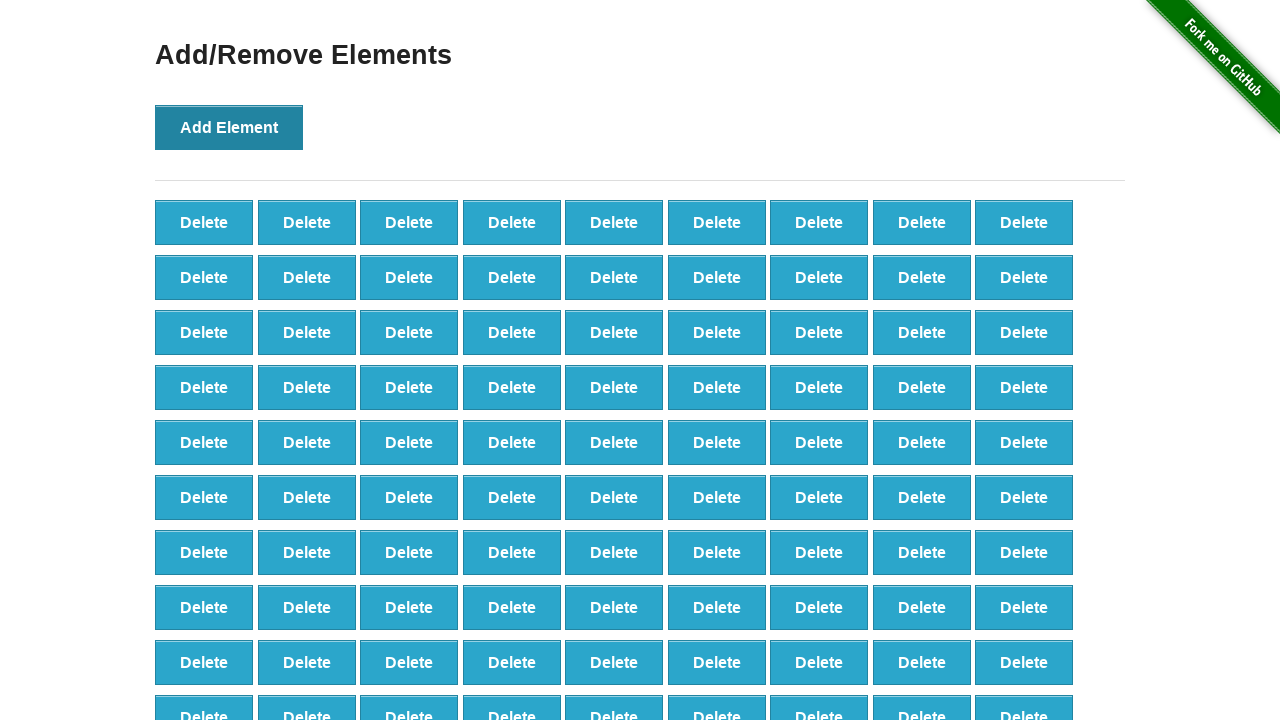

Clicked 'Add Element' button (iteration 93/100) at (229, 127) on button[onclick='addElement()']
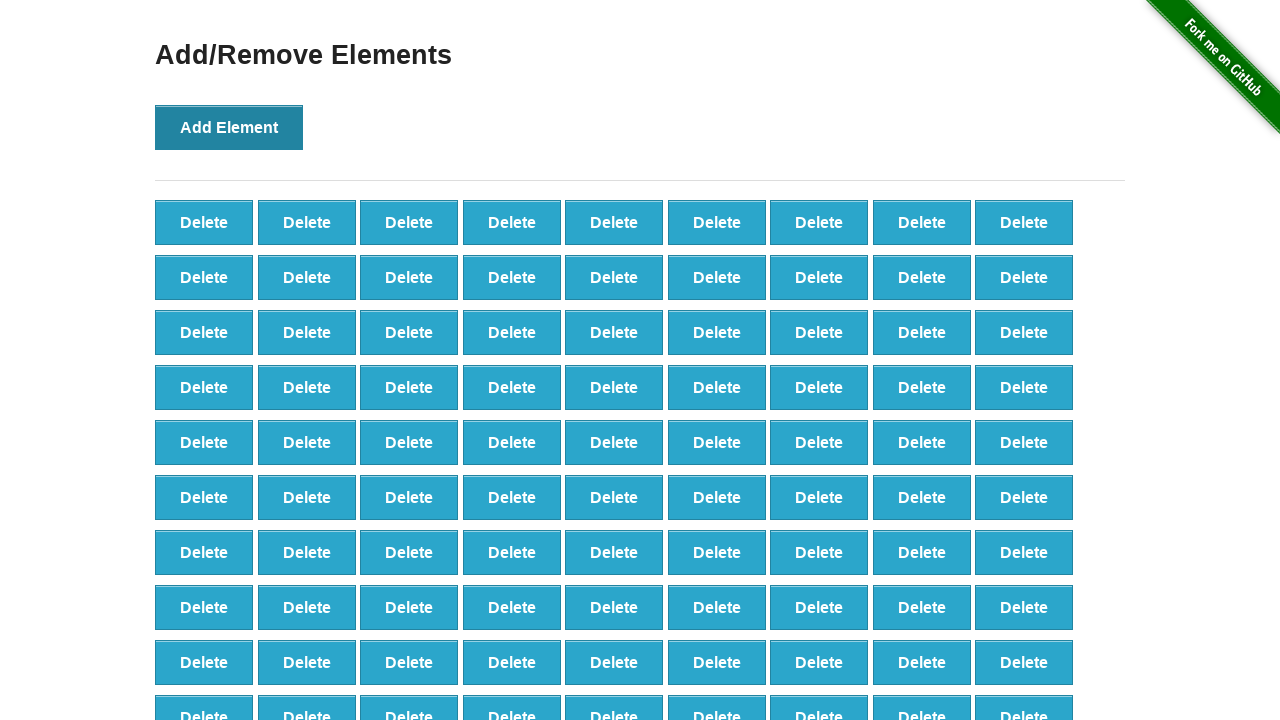

Clicked 'Add Element' button (iteration 94/100) at (229, 127) on button[onclick='addElement()']
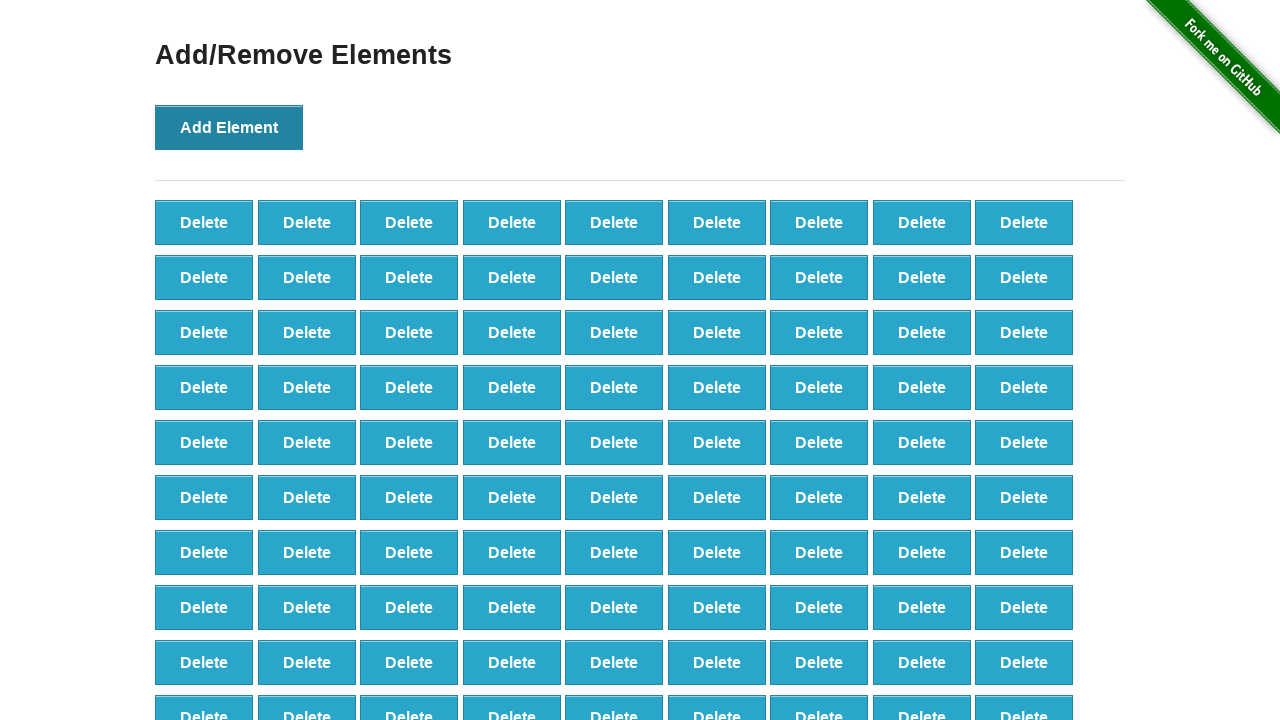

Clicked 'Add Element' button (iteration 95/100) at (229, 127) on button[onclick='addElement()']
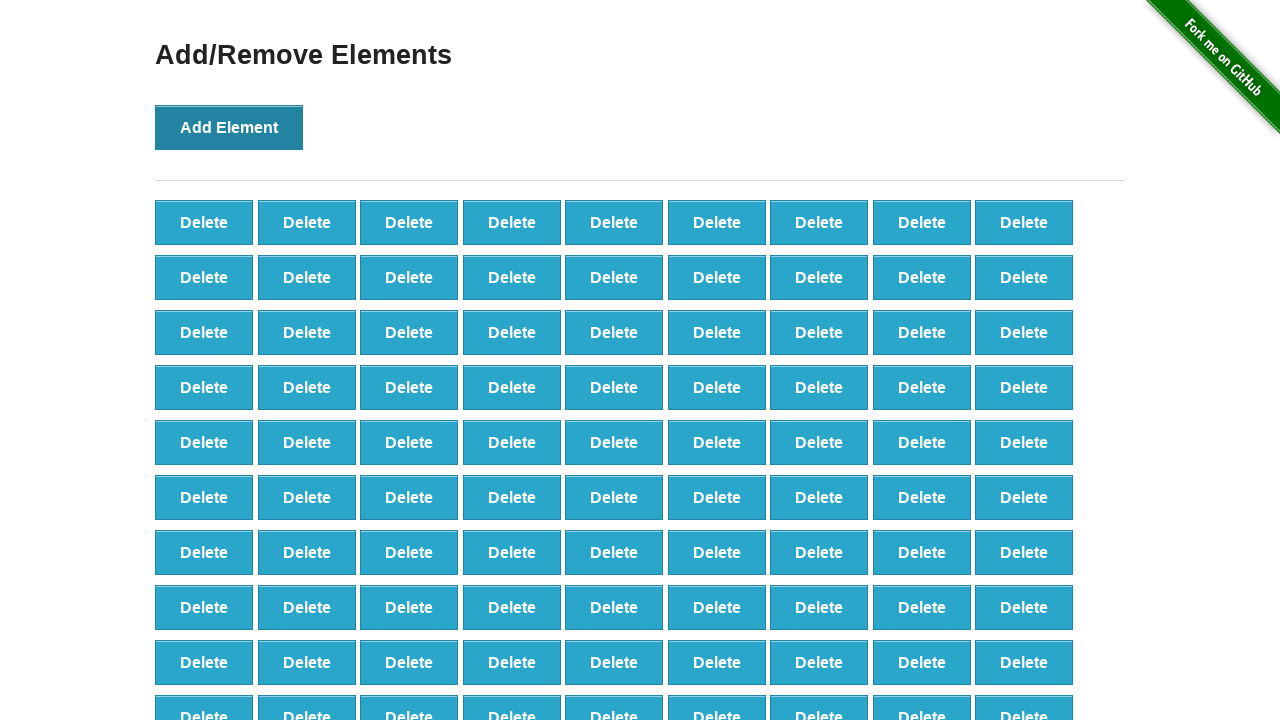

Clicked 'Add Element' button (iteration 96/100) at (229, 127) on button[onclick='addElement()']
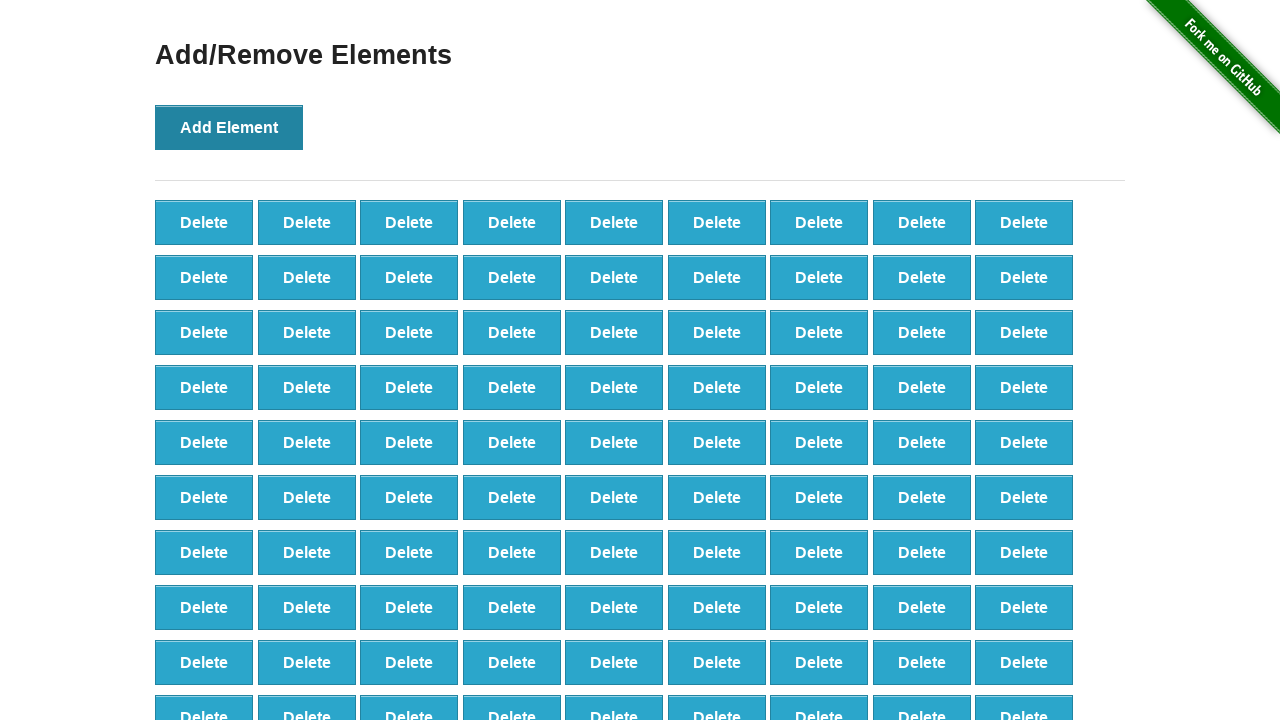

Clicked 'Add Element' button (iteration 97/100) at (229, 127) on button[onclick='addElement()']
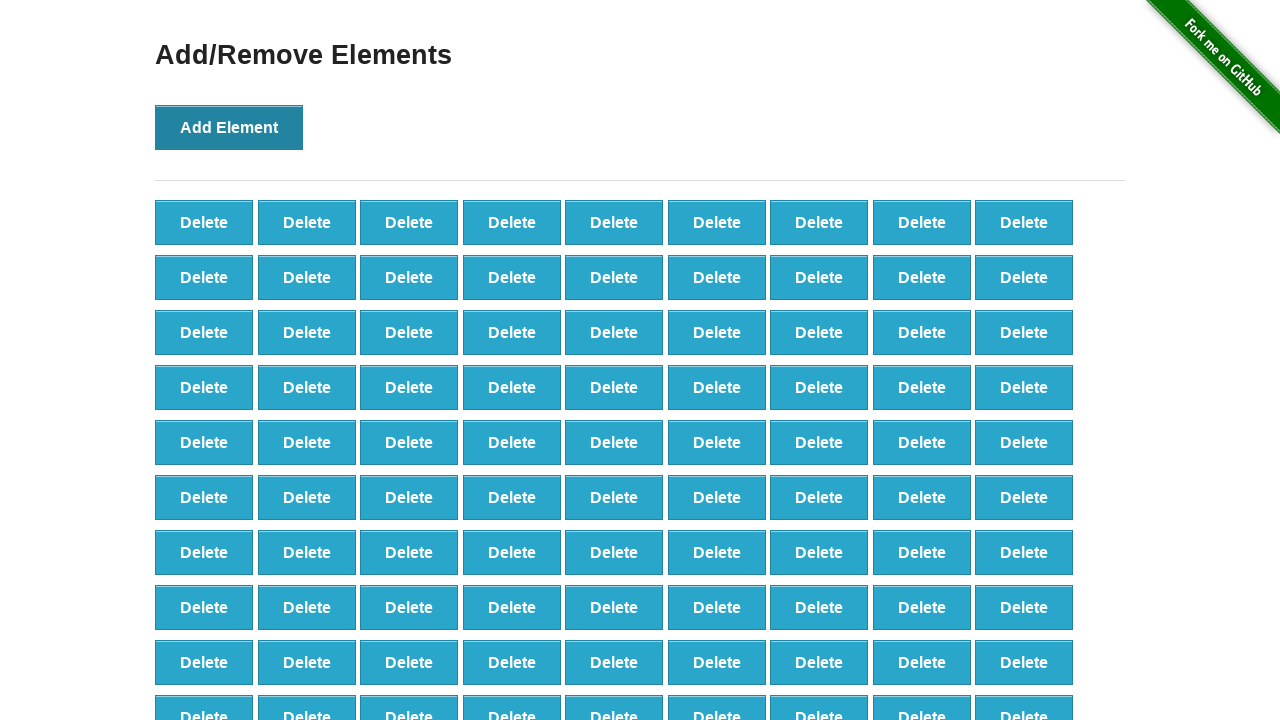

Clicked 'Add Element' button (iteration 98/100) at (229, 127) on button[onclick='addElement()']
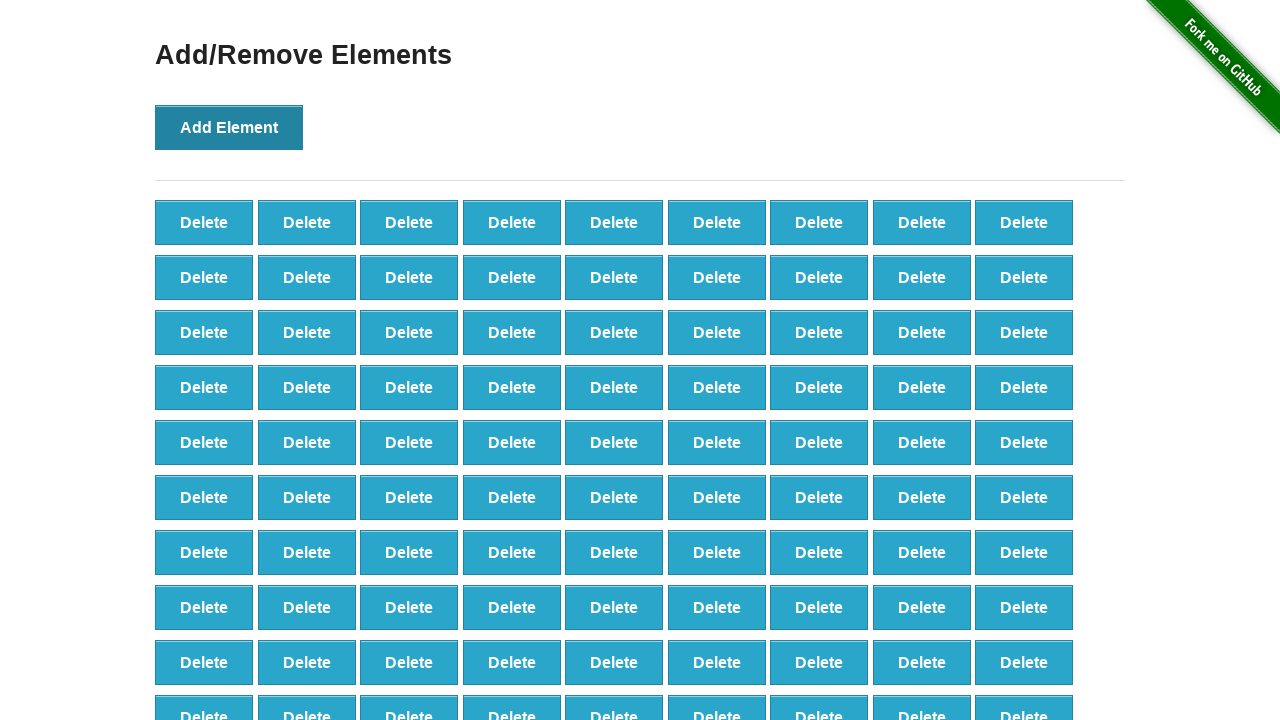

Clicked 'Add Element' button (iteration 99/100) at (229, 127) on button[onclick='addElement()']
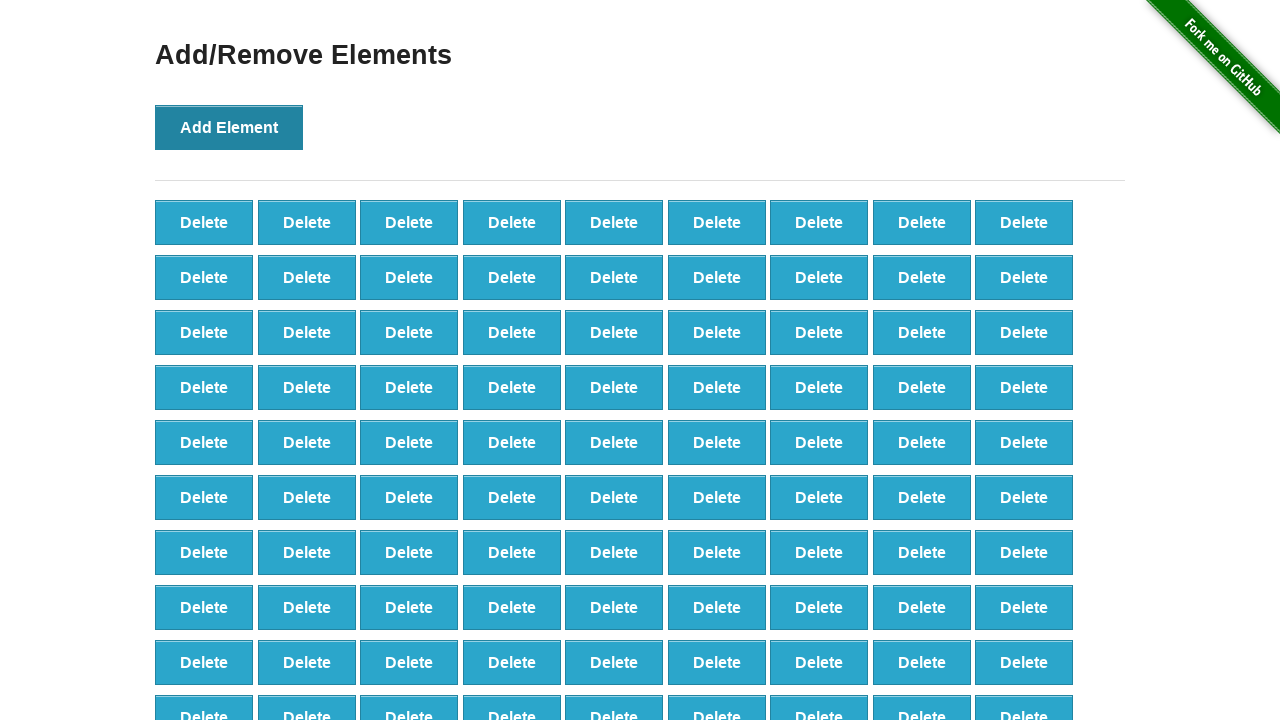

Clicked 'Add Element' button (iteration 100/100) at (229, 127) on button[onclick='addElement()']
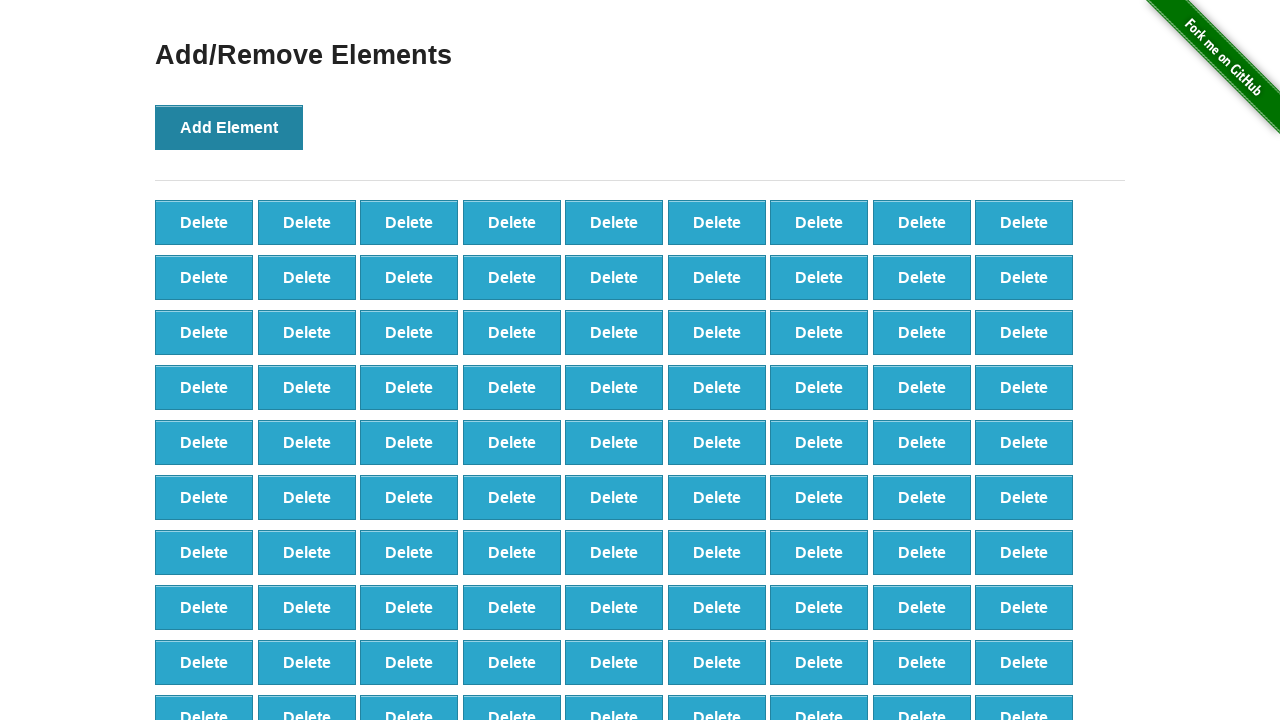

Waited for delete buttons to be present on page
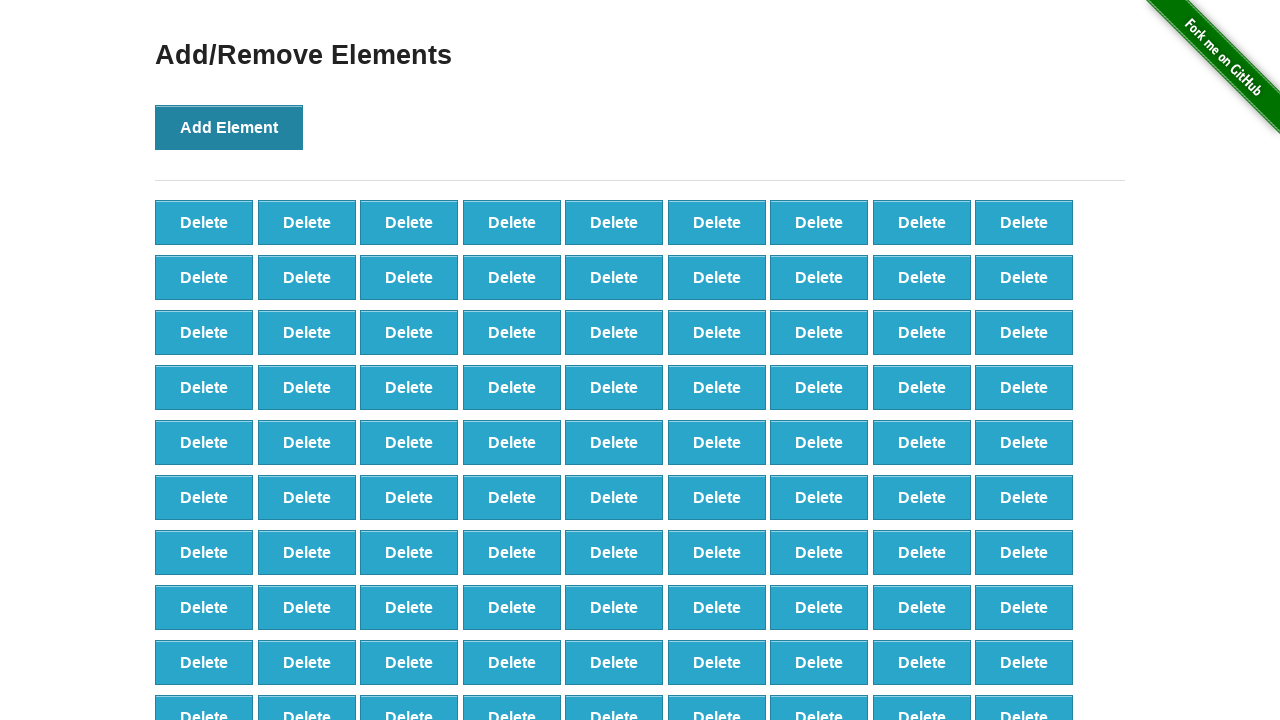

Located all delete buttons with class '.added-manually'
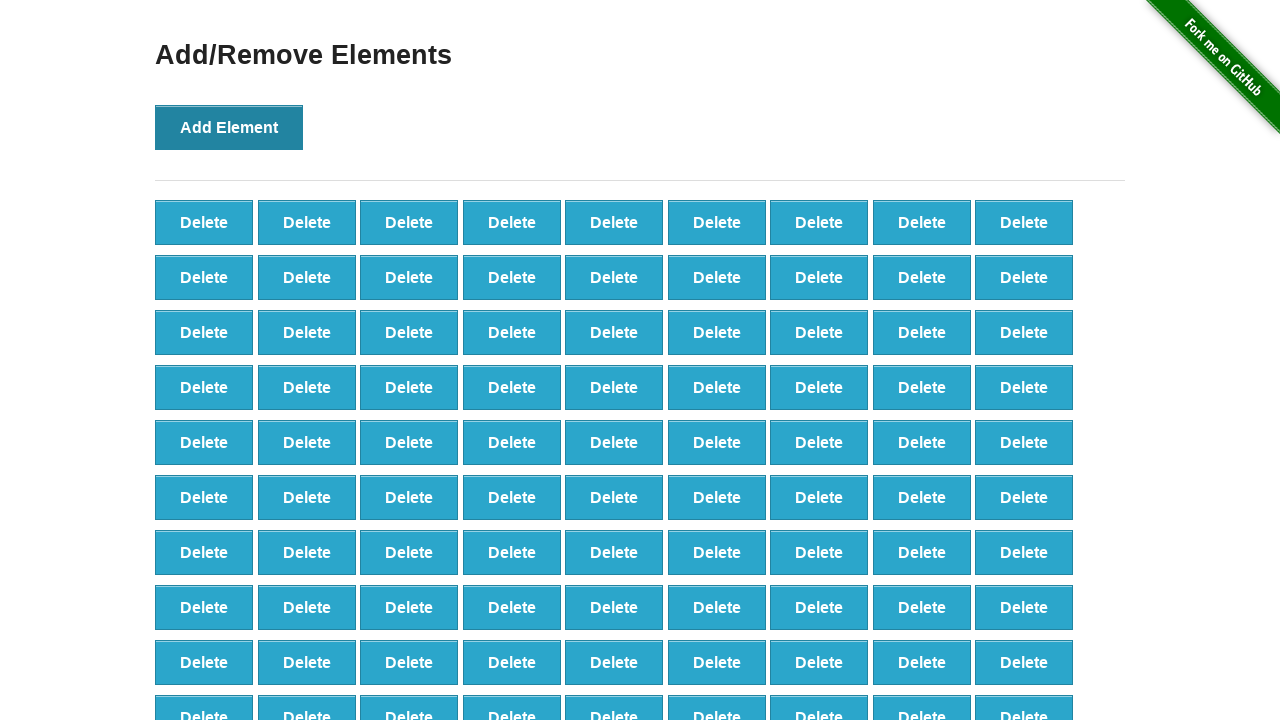

Verified that exactly 100 delete buttons were created
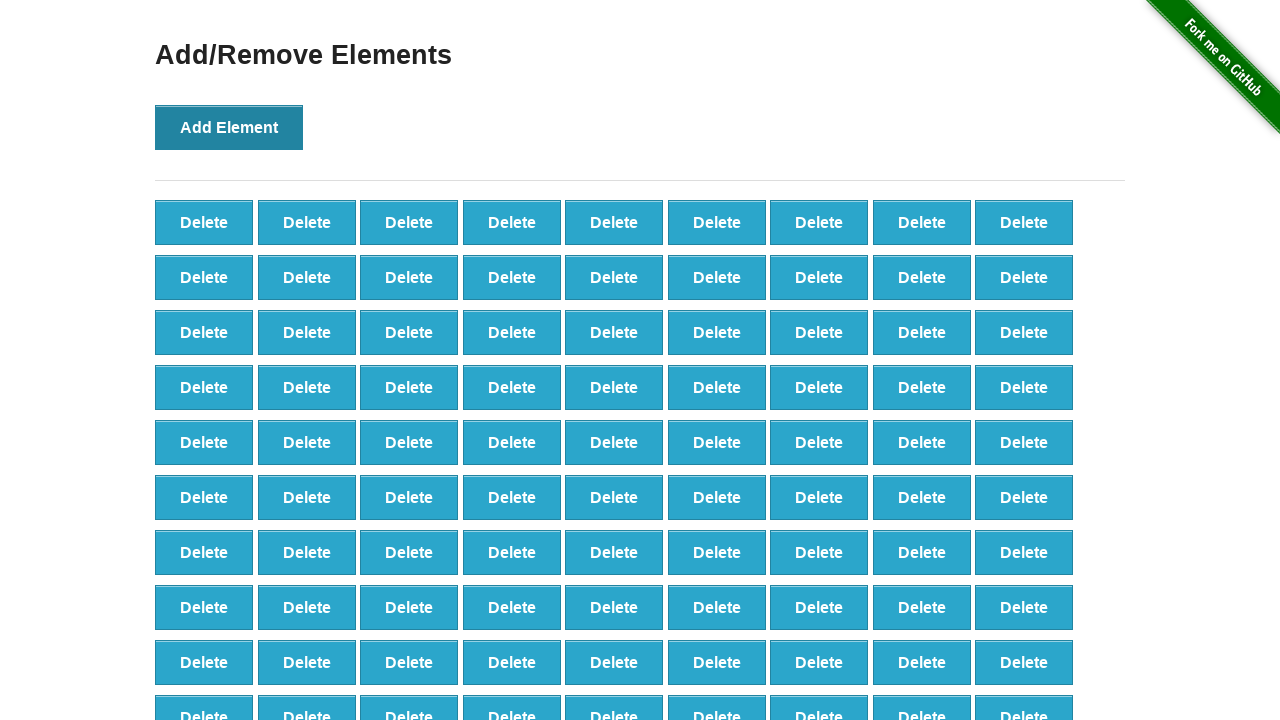

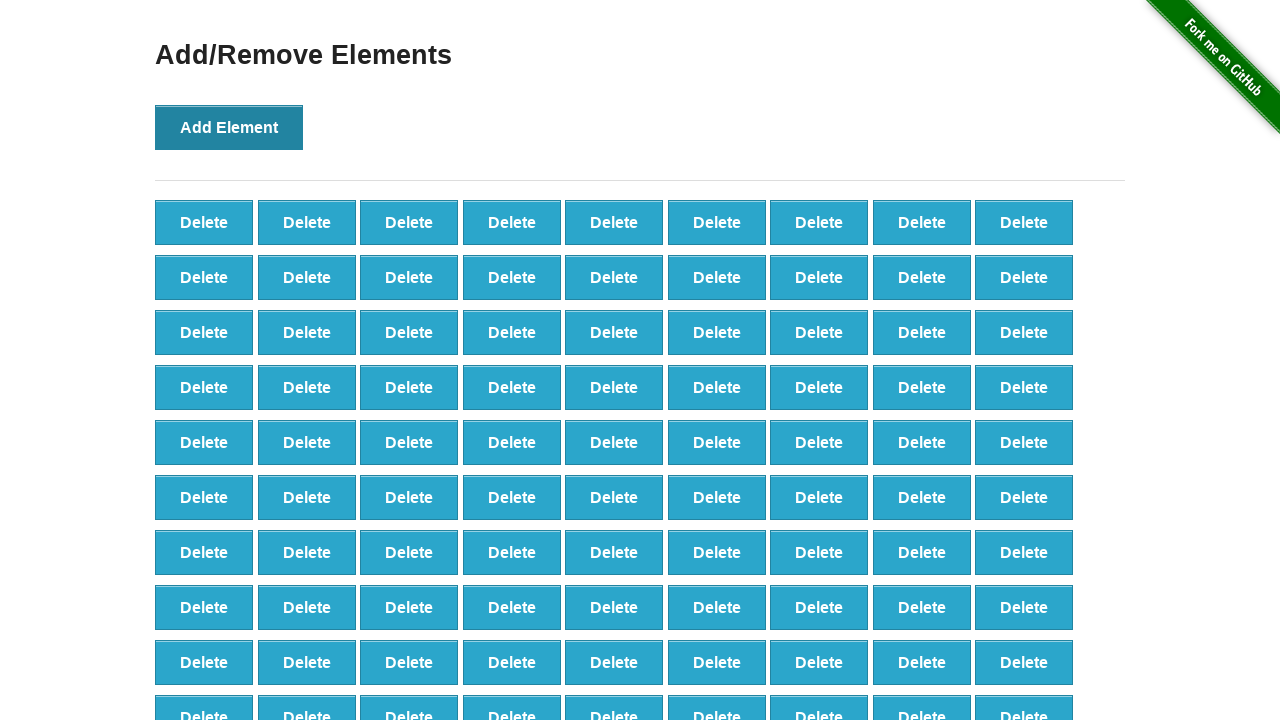